Tests a large form by filling all text input fields with a value and clicking the submit button to verify form submission works.

Starting URL: http://suninjuly.github.io/huge_form.html

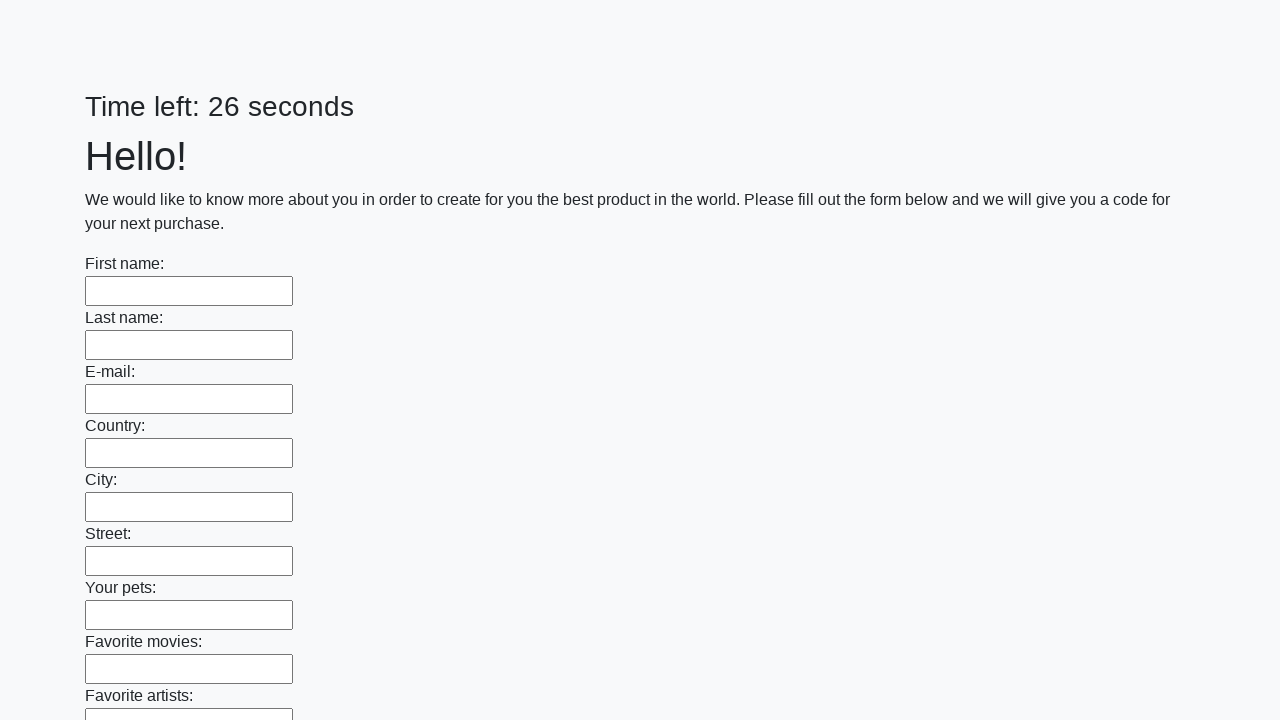

Located all text input fields on the huge form
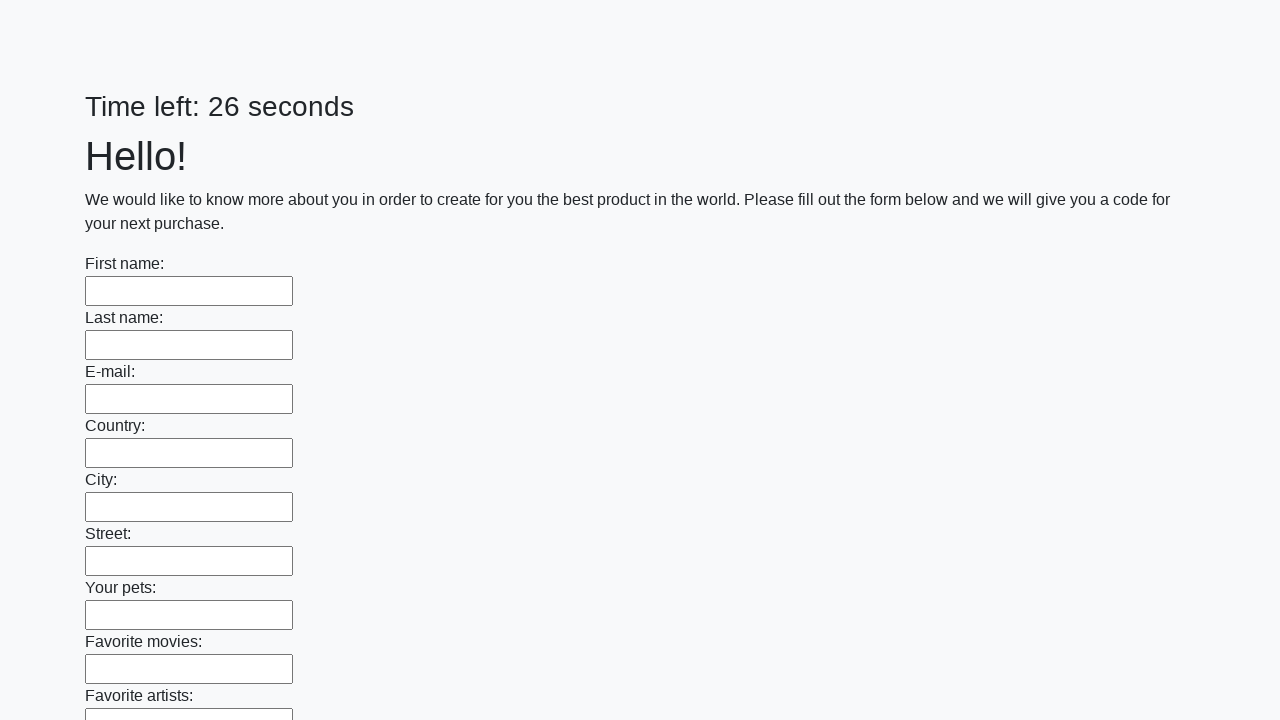

Filled a text input field with 'TestValue123' on input[type='text'] >> nth=0
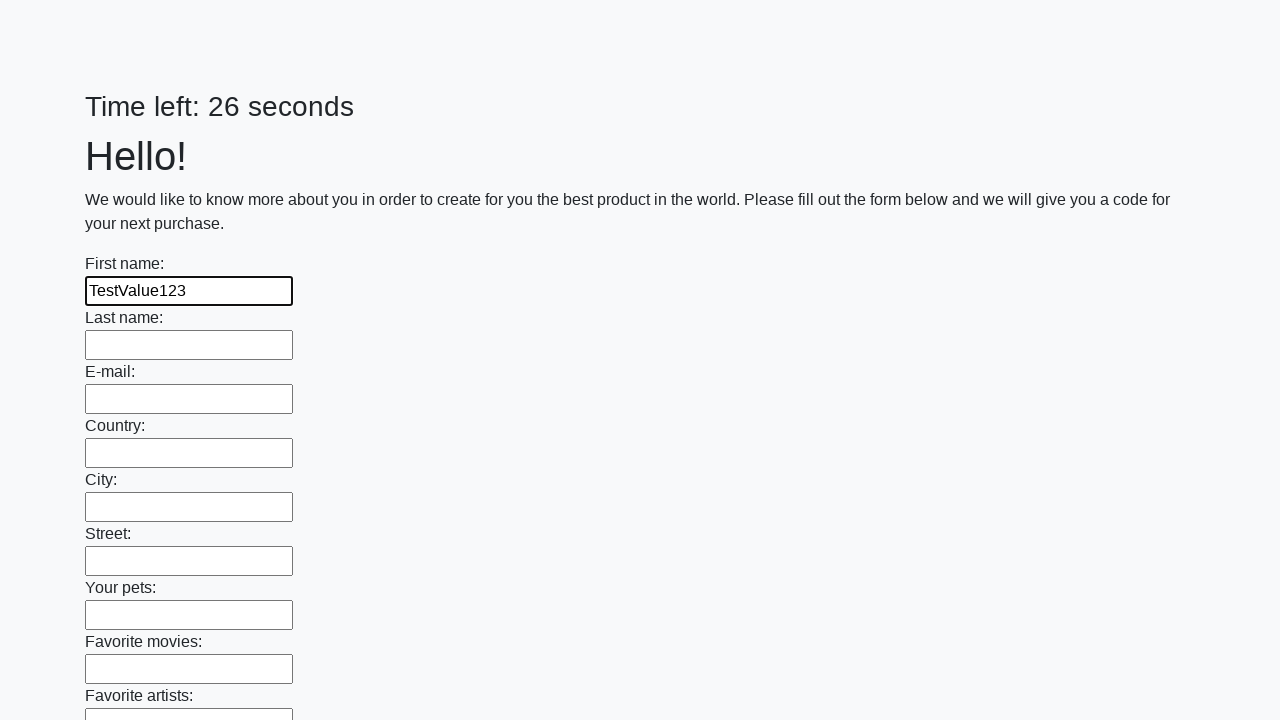

Filled a text input field with 'TestValue123' on input[type='text'] >> nth=1
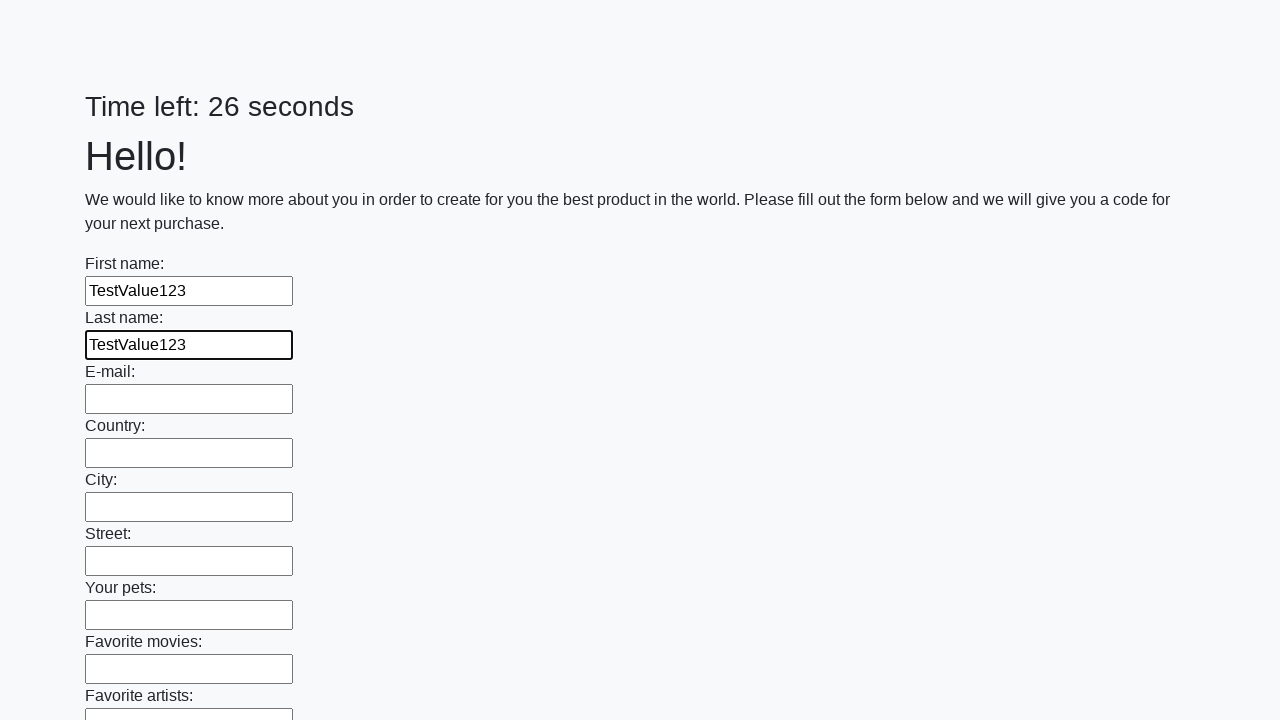

Filled a text input field with 'TestValue123' on input[type='text'] >> nth=2
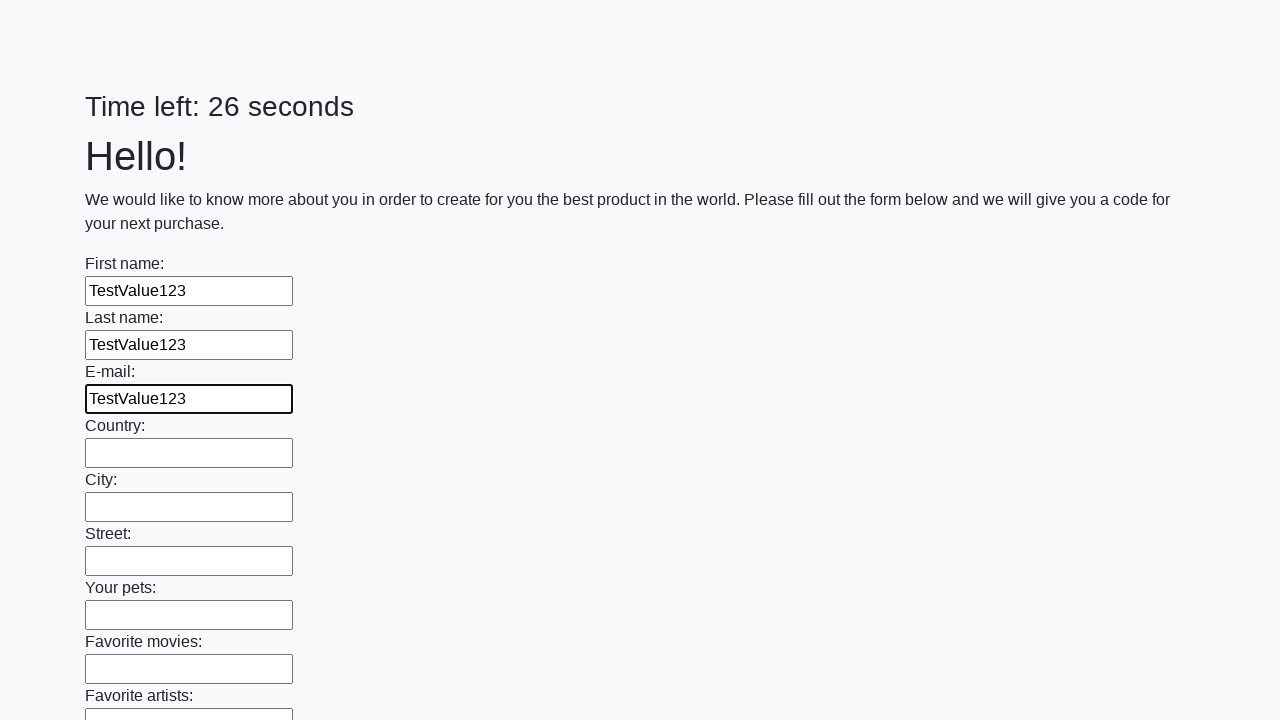

Filled a text input field with 'TestValue123' on input[type='text'] >> nth=3
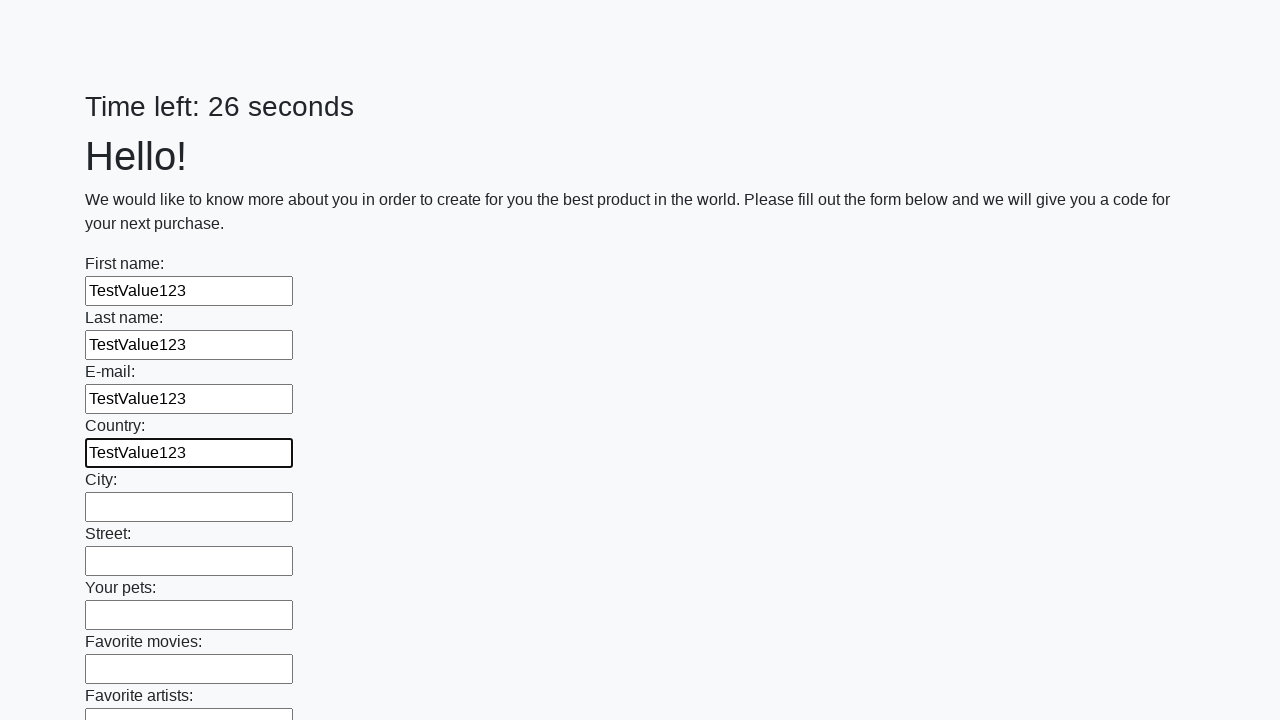

Filled a text input field with 'TestValue123' on input[type='text'] >> nth=4
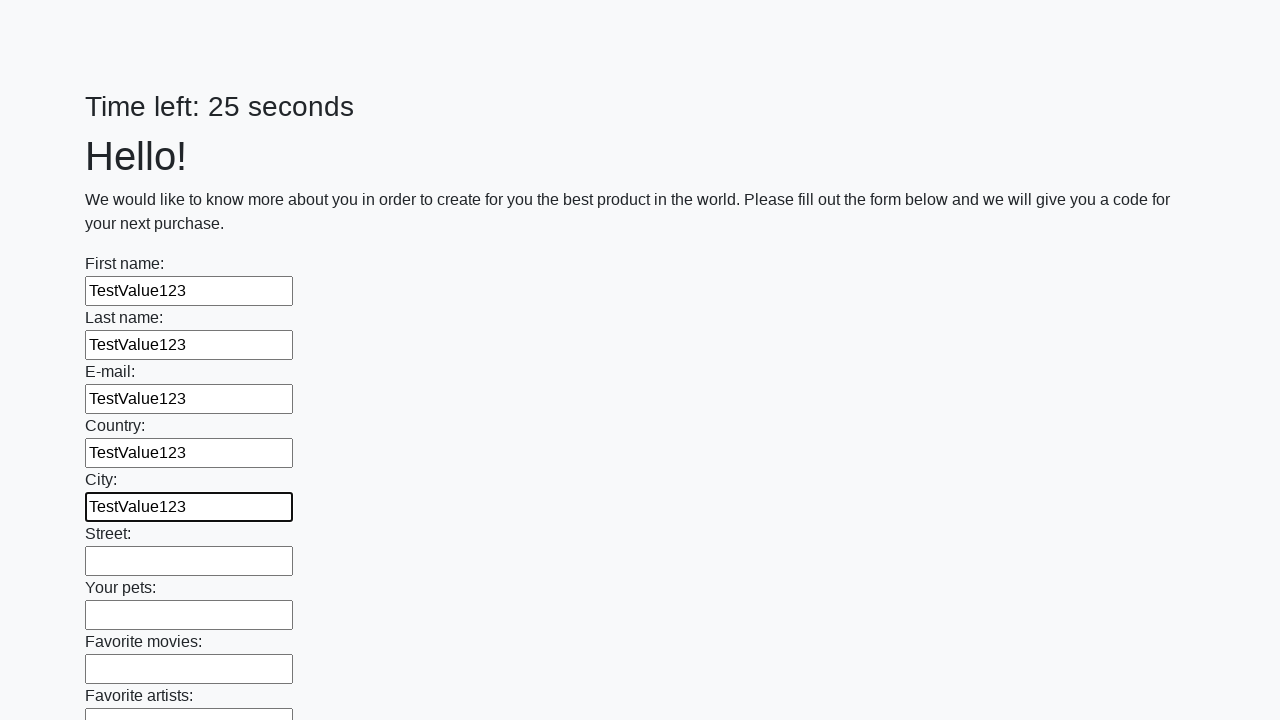

Filled a text input field with 'TestValue123' on input[type='text'] >> nth=5
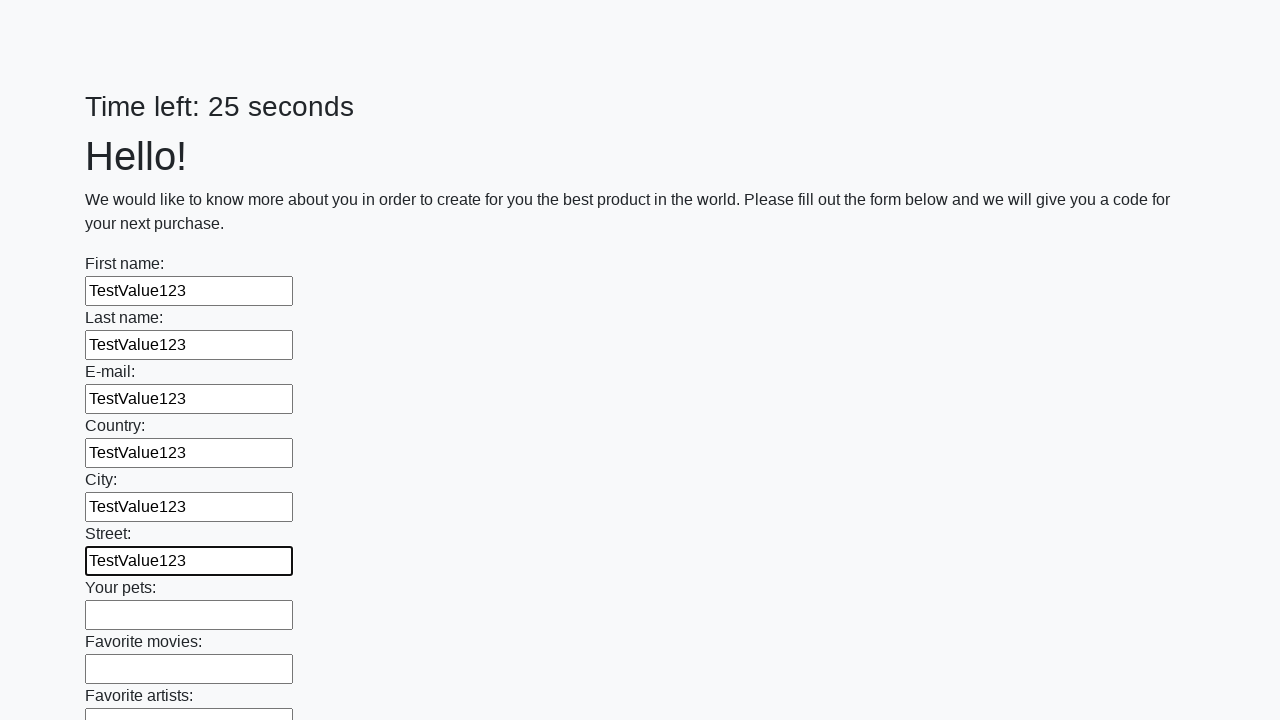

Filled a text input field with 'TestValue123' on input[type='text'] >> nth=6
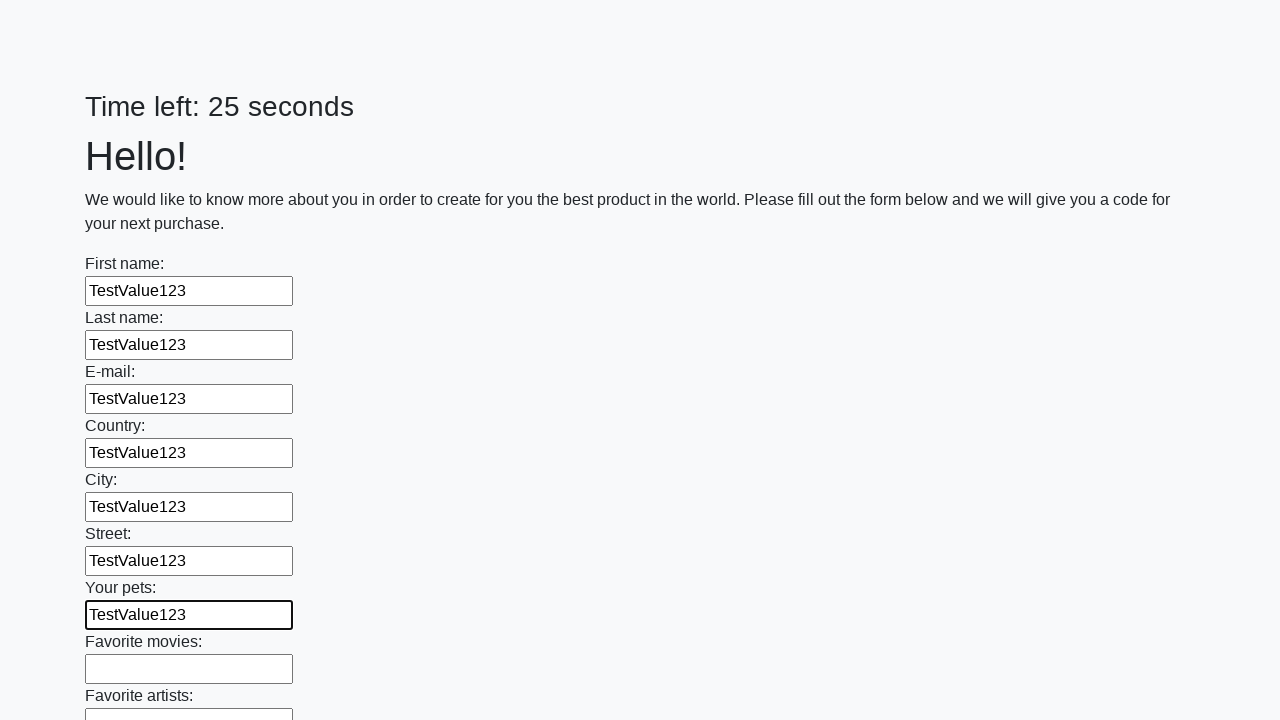

Filled a text input field with 'TestValue123' on input[type='text'] >> nth=7
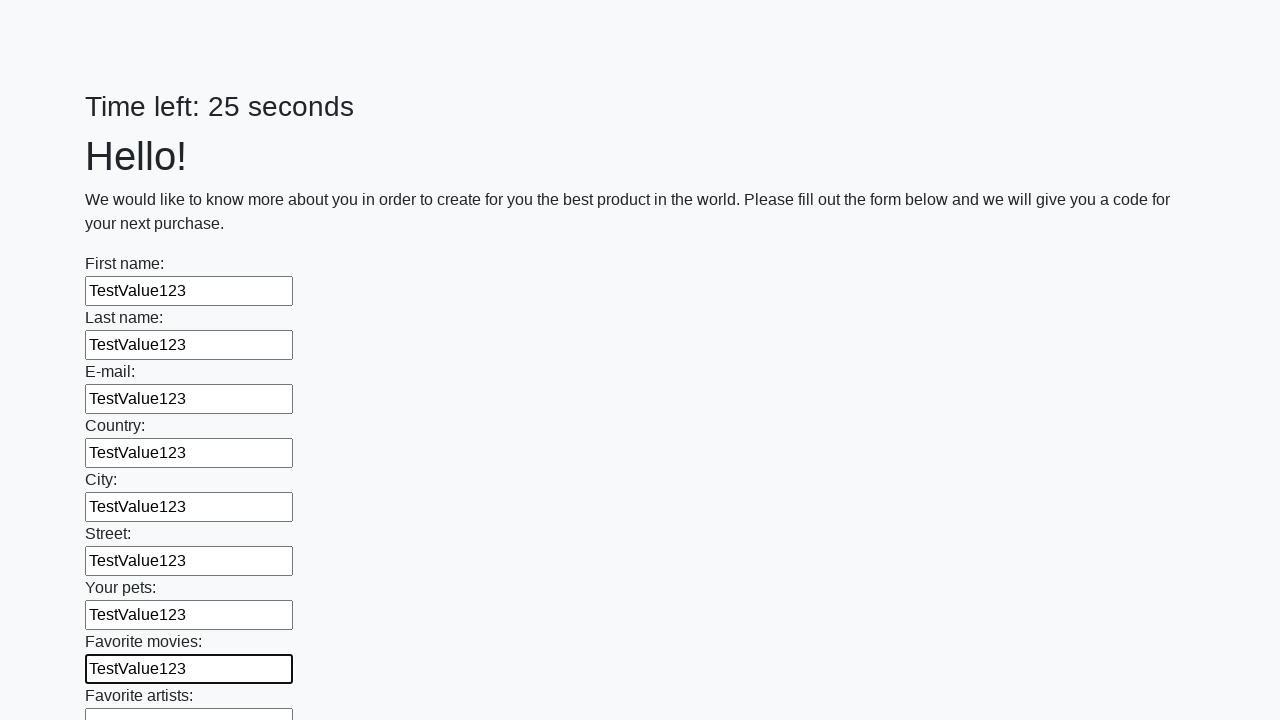

Filled a text input field with 'TestValue123' on input[type='text'] >> nth=8
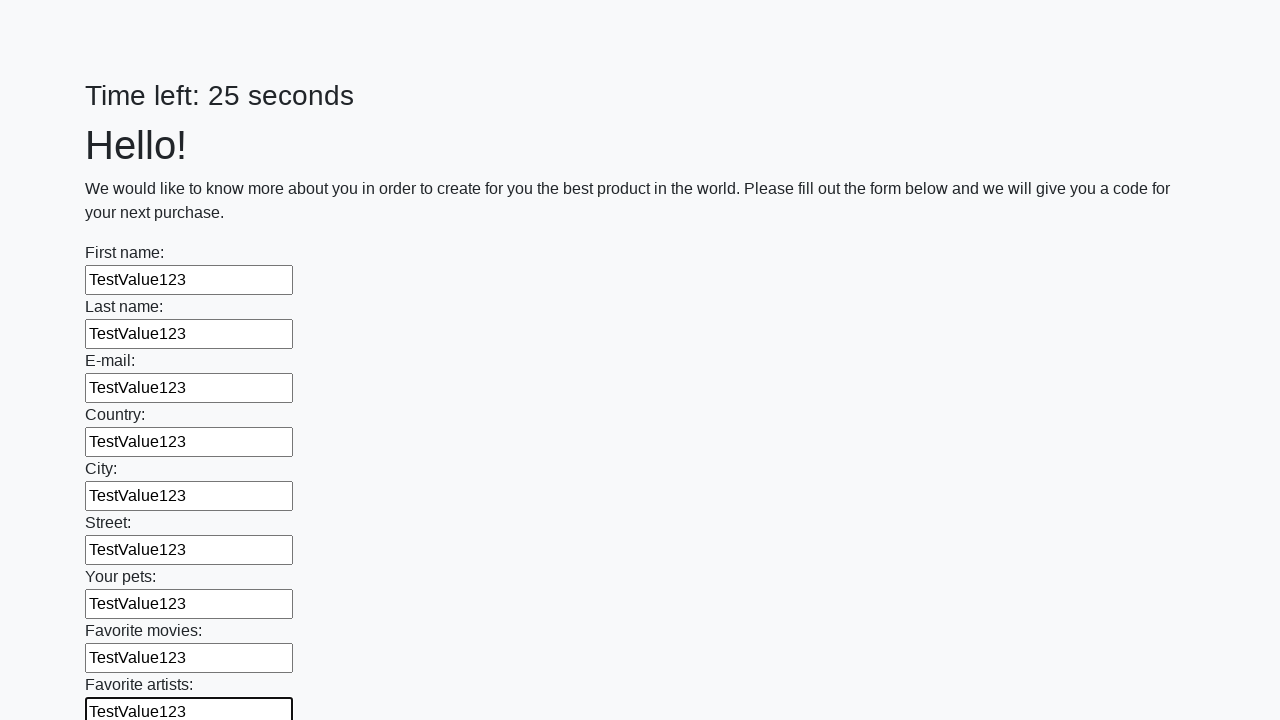

Filled a text input field with 'TestValue123' on input[type='text'] >> nth=9
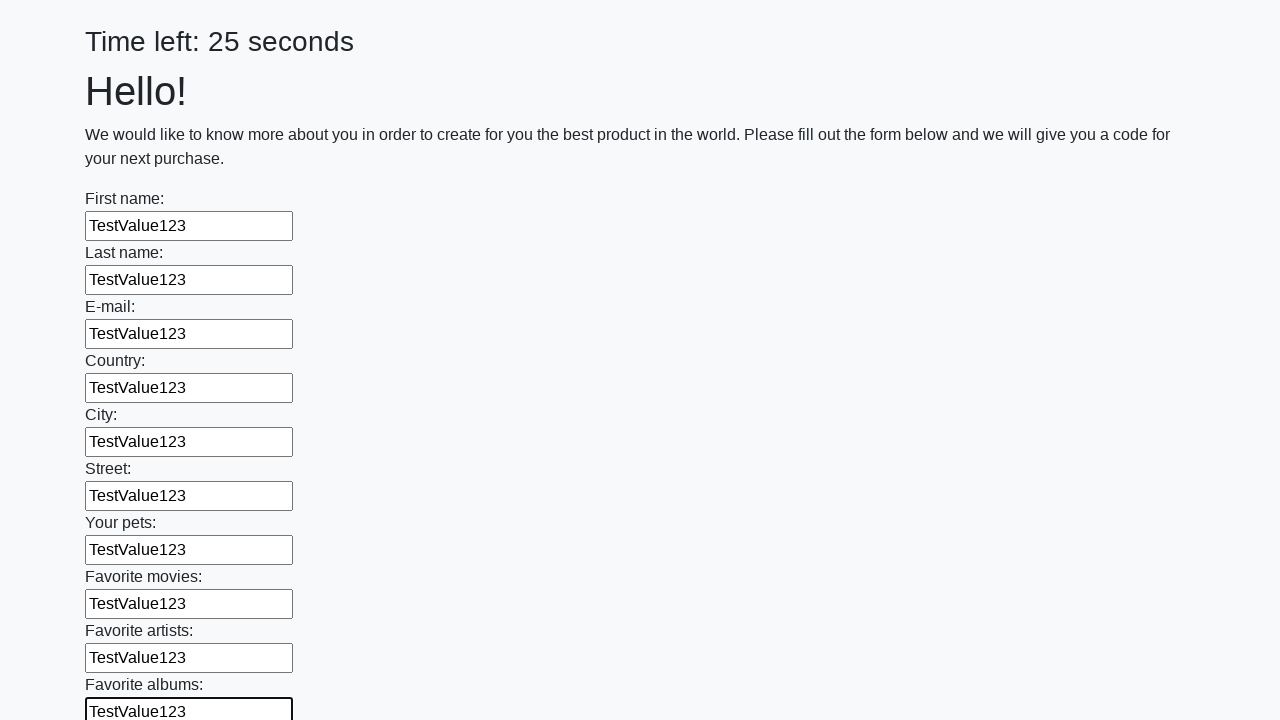

Filled a text input field with 'TestValue123' on input[type='text'] >> nth=10
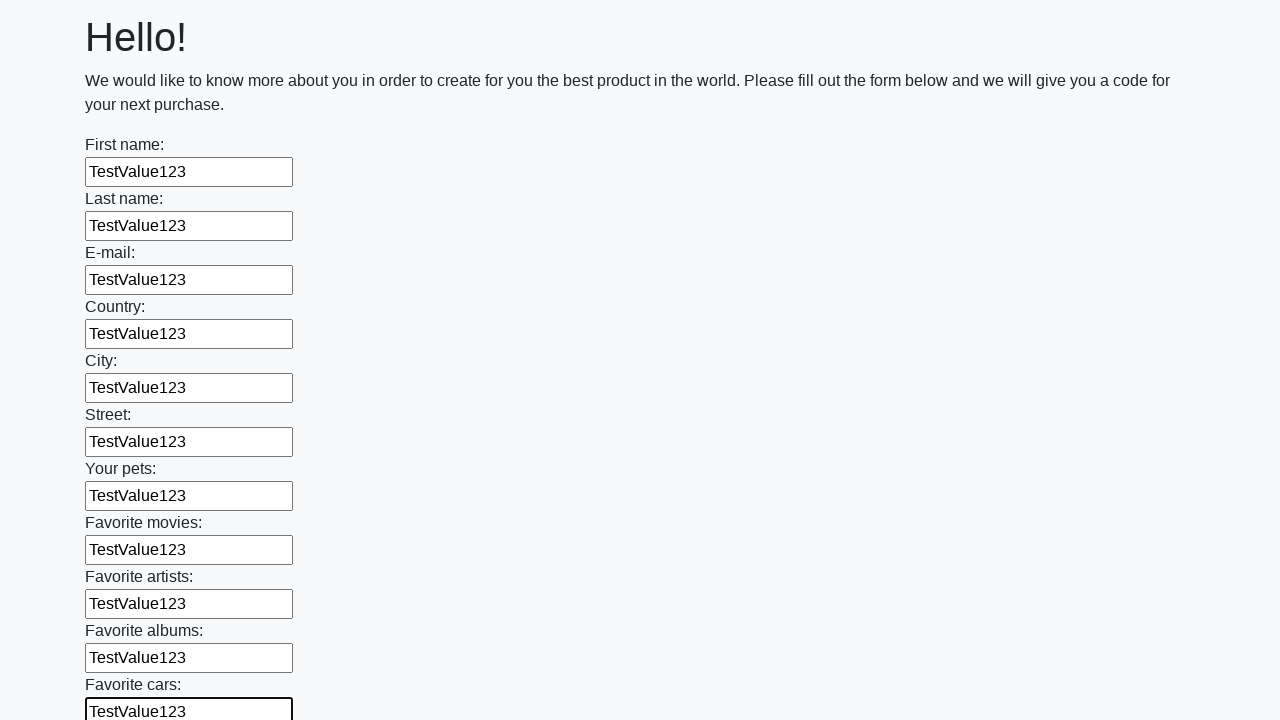

Filled a text input field with 'TestValue123' on input[type='text'] >> nth=11
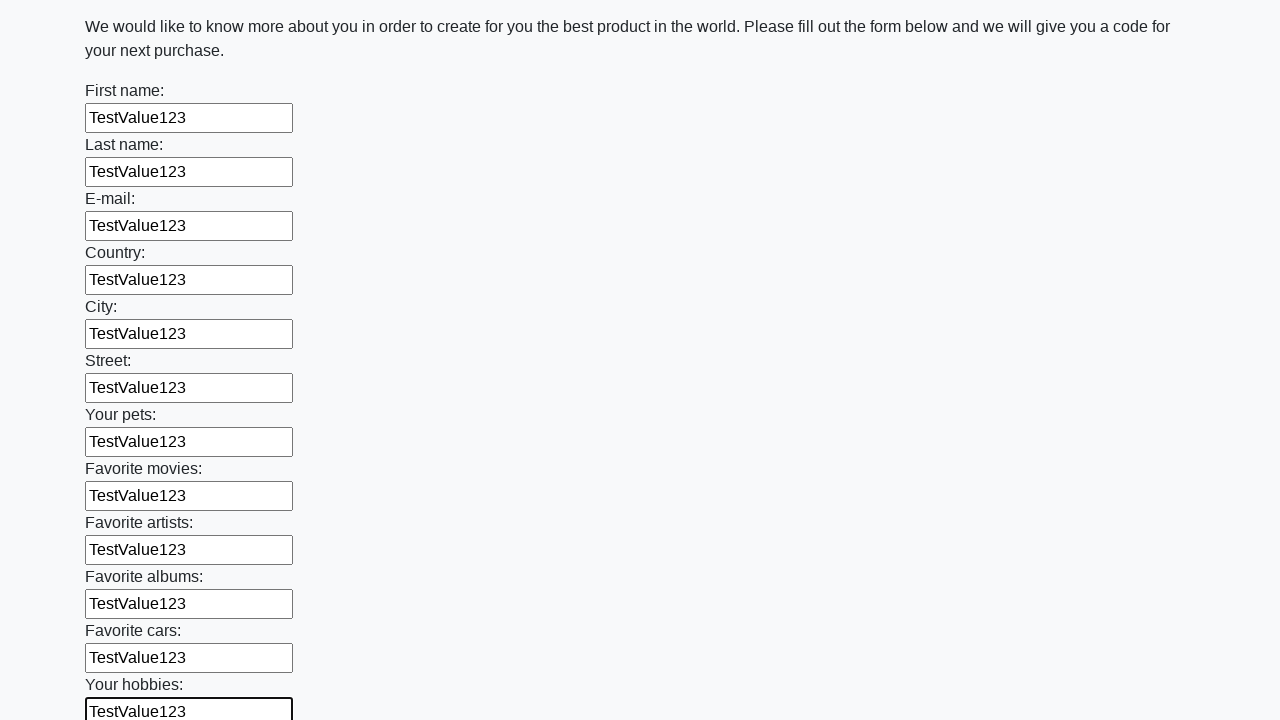

Filled a text input field with 'TestValue123' on input[type='text'] >> nth=12
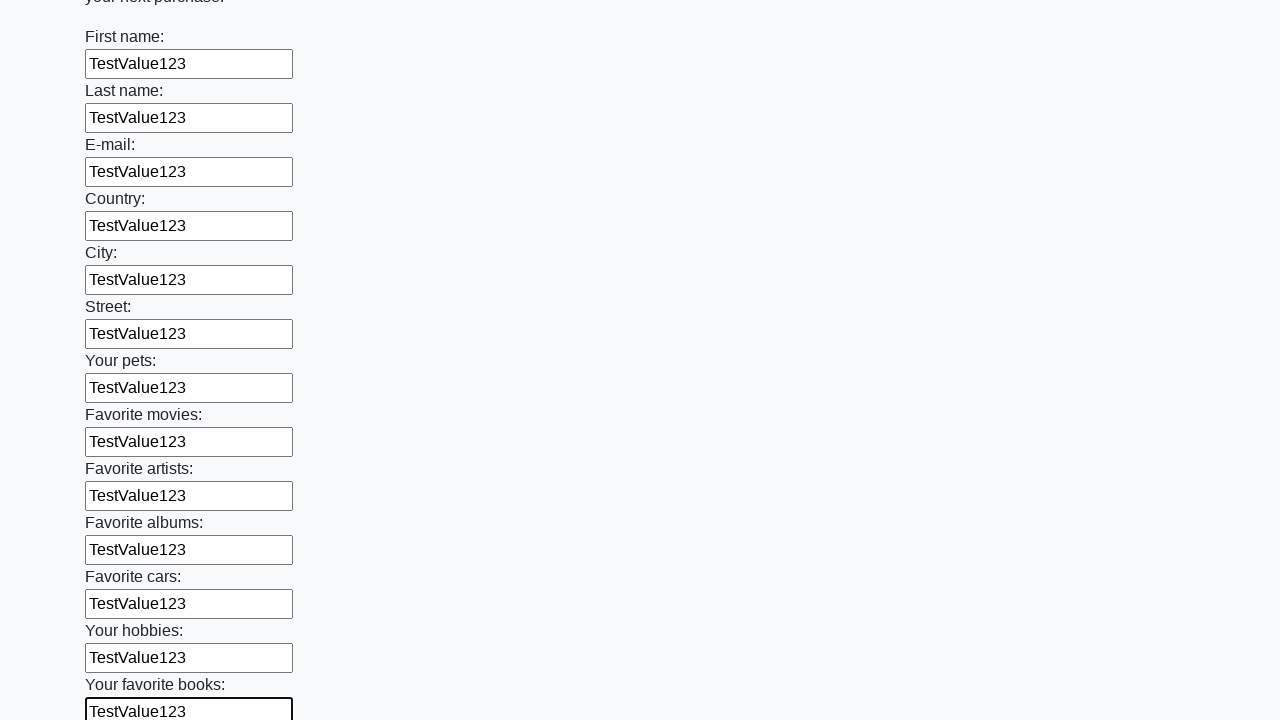

Filled a text input field with 'TestValue123' on input[type='text'] >> nth=13
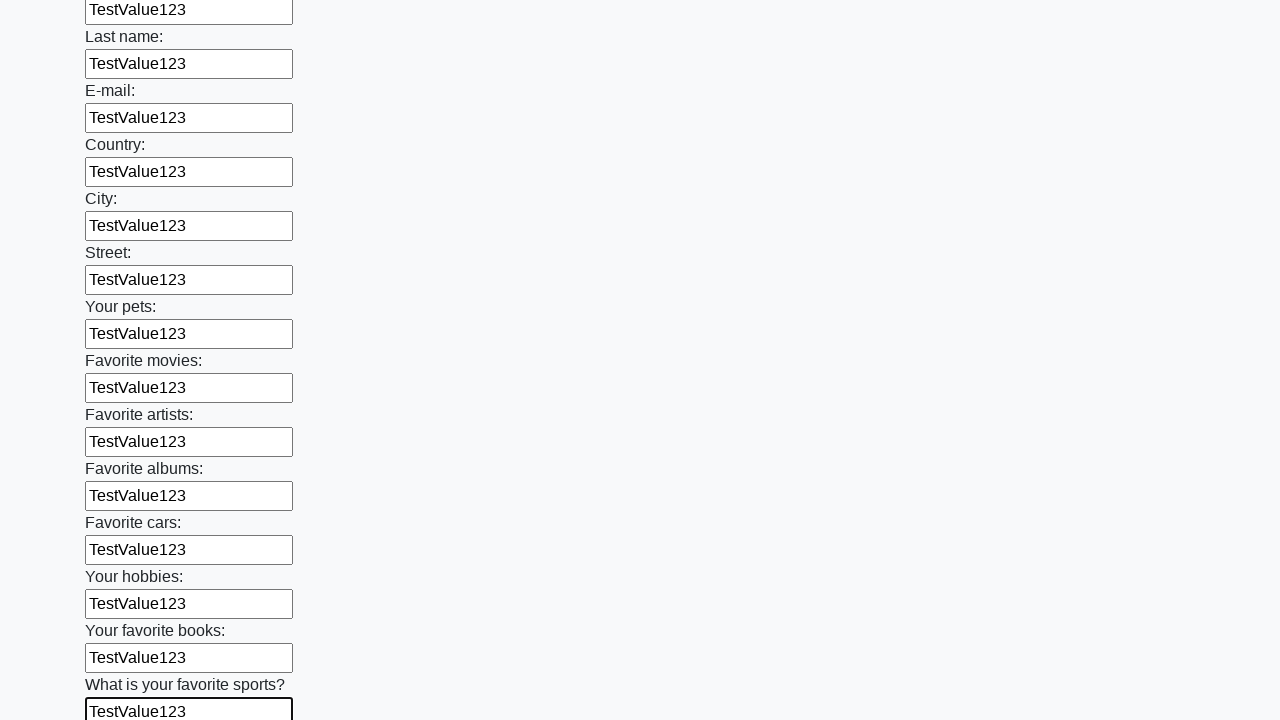

Filled a text input field with 'TestValue123' on input[type='text'] >> nth=14
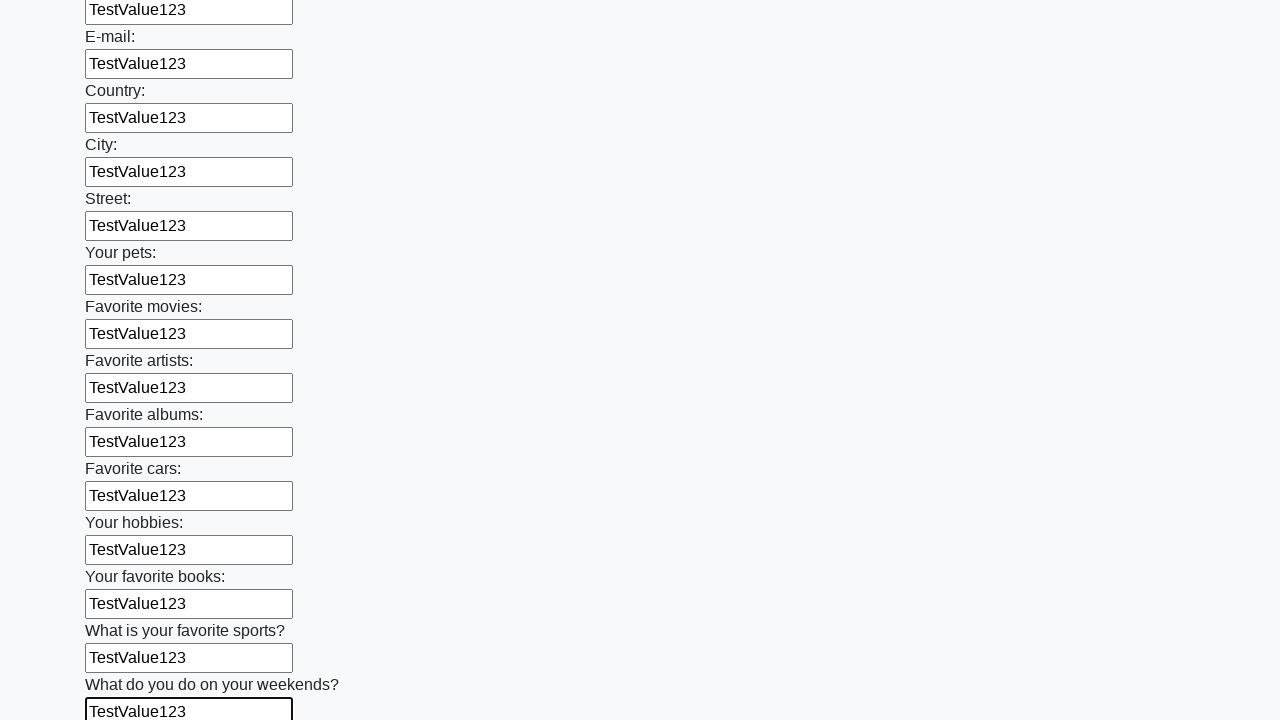

Filled a text input field with 'TestValue123' on input[type='text'] >> nth=15
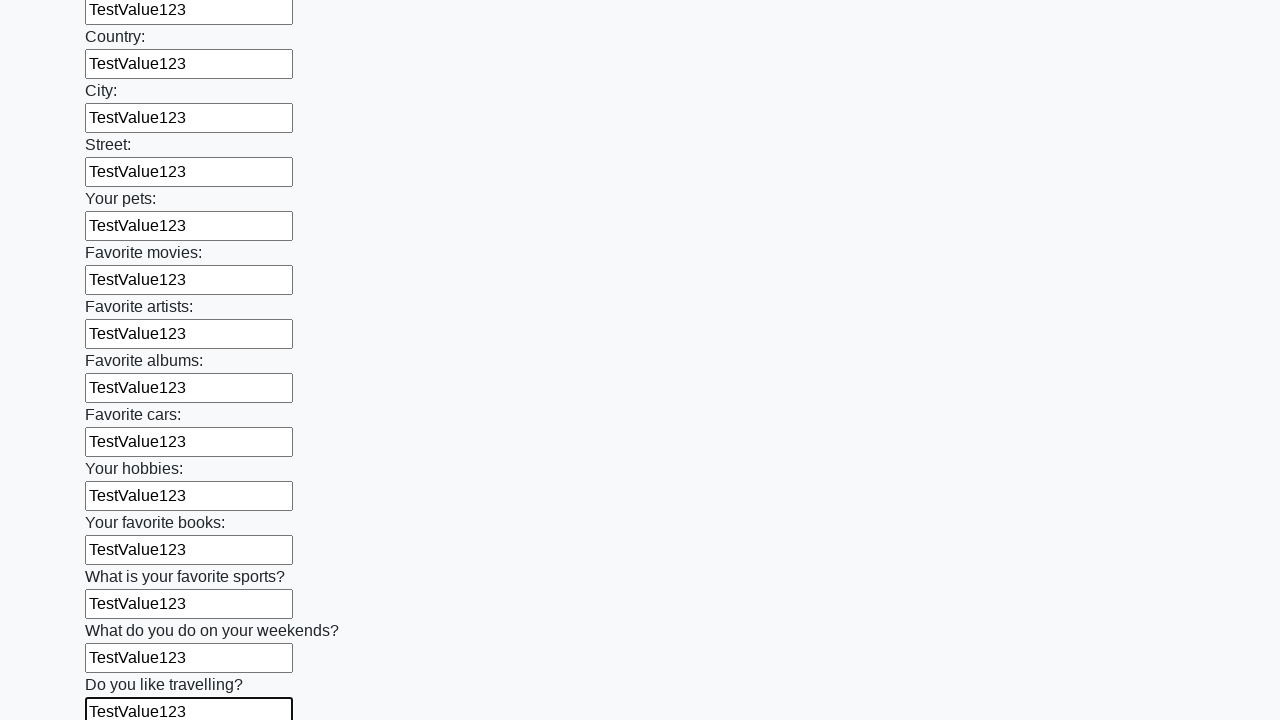

Filled a text input field with 'TestValue123' on input[type='text'] >> nth=16
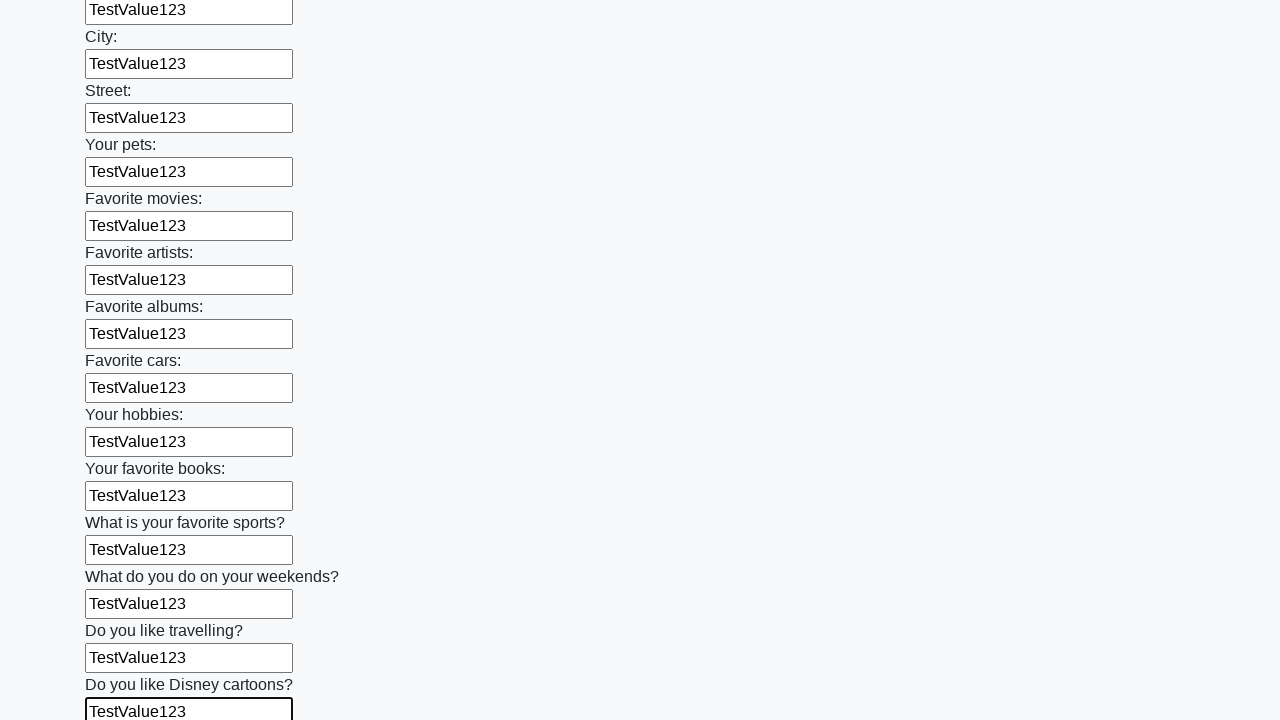

Filled a text input field with 'TestValue123' on input[type='text'] >> nth=17
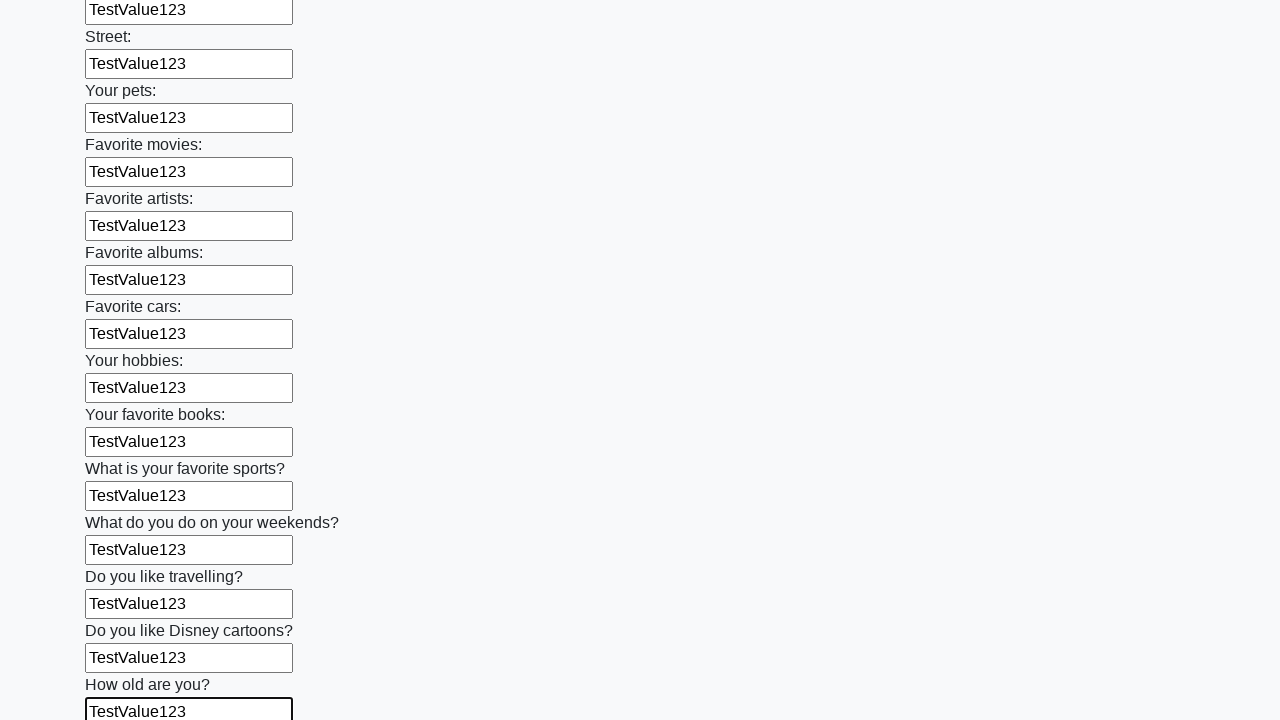

Filled a text input field with 'TestValue123' on input[type='text'] >> nth=18
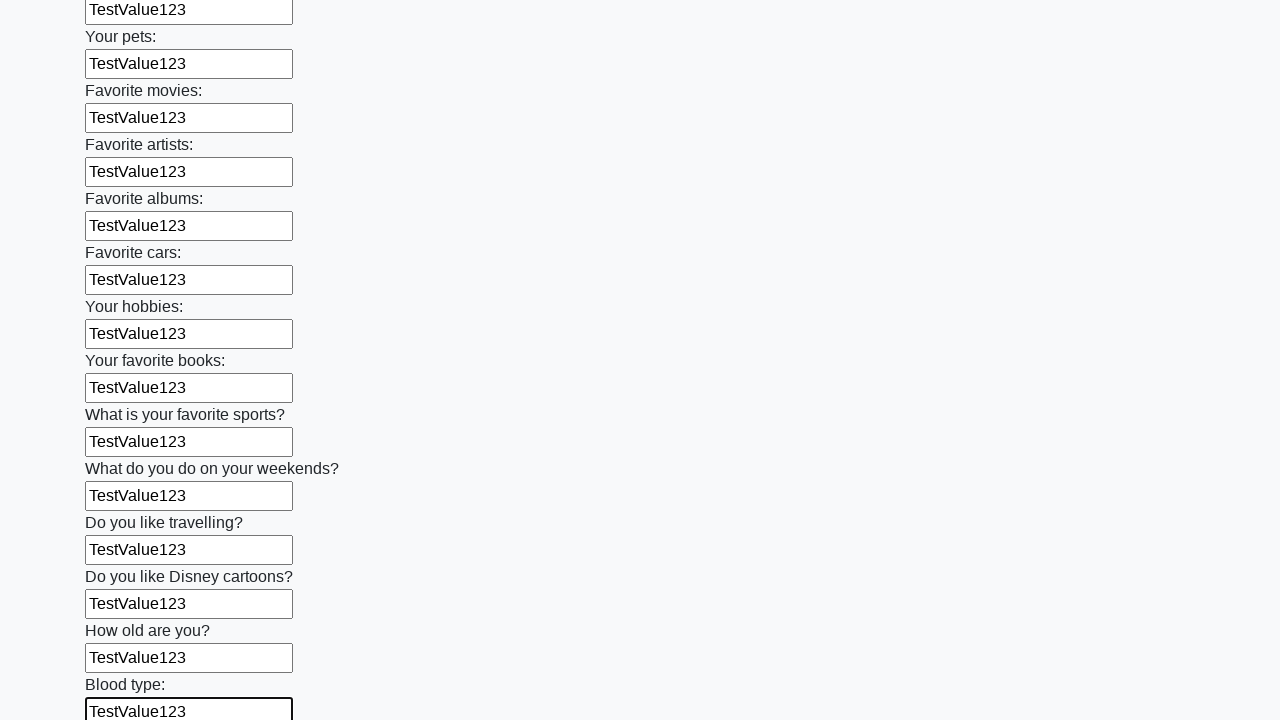

Filled a text input field with 'TestValue123' on input[type='text'] >> nth=19
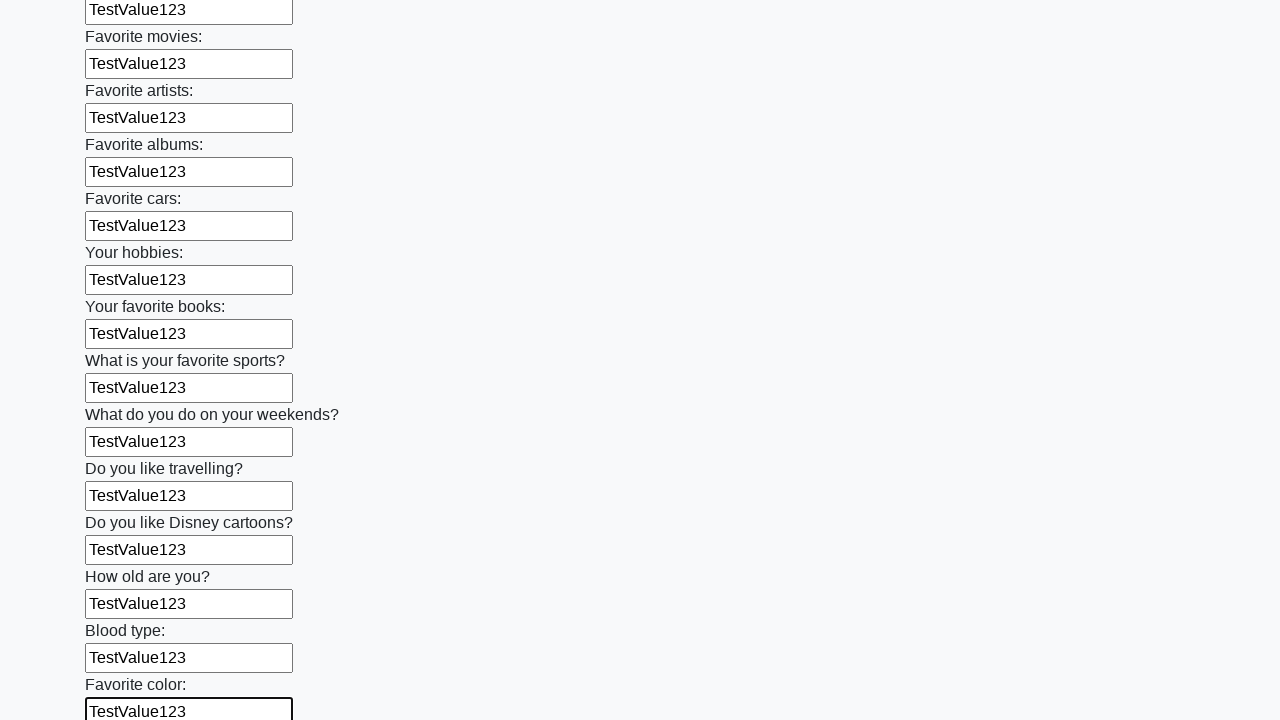

Filled a text input field with 'TestValue123' on input[type='text'] >> nth=20
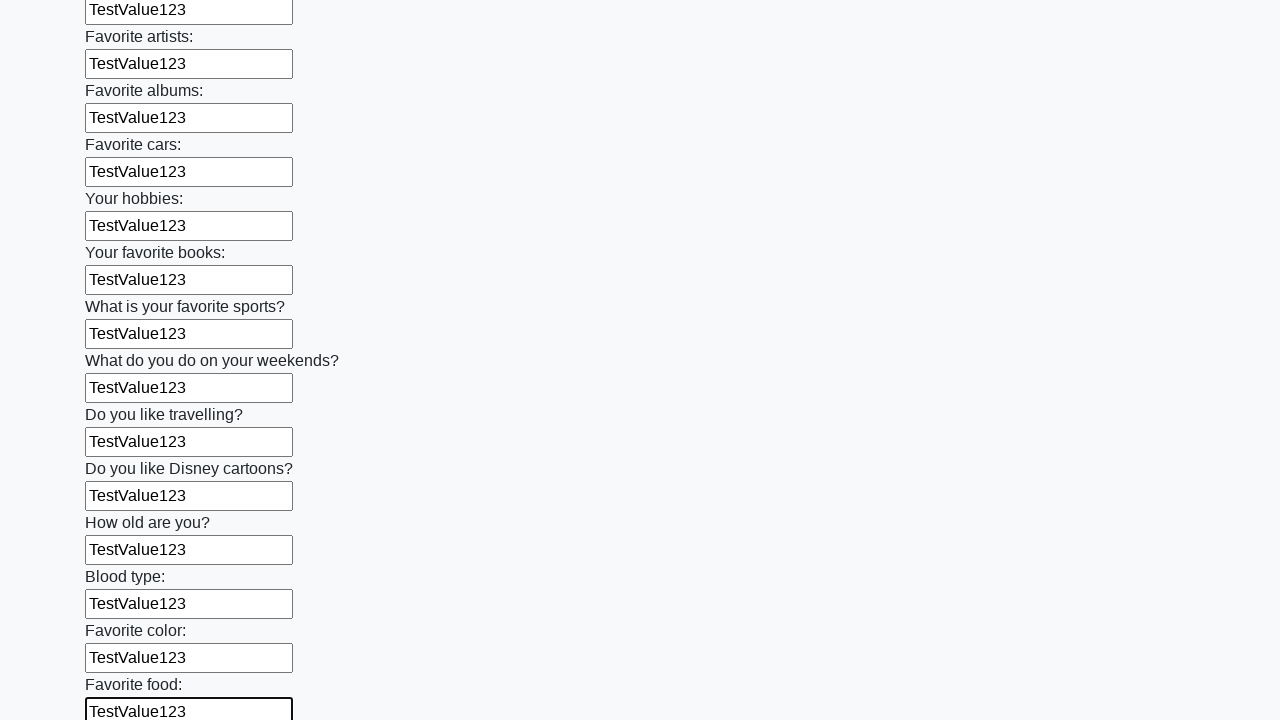

Filled a text input field with 'TestValue123' on input[type='text'] >> nth=21
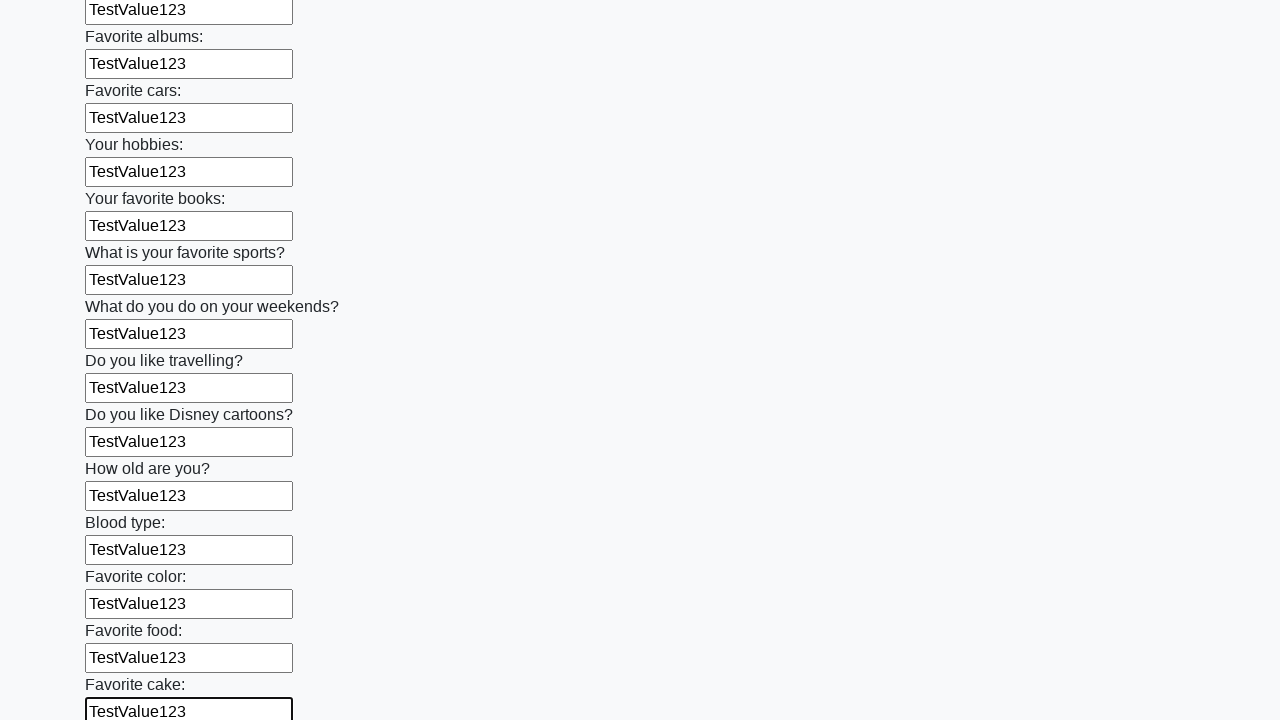

Filled a text input field with 'TestValue123' on input[type='text'] >> nth=22
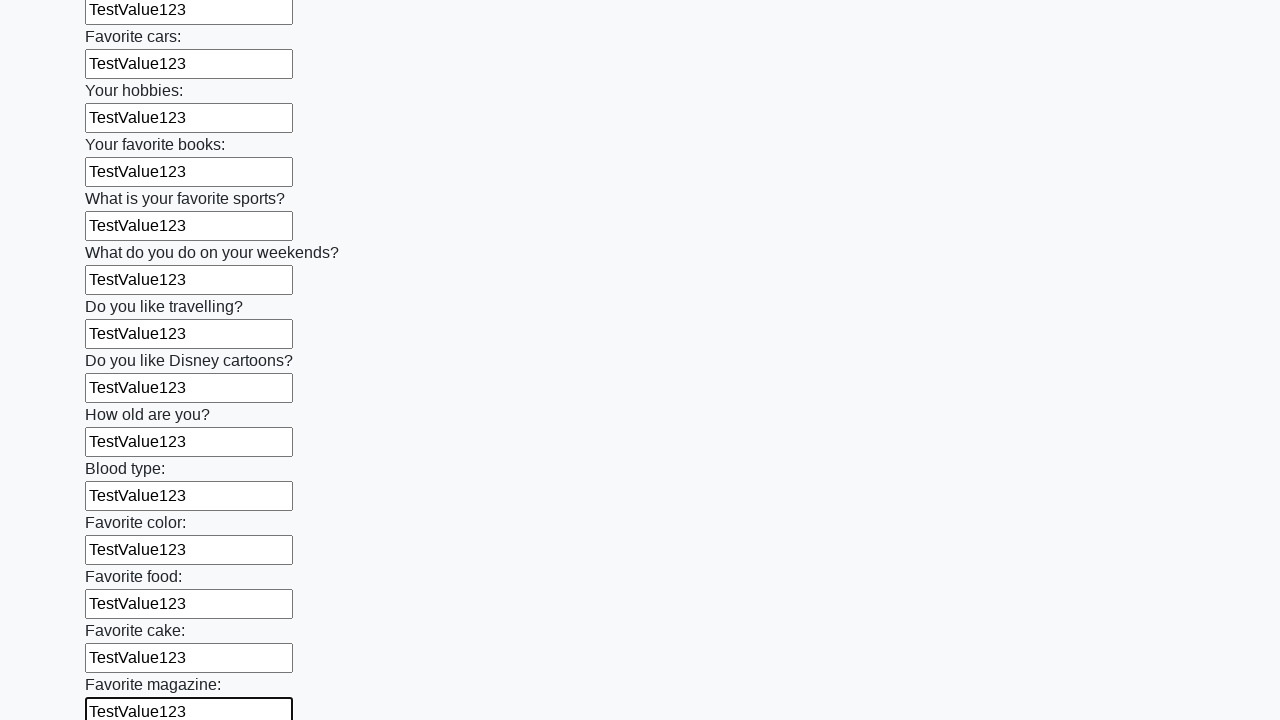

Filled a text input field with 'TestValue123' on input[type='text'] >> nth=23
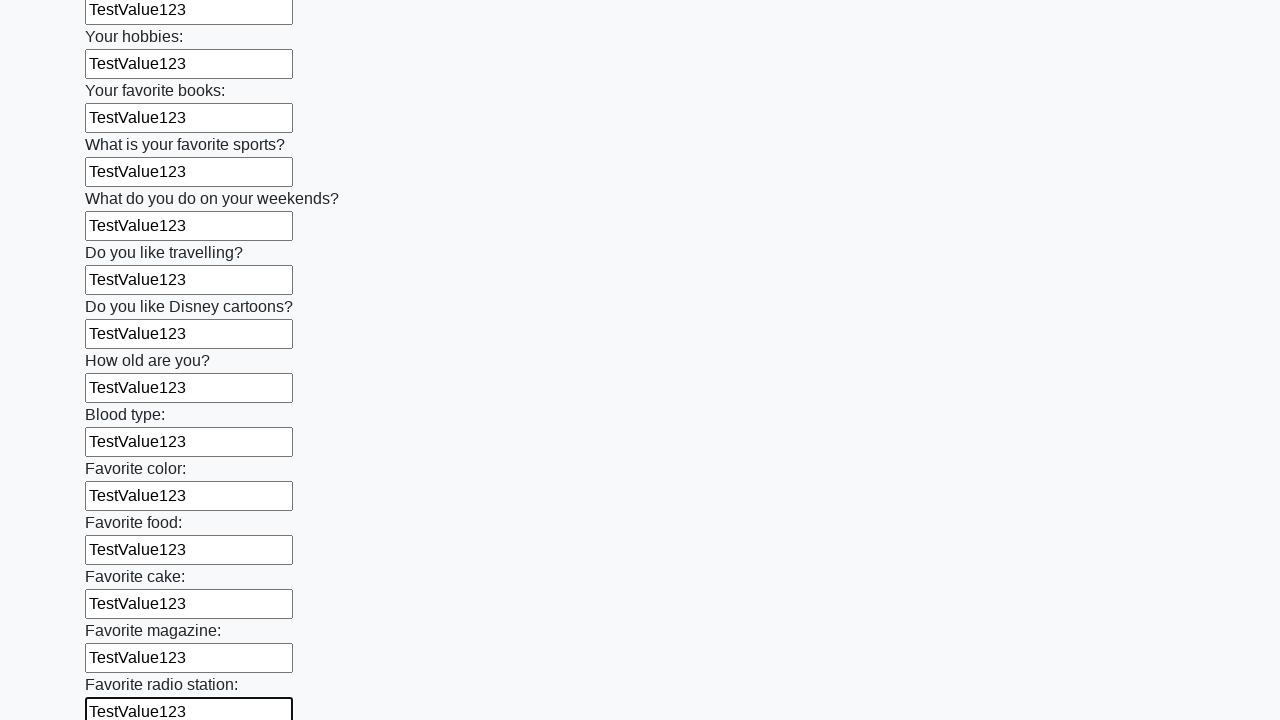

Filled a text input field with 'TestValue123' on input[type='text'] >> nth=24
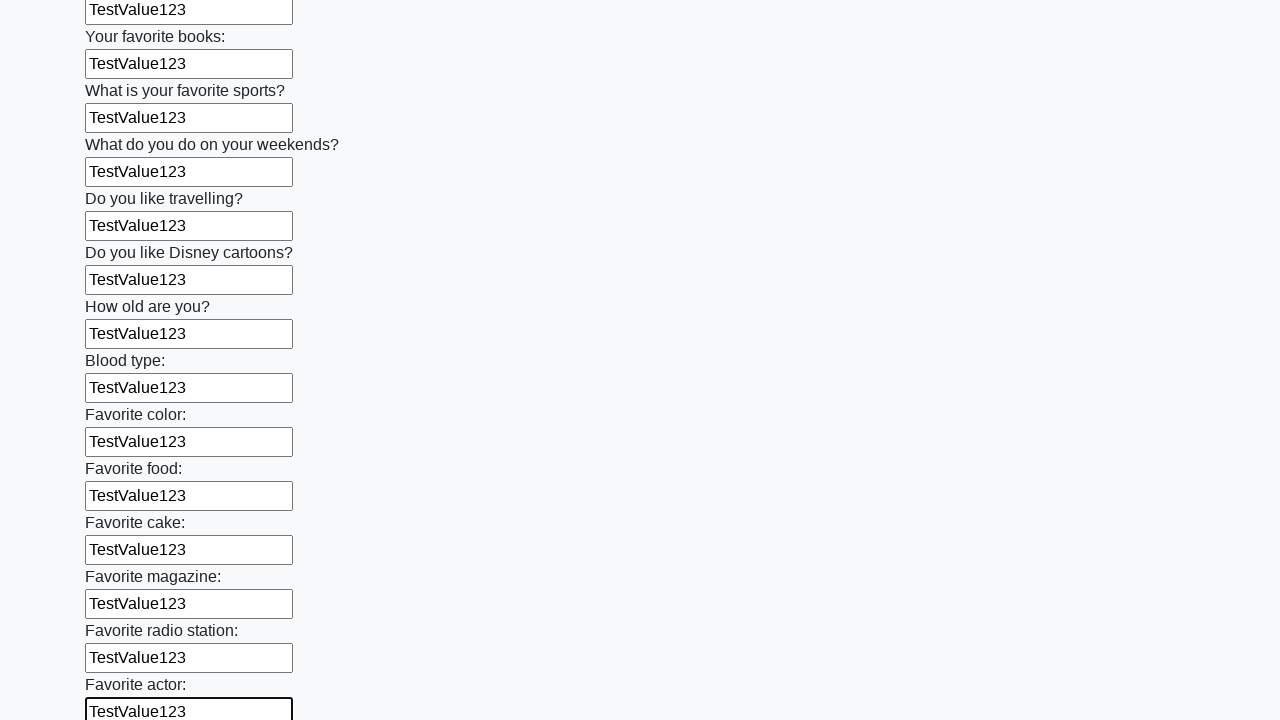

Filled a text input field with 'TestValue123' on input[type='text'] >> nth=25
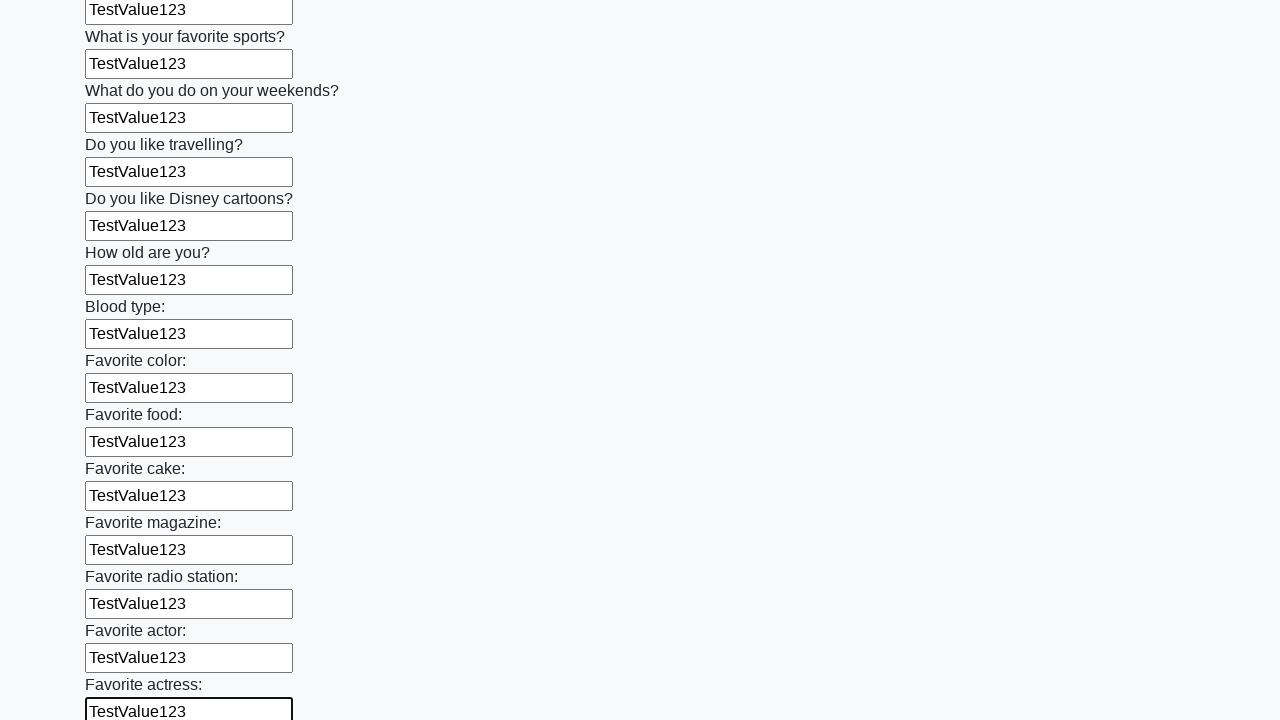

Filled a text input field with 'TestValue123' on input[type='text'] >> nth=26
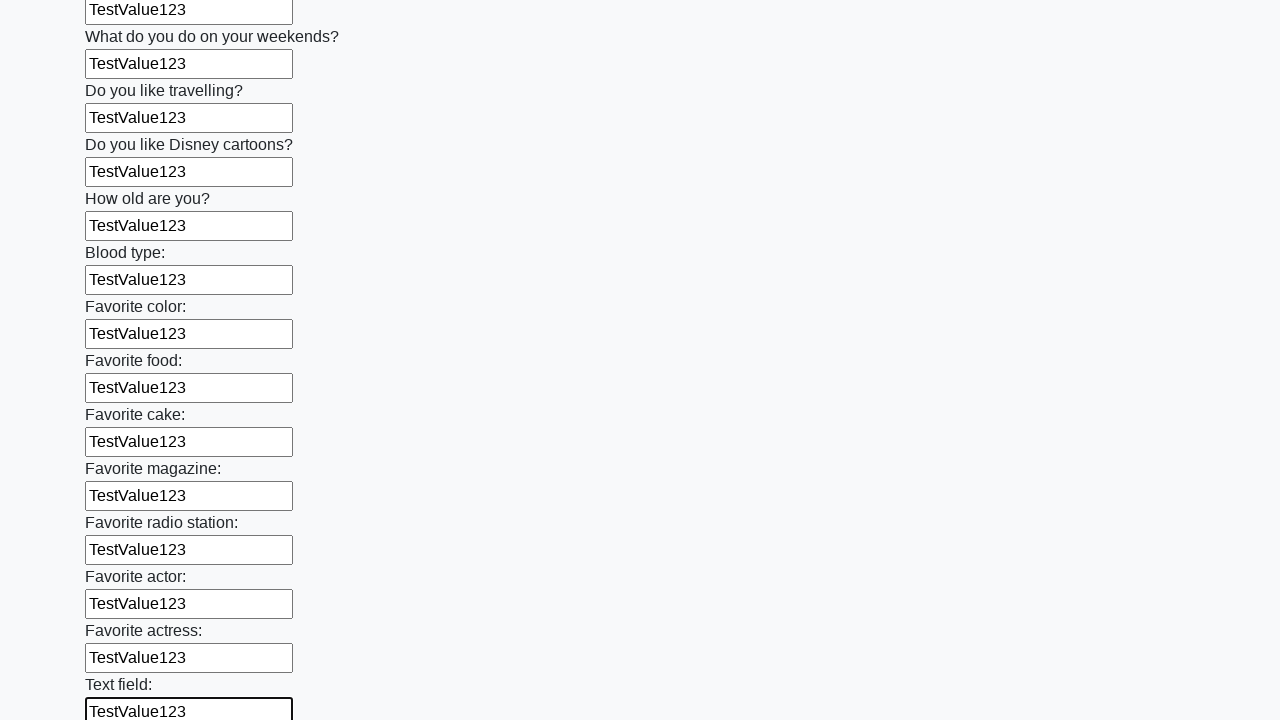

Filled a text input field with 'TestValue123' on input[type='text'] >> nth=27
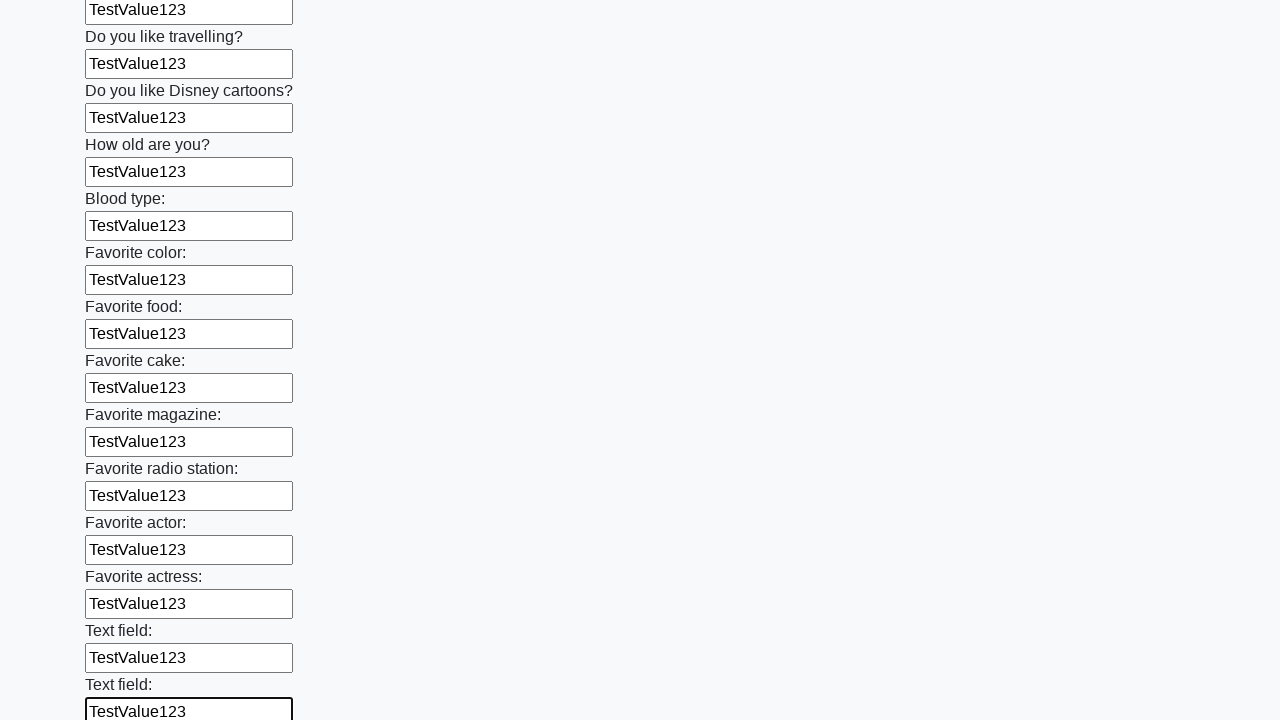

Filled a text input field with 'TestValue123' on input[type='text'] >> nth=28
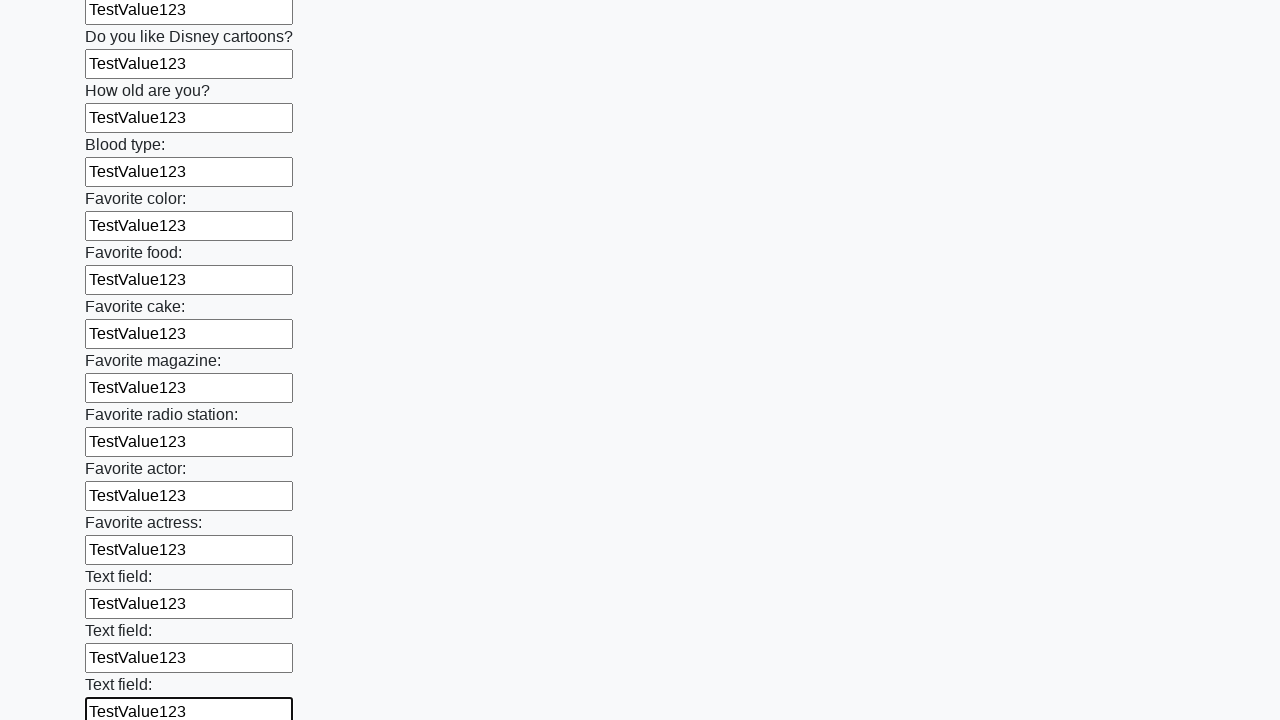

Filled a text input field with 'TestValue123' on input[type='text'] >> nth=29
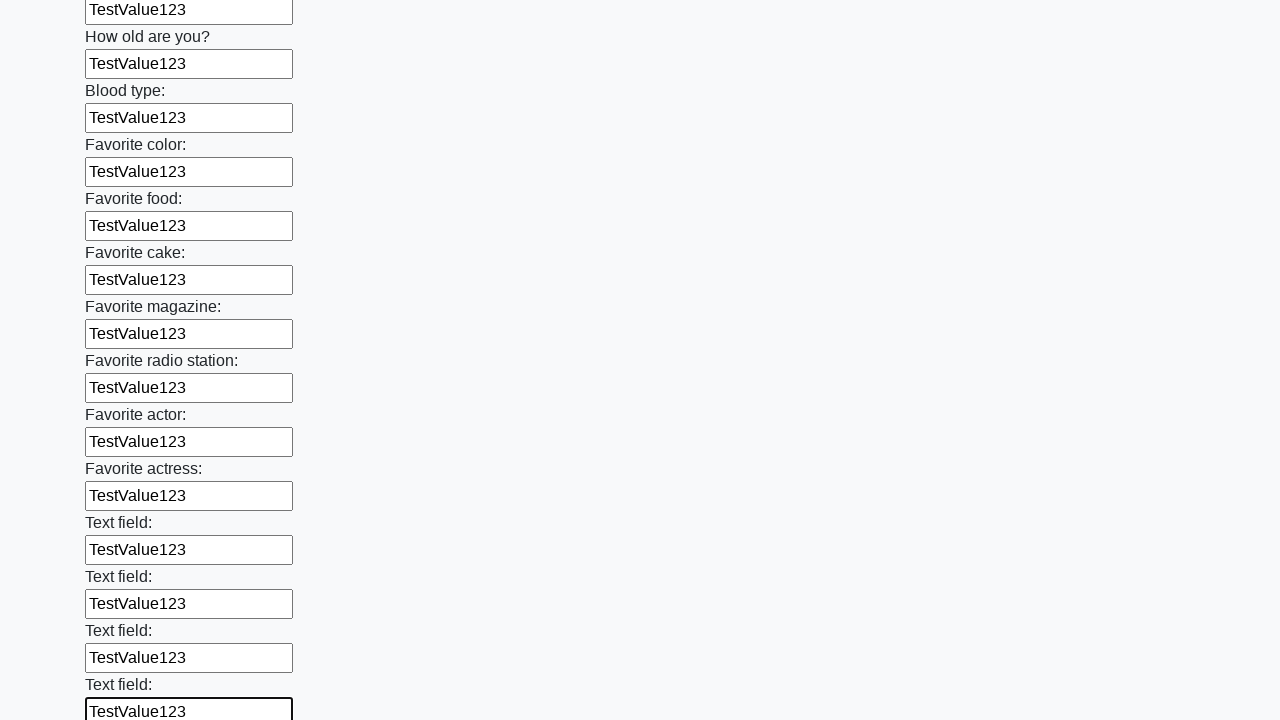

Filled a text input field with 'TestValue123' on input[type='text'] >> nth=30
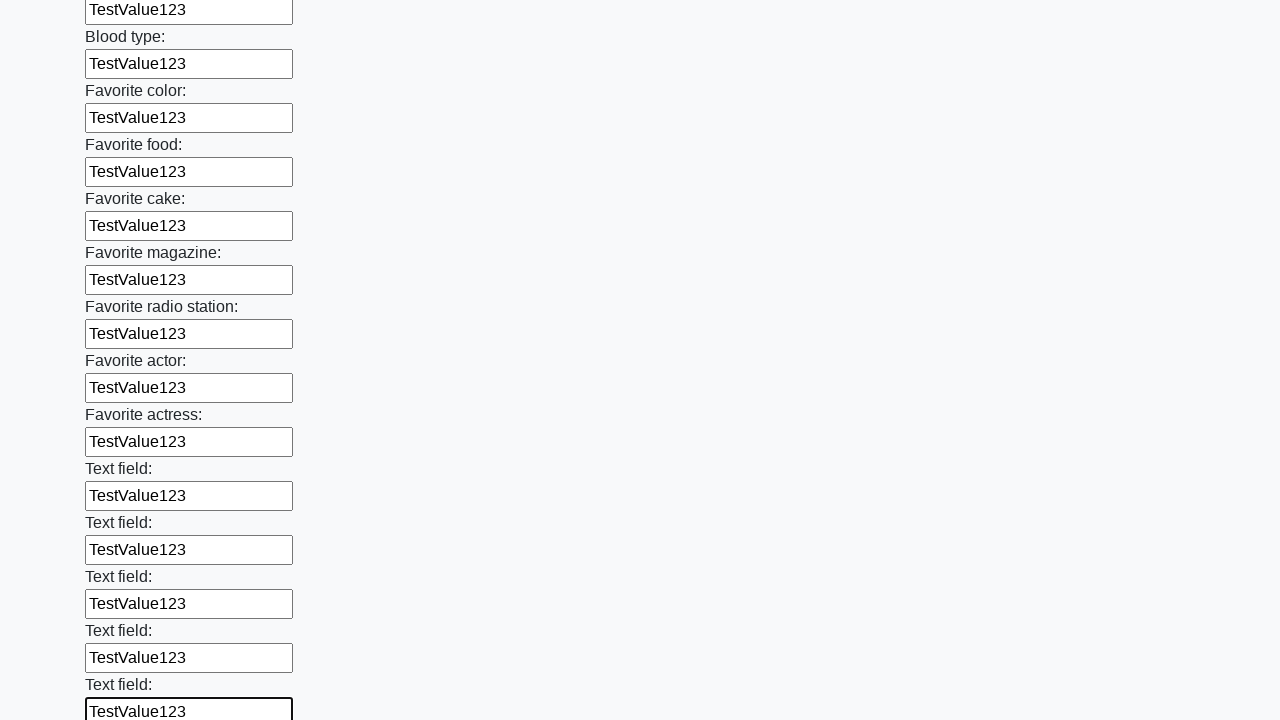

Filled a text input field with 'TestValue123' on input[type='text'] >> nth=31
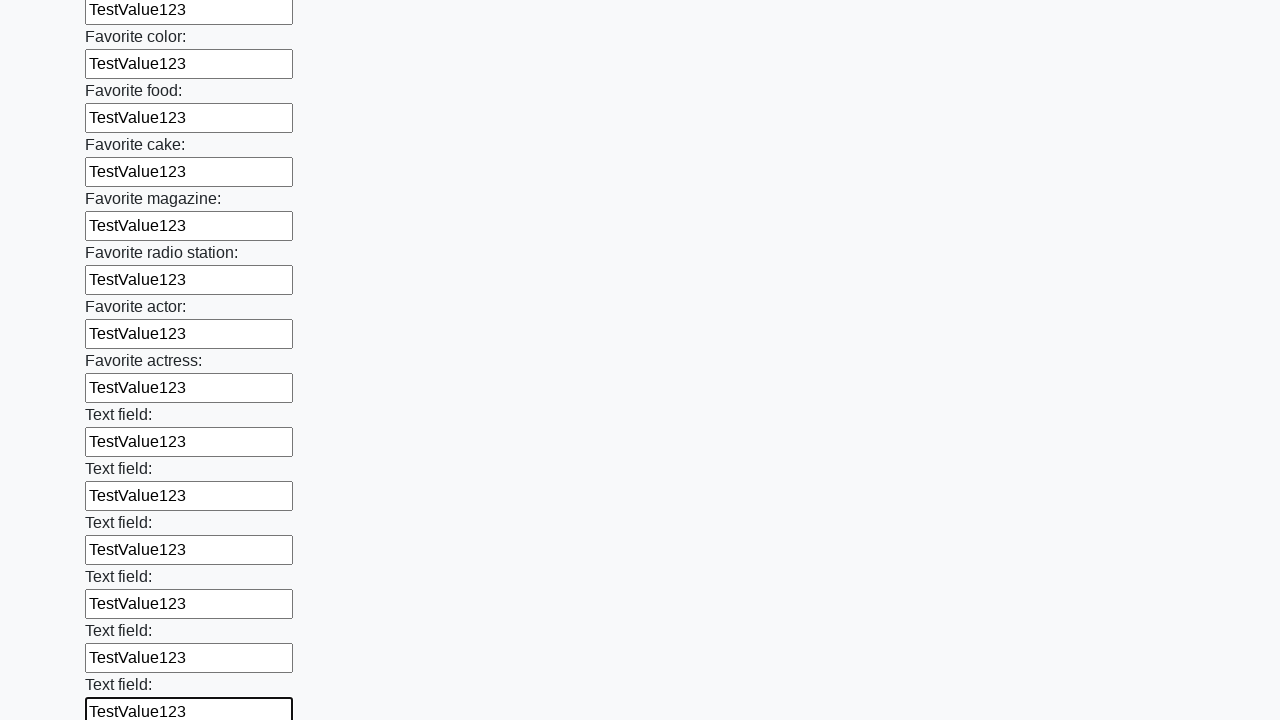

Filled a text input field with 'TestValue123' on input[type='text'] >> nth=32
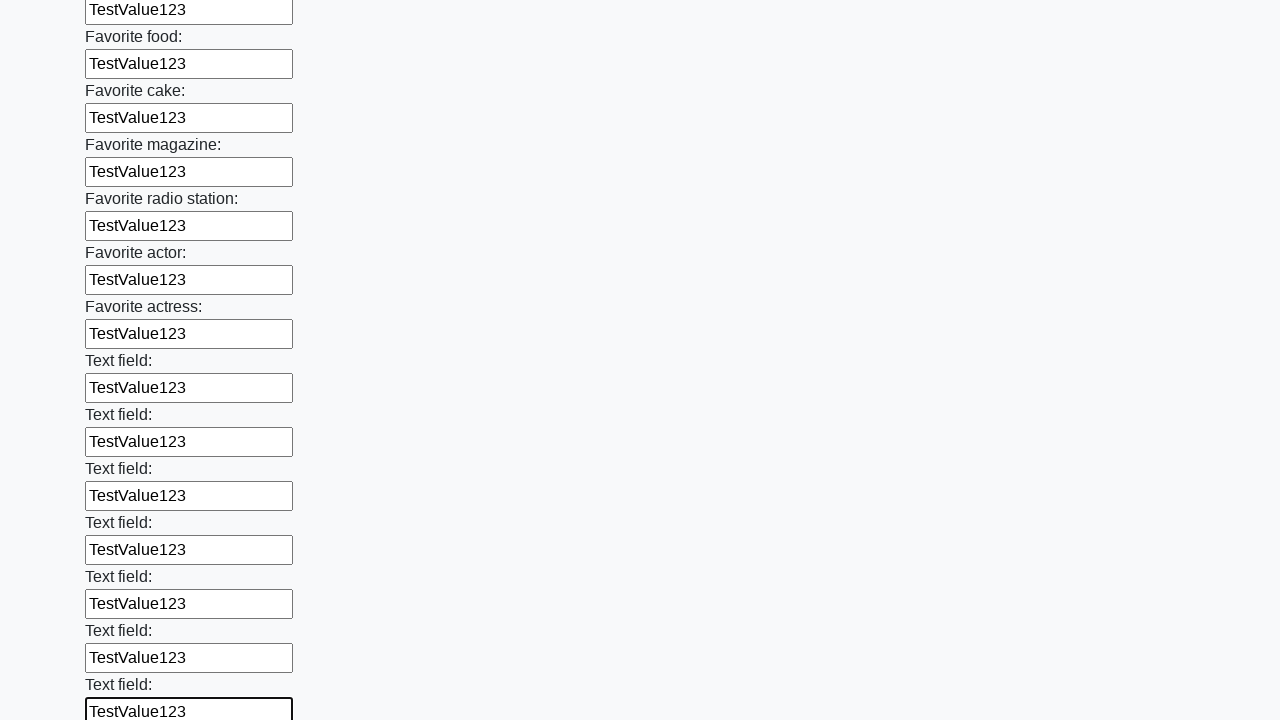

Filled a text input field with 'TestValue123' on input[type='text'] >> nth=33
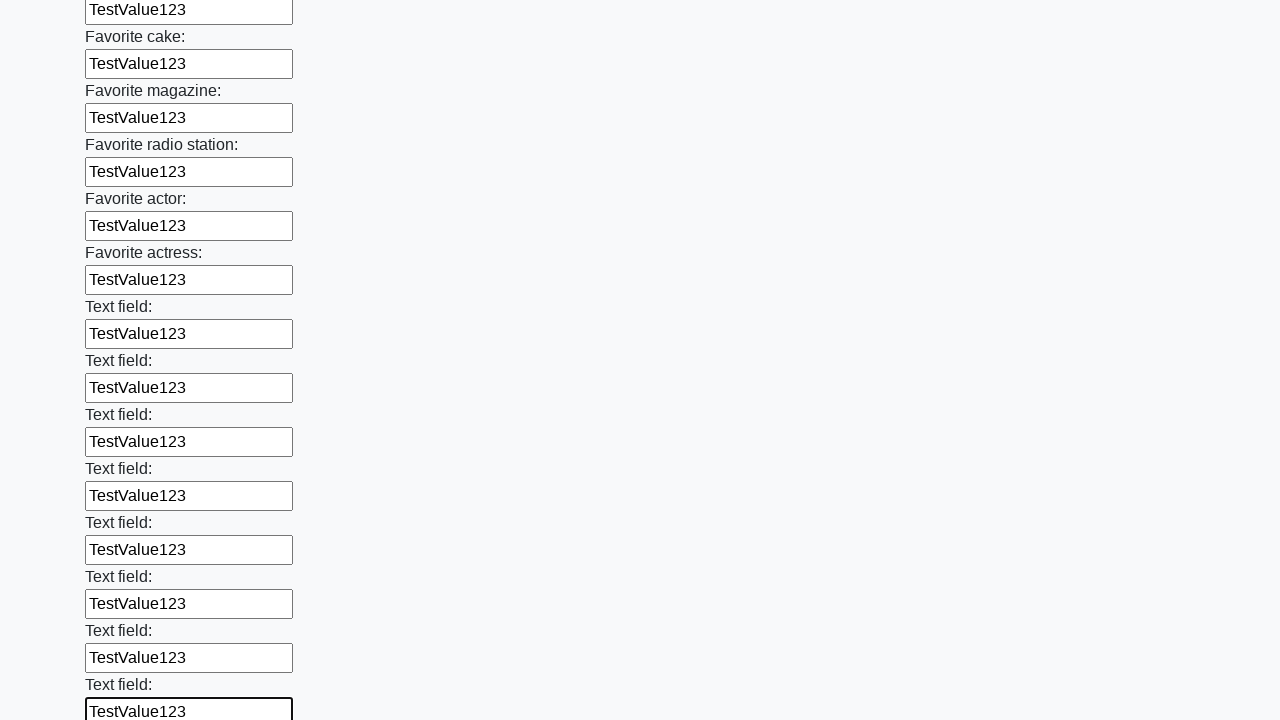

Filled a text input field with 'TestValue123' on input[type='text'] >> nth=34
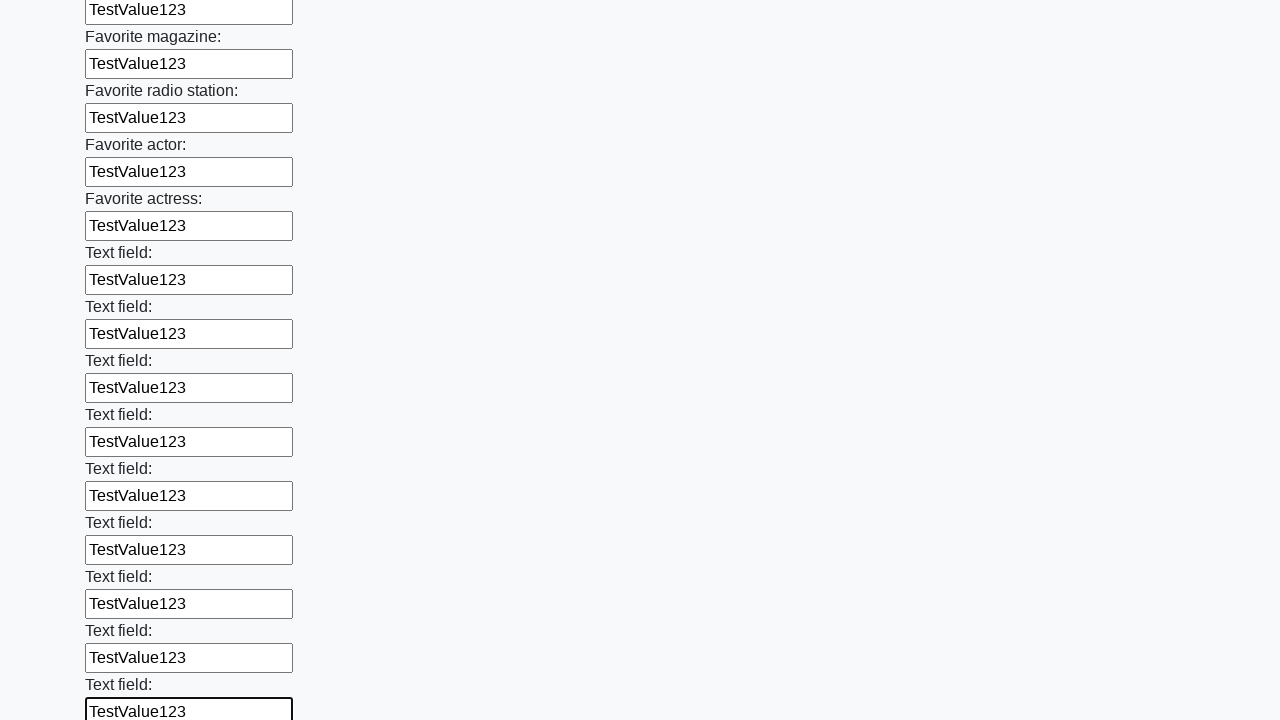

Filled a text input field with 'TestValue123' on input[type='text'] >> nth=35
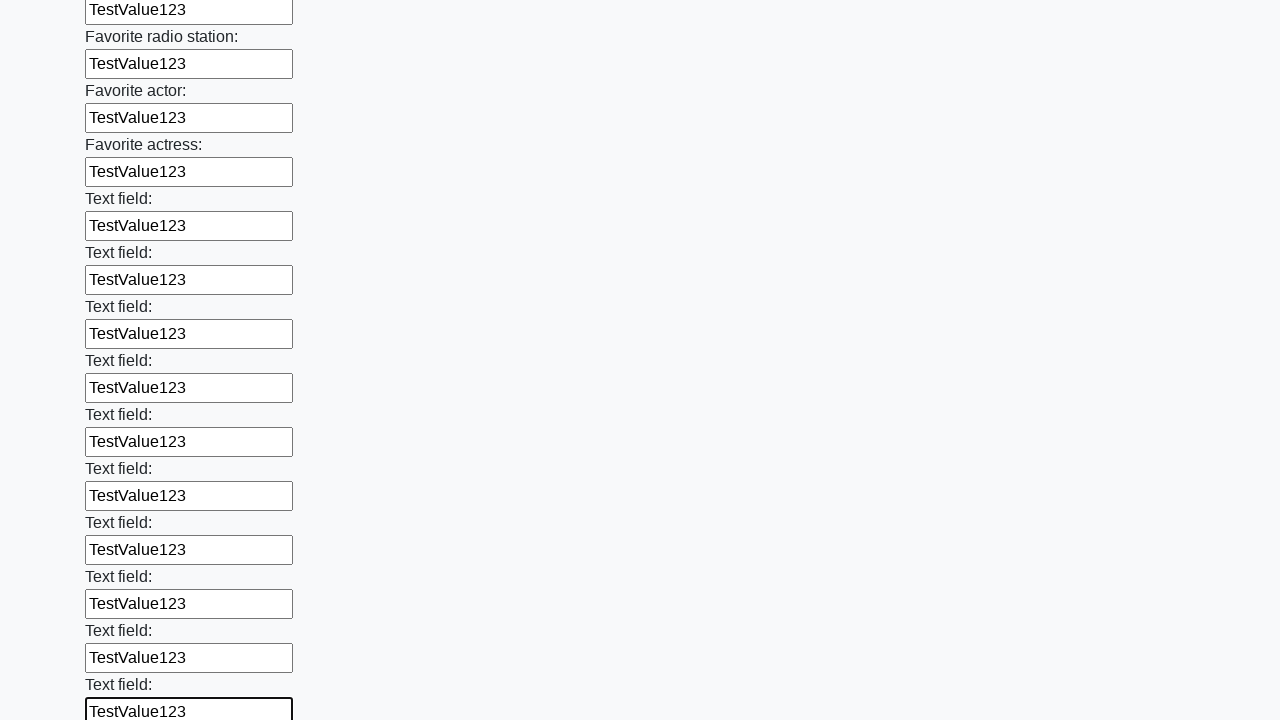

Filled a text input field with 'TestValue123' on input[type='text'] >> nth=36
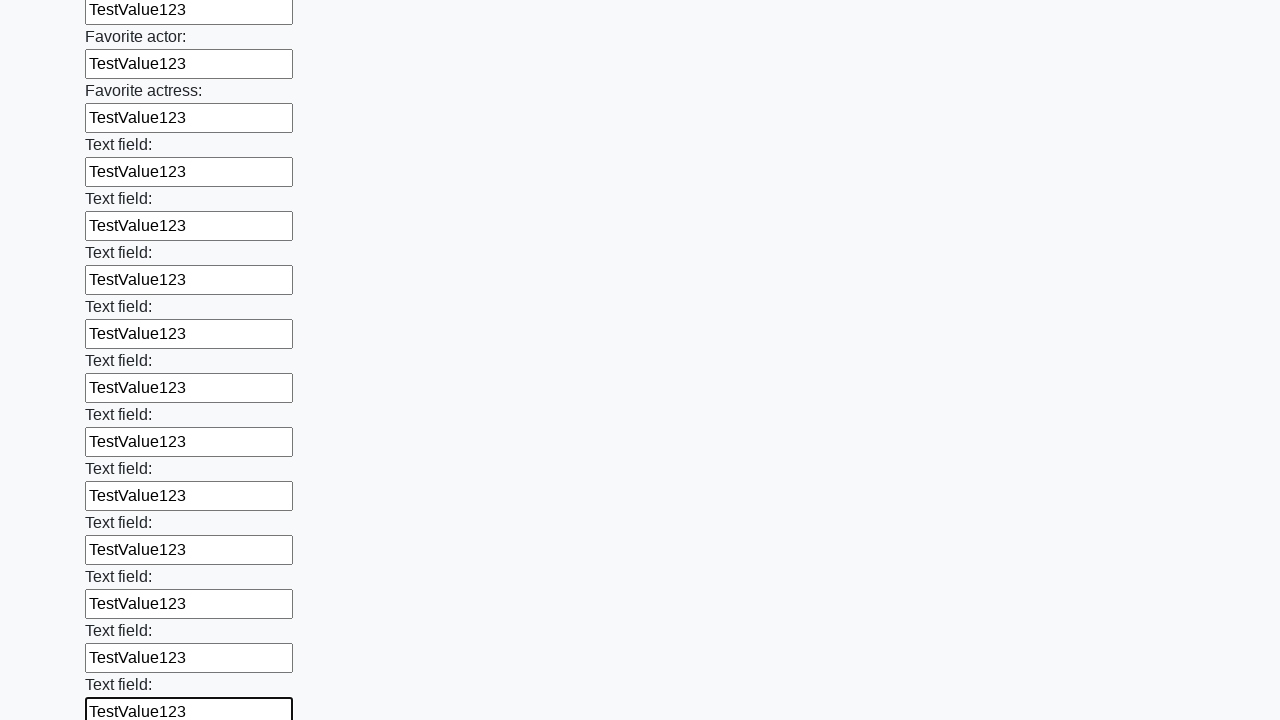

Filled a text input field with 'TestValue123' on input[type='text'] >> nth=37
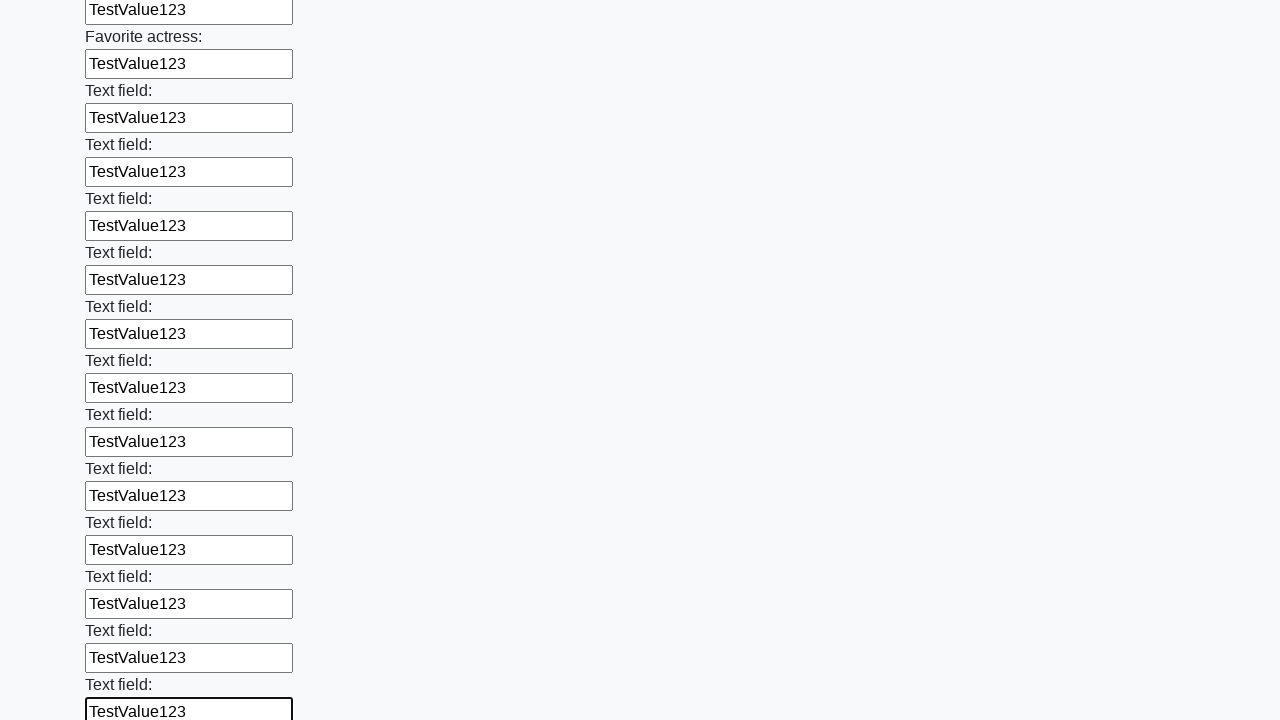

Filled a text input field with 'TestValue123' on input[type='text'] >> nth=38
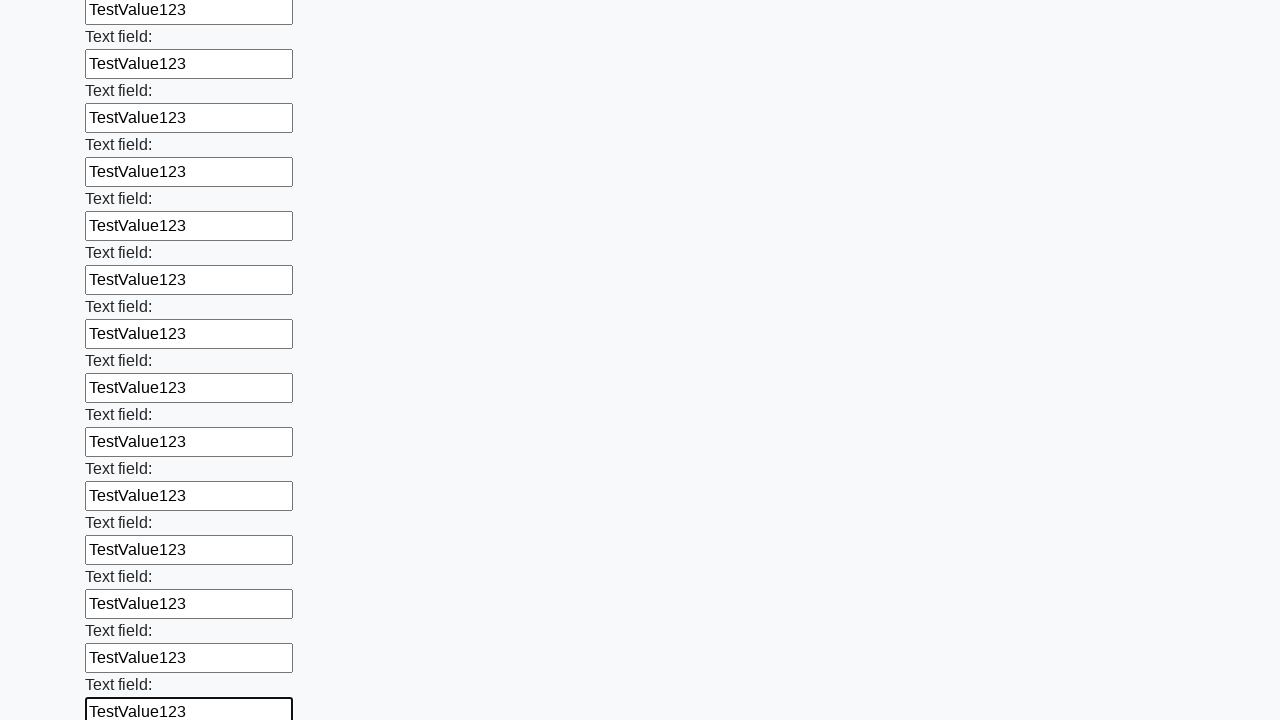

Filled a text input field with 'TestValue123' on input[type='text'] >> nth=39
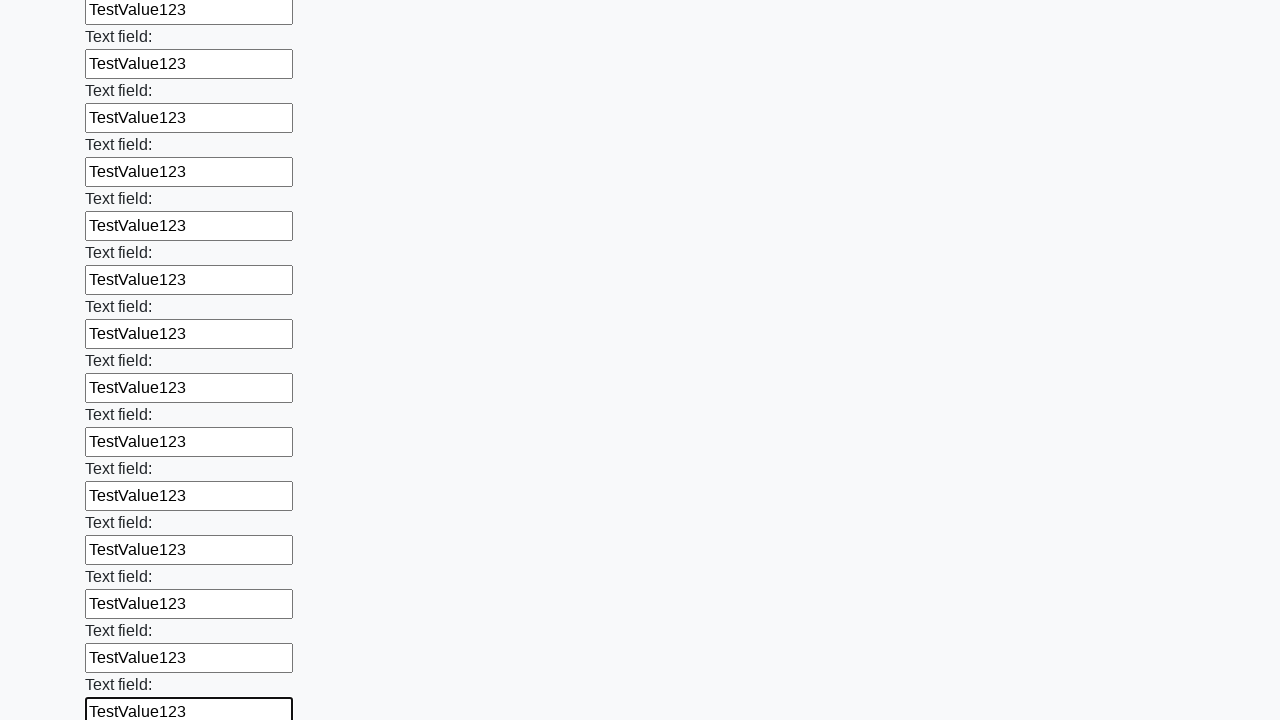

Filled a text input field with 'TestValue123' on input[type='text'] >> nth=40
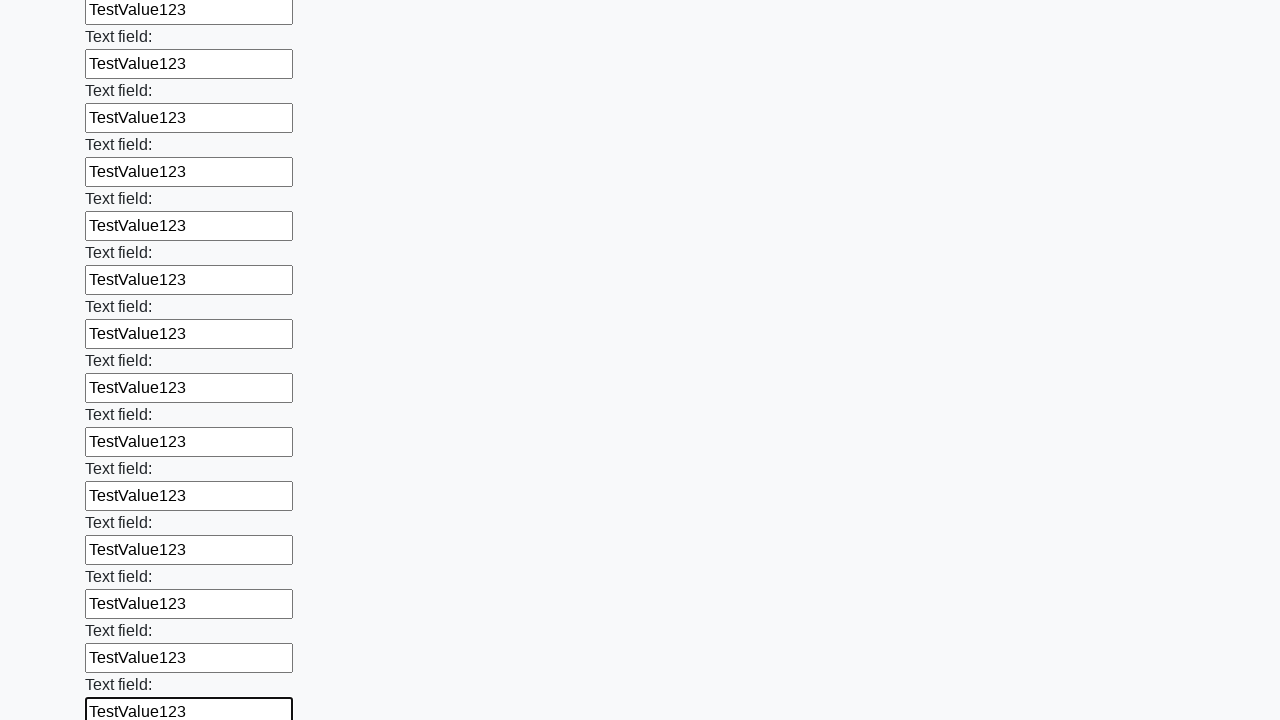

Filled a text input field with 'TestValue123' on input[type='text'] >> nth=41
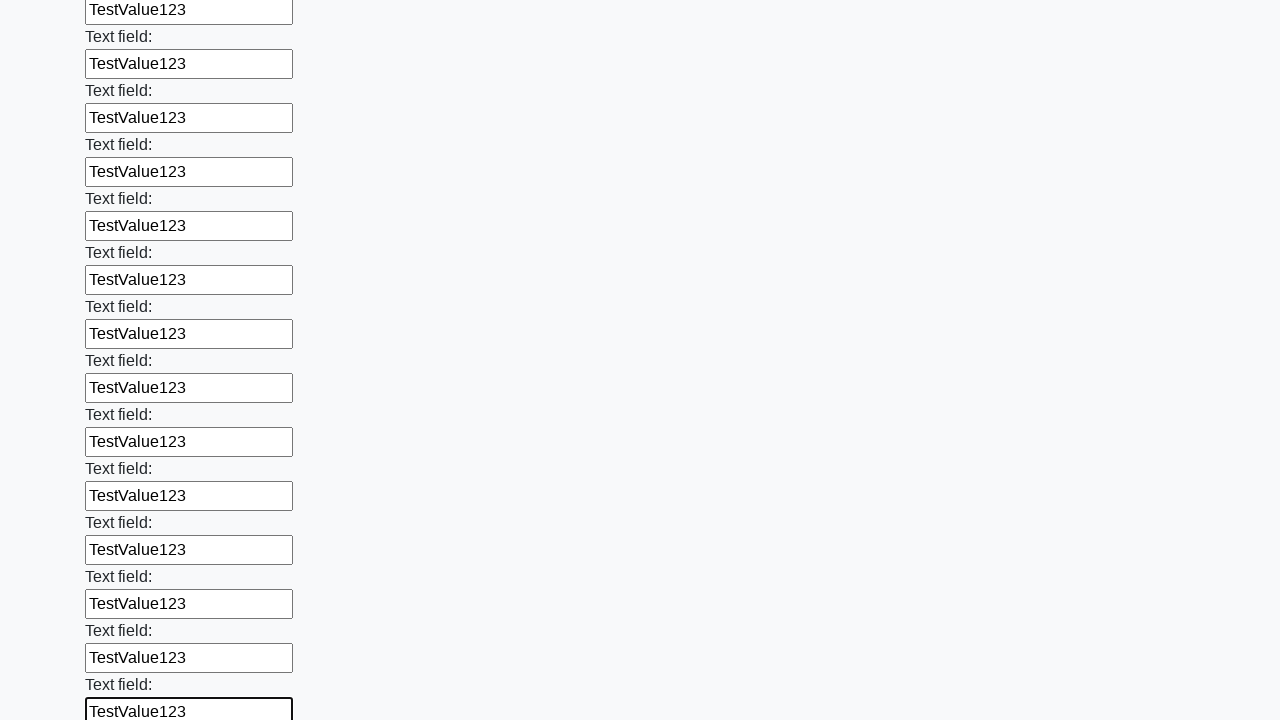

Filled a text input field with 'TestValue123' on input[type='text'] >> nth=42
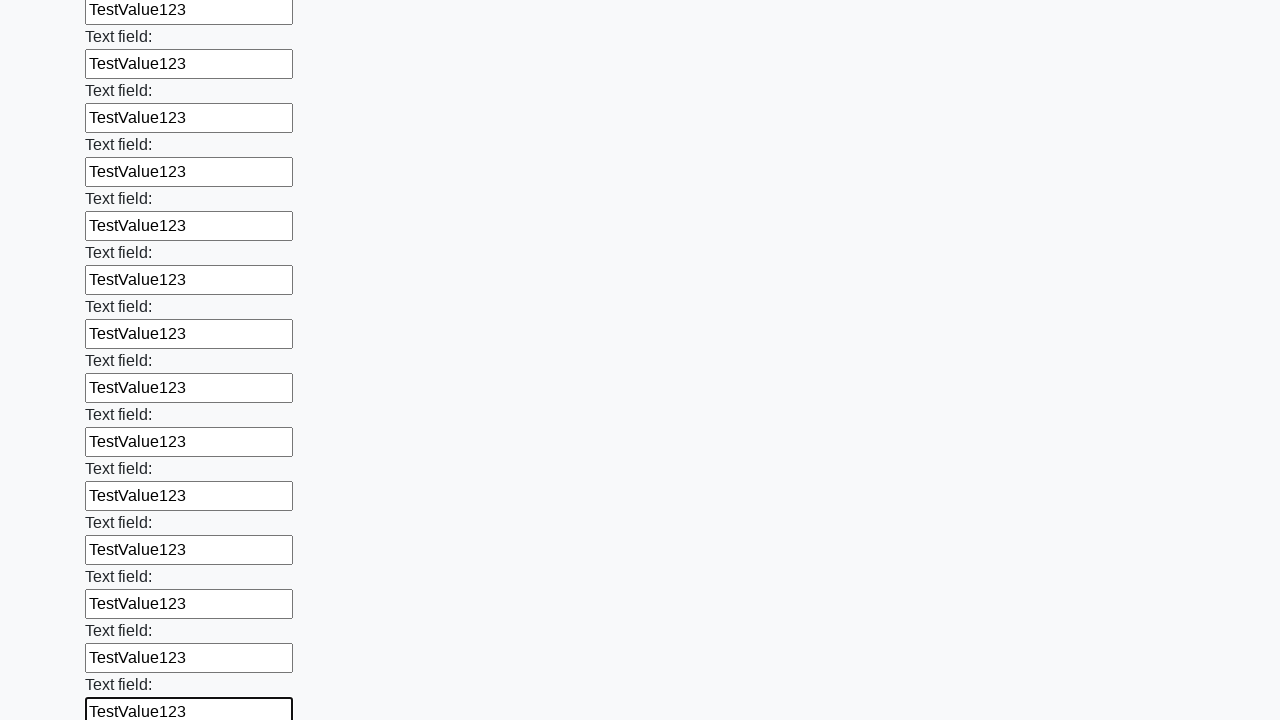

Filled a text input field with 'TestValue123' on input[type='text'] >> nth=43
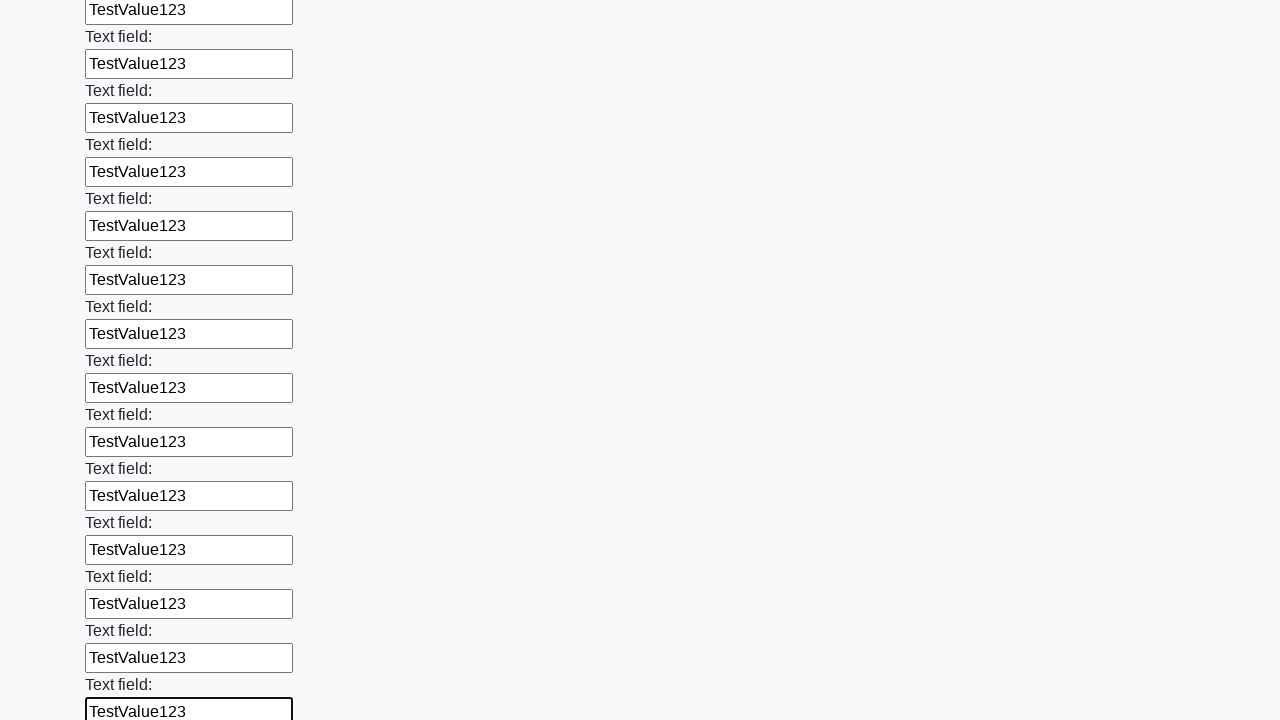

Filled a text input field with 'TestValue123' on input[type='text'] >> nth=44
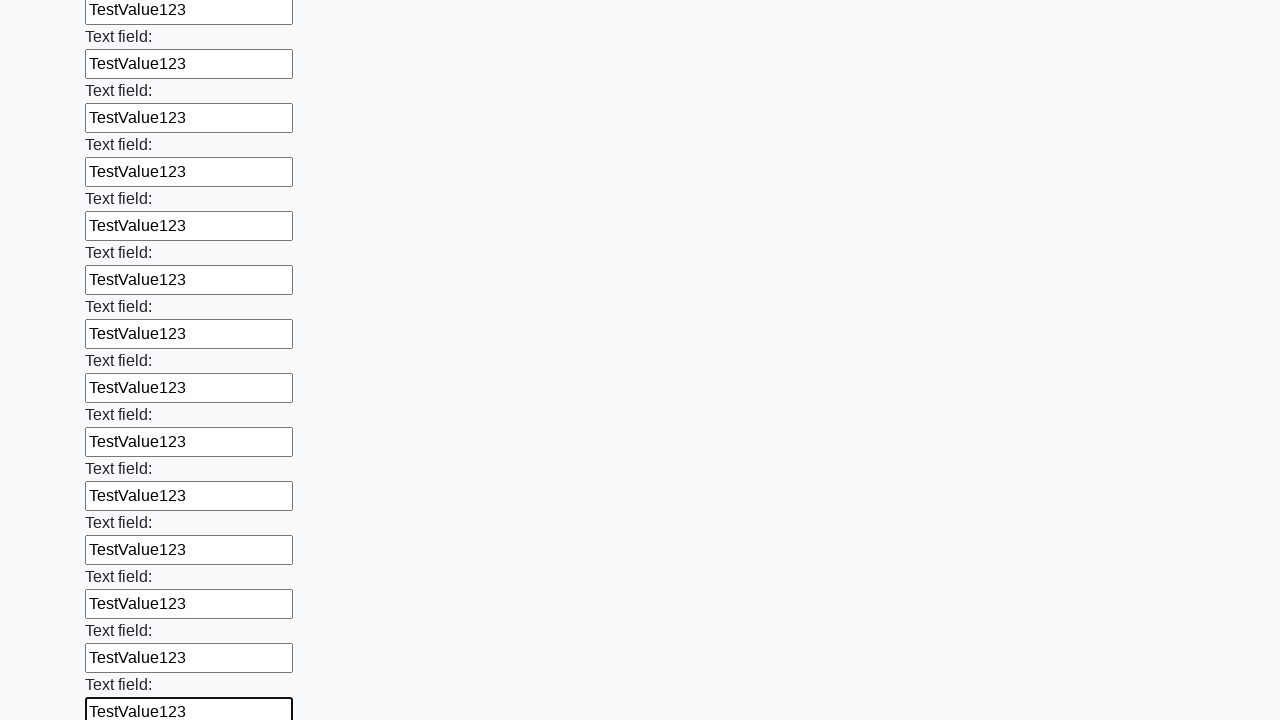

Filled a text input field with 'TestValue123' on input[type='text'] >> nth=45
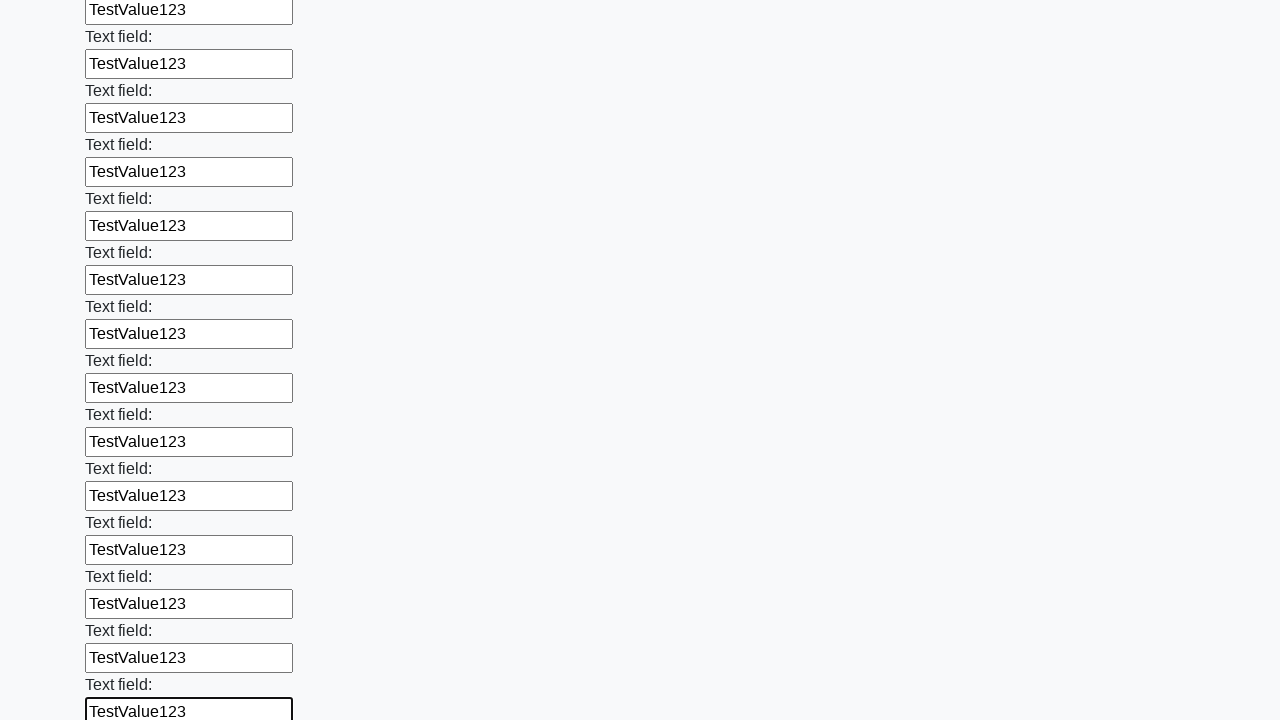

Filled a text input field with 'TestValue123' on input[type='text'] >> nth=46
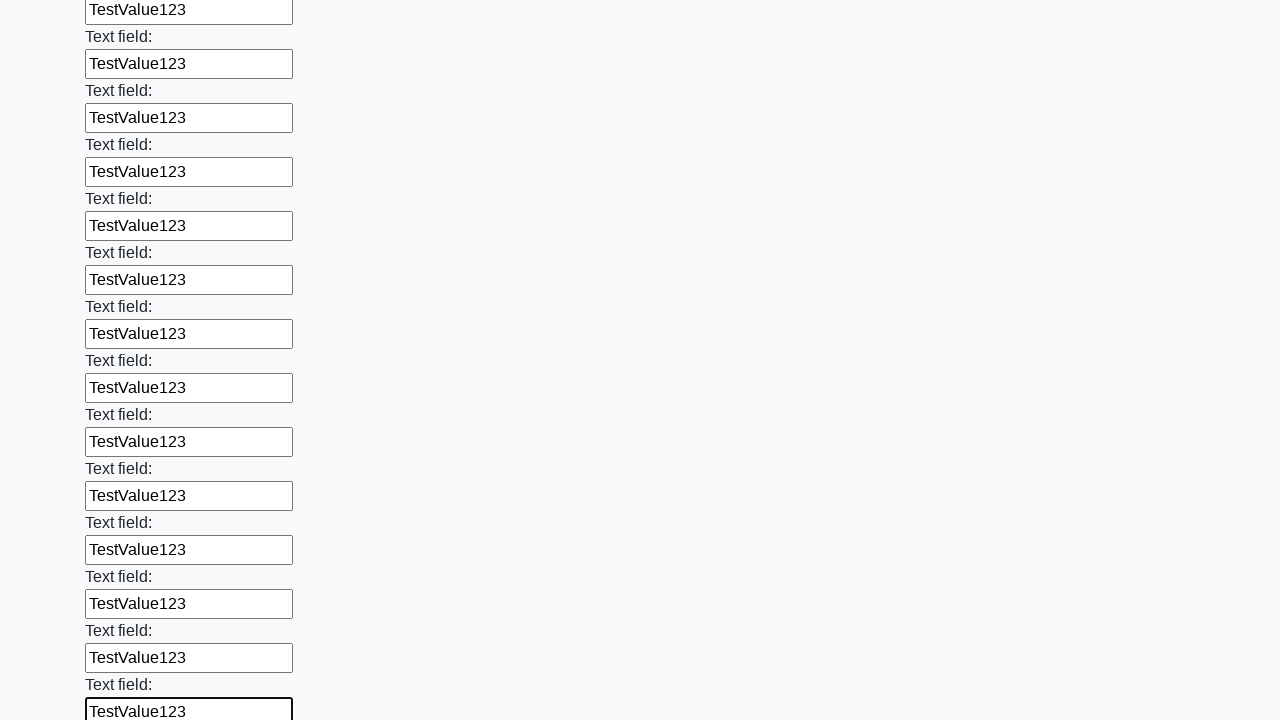

Filled a text input field with 'TestValue123' on input[type='text'] >> nth=47
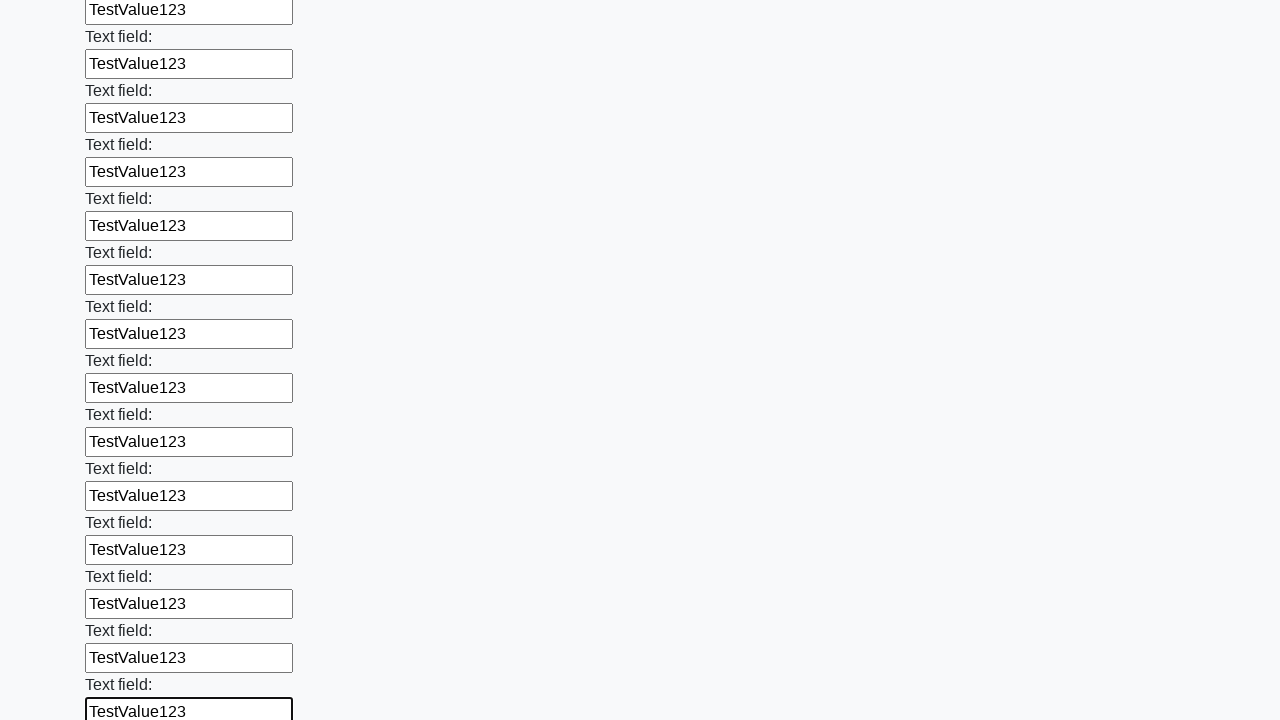

Filled a text input field with 'TestValue123' on input[type='text'] >> nth=48
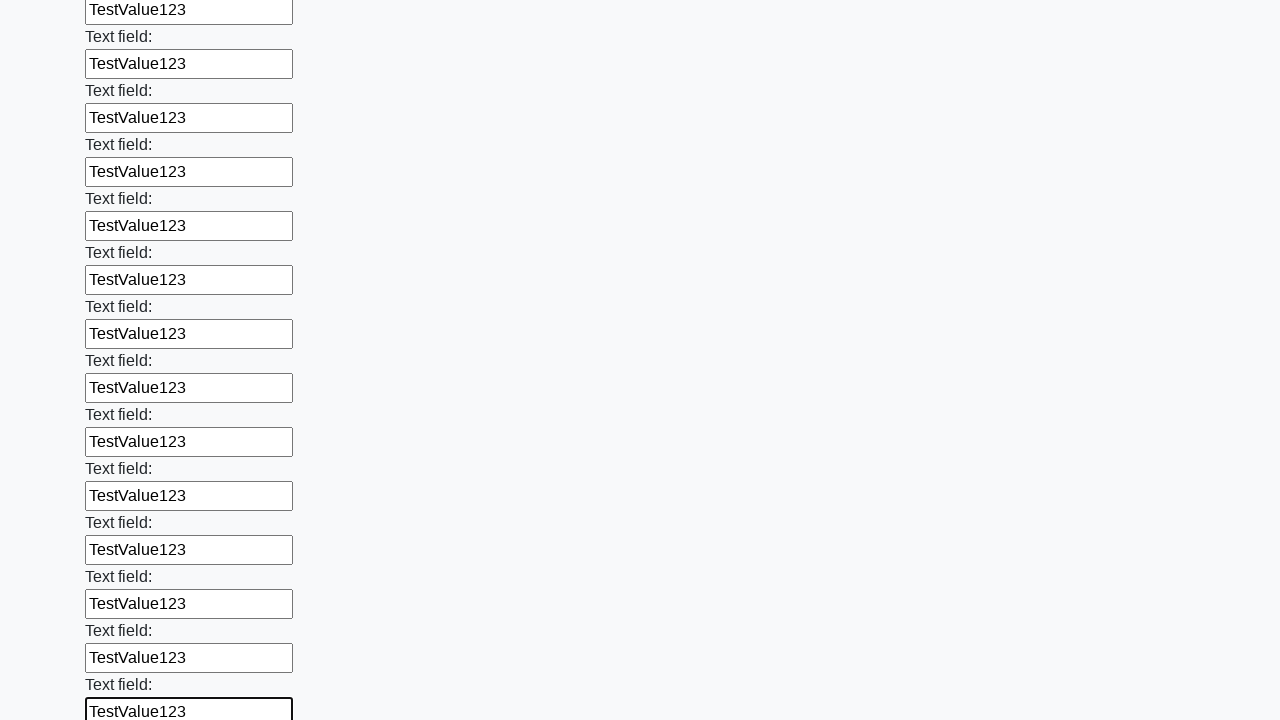

Filled a text input field with 'TestValue123' on input[type='text'] >> nth=49
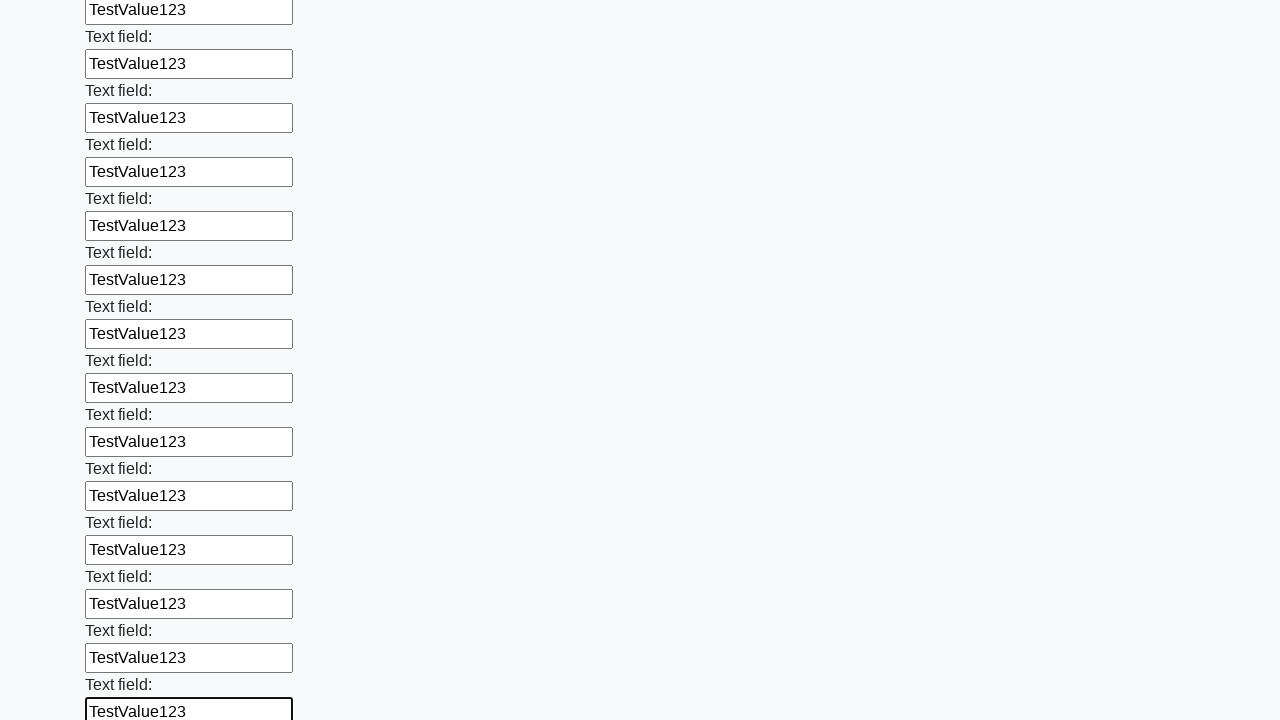

Filled a text input field with 'TestValue123' on input[type='text'] >> nth=50
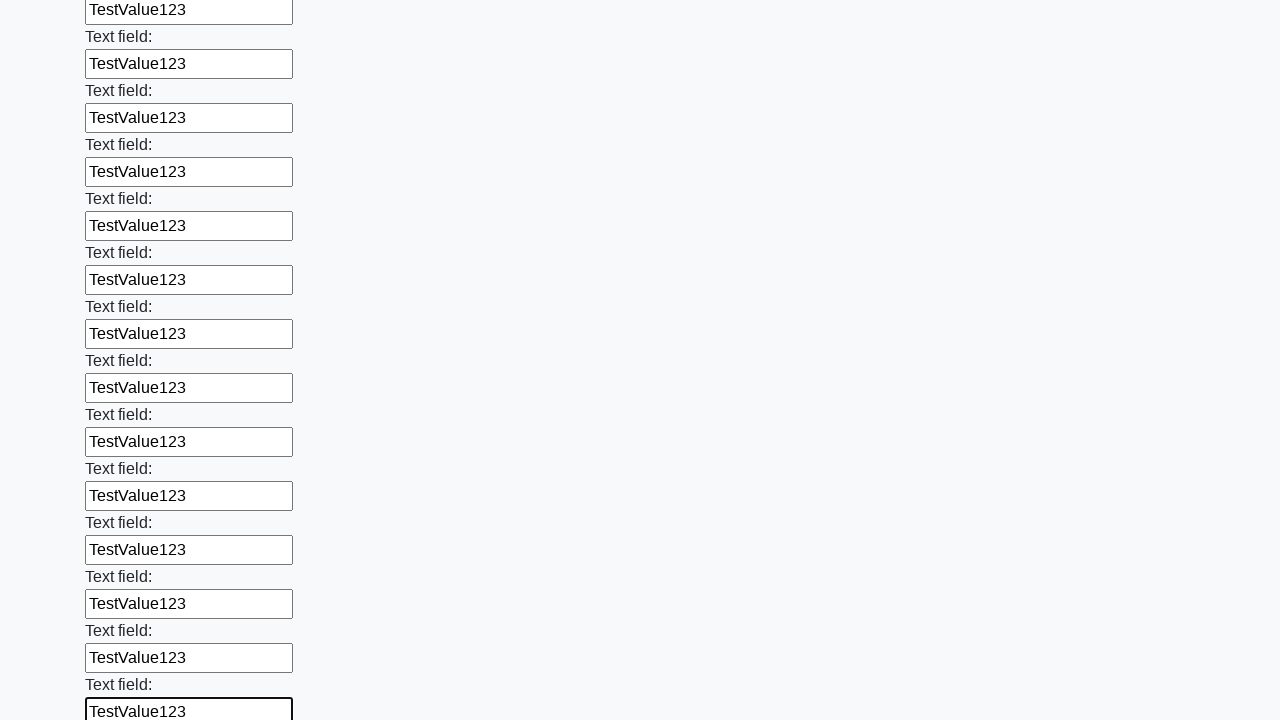

Filled a text input field with 'TestValue123' on input[type='text'] >> nth=51
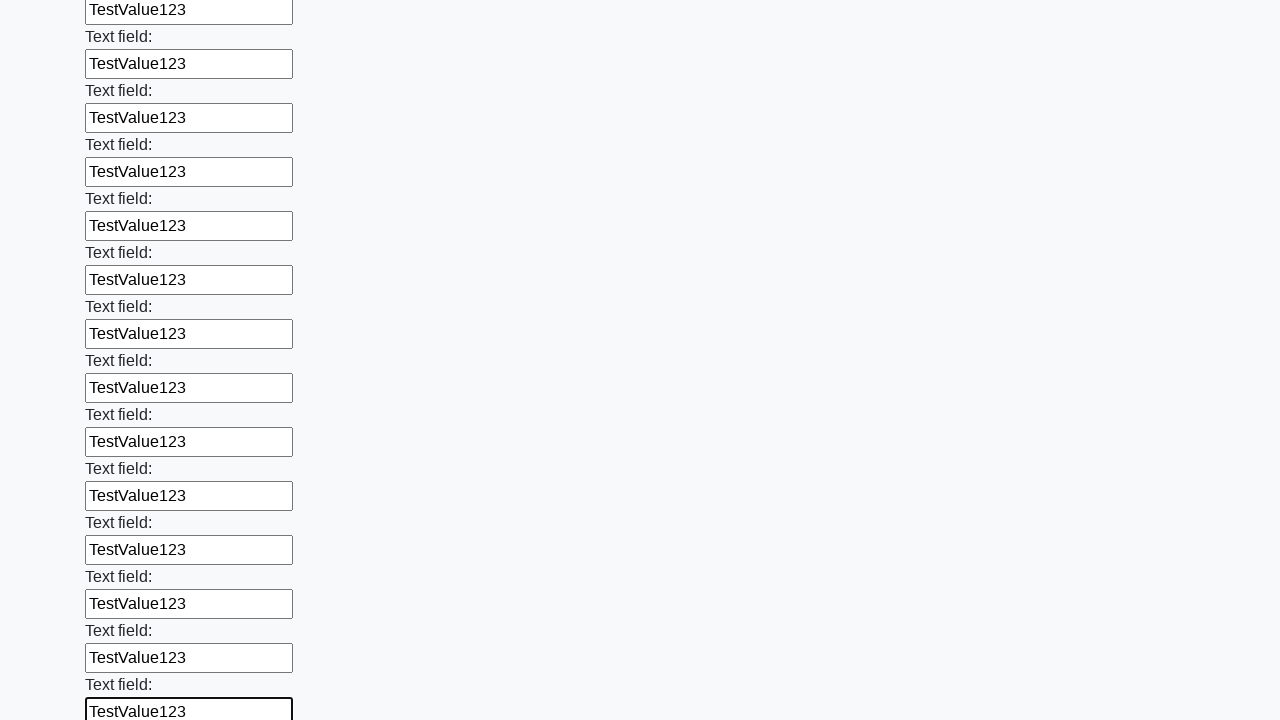

Filled a text input field with 'TestValue123' on input[type='text'] >> nth=52
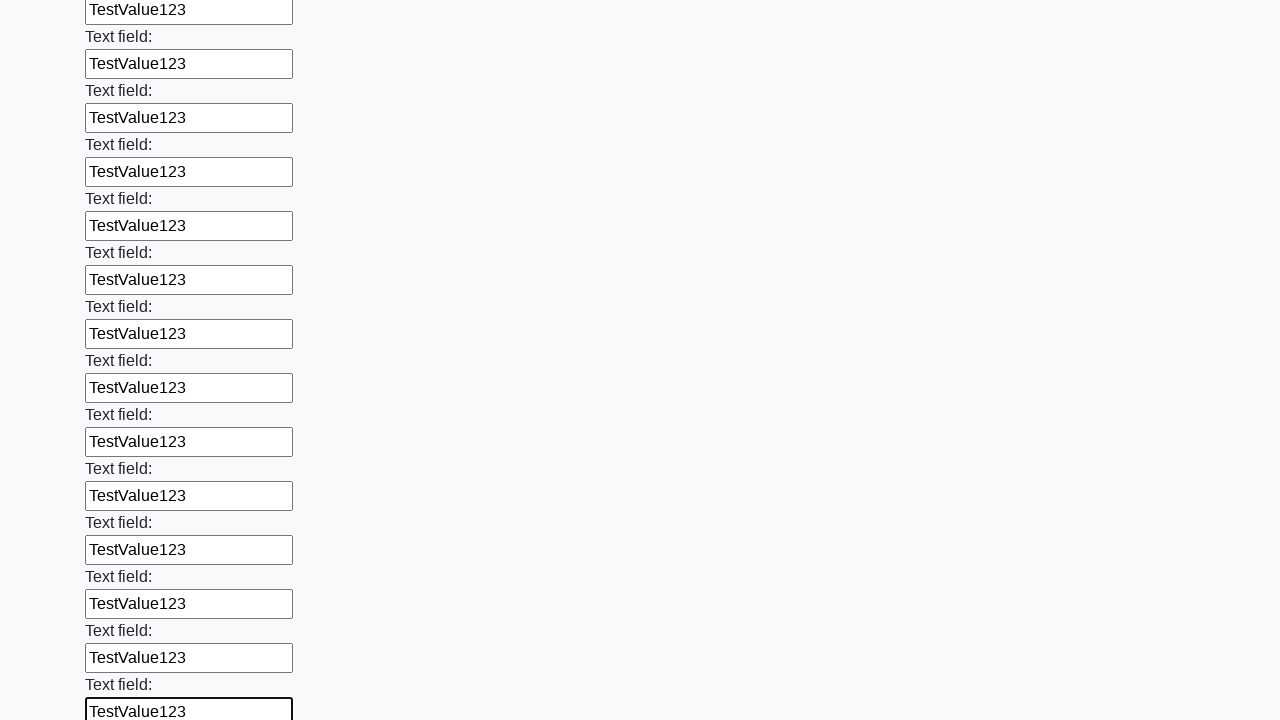

Filled a text input field with 'TestValue123' on input[type='text'] >> nth=53
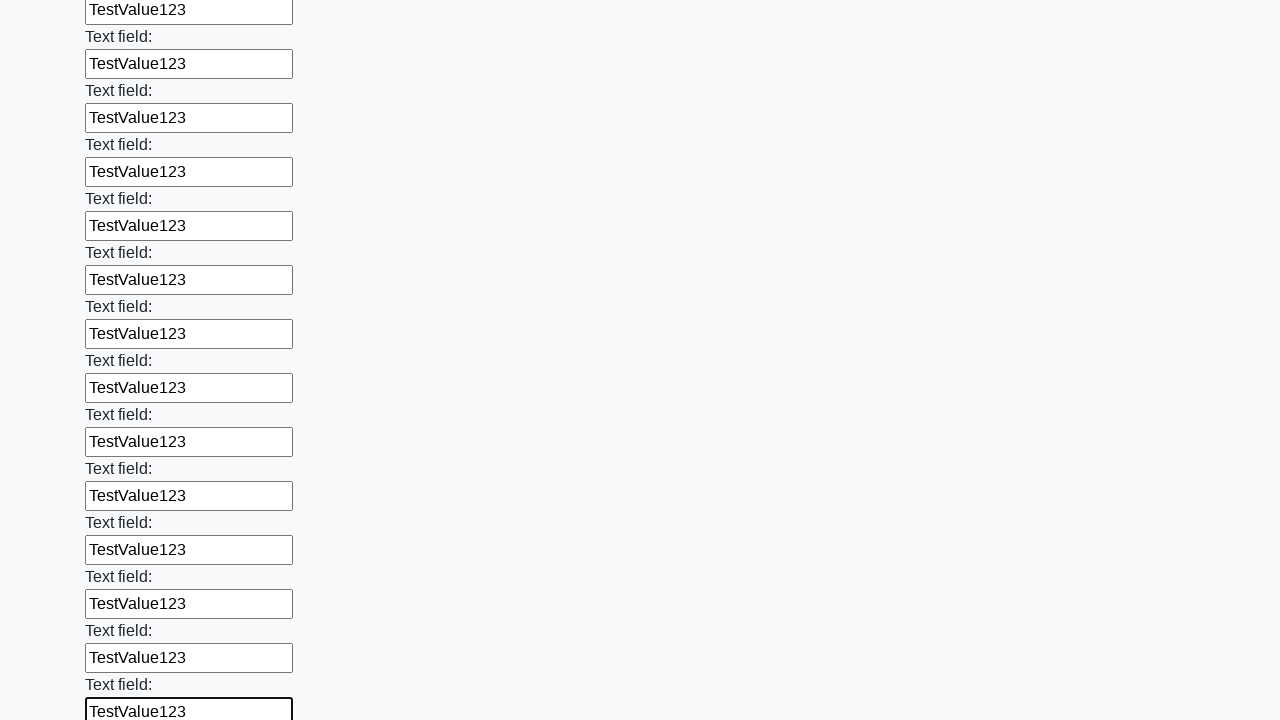

Filled a text input field with 'TestValue123' on input[type='text'] >> nth=54
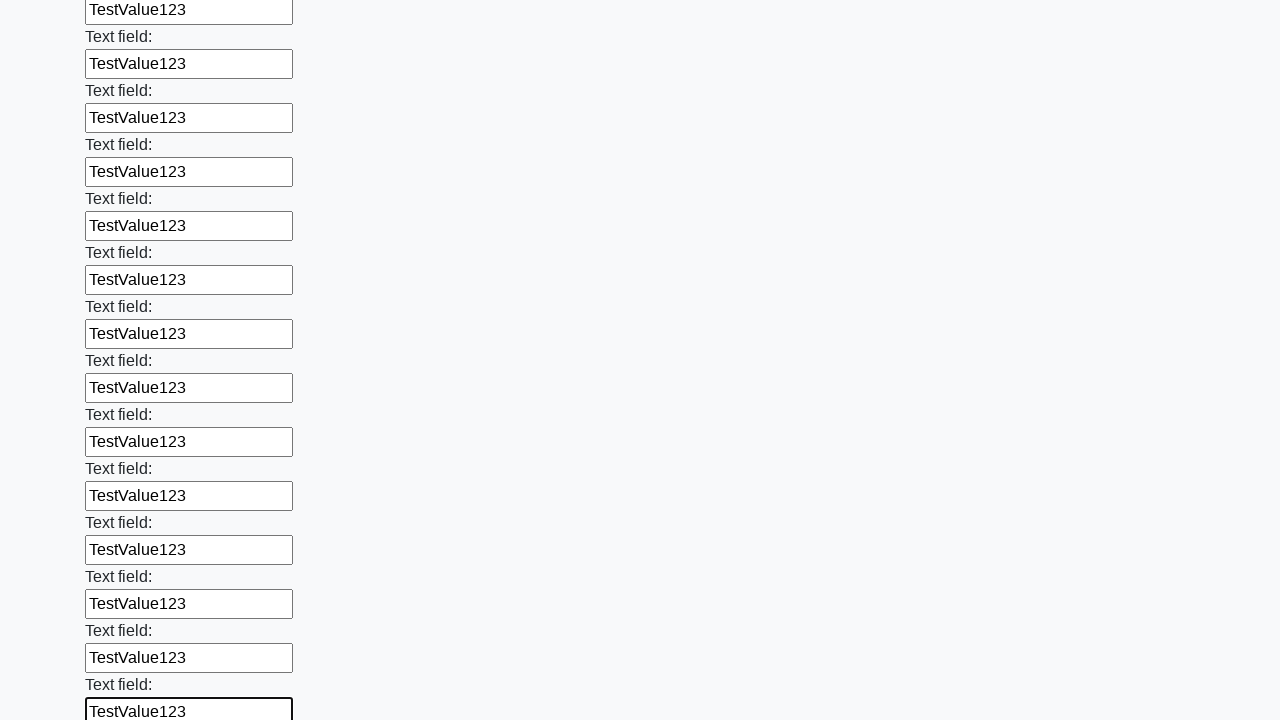

Filled a text input field with 'TestValue123' on input[type='text'] >> nth=55
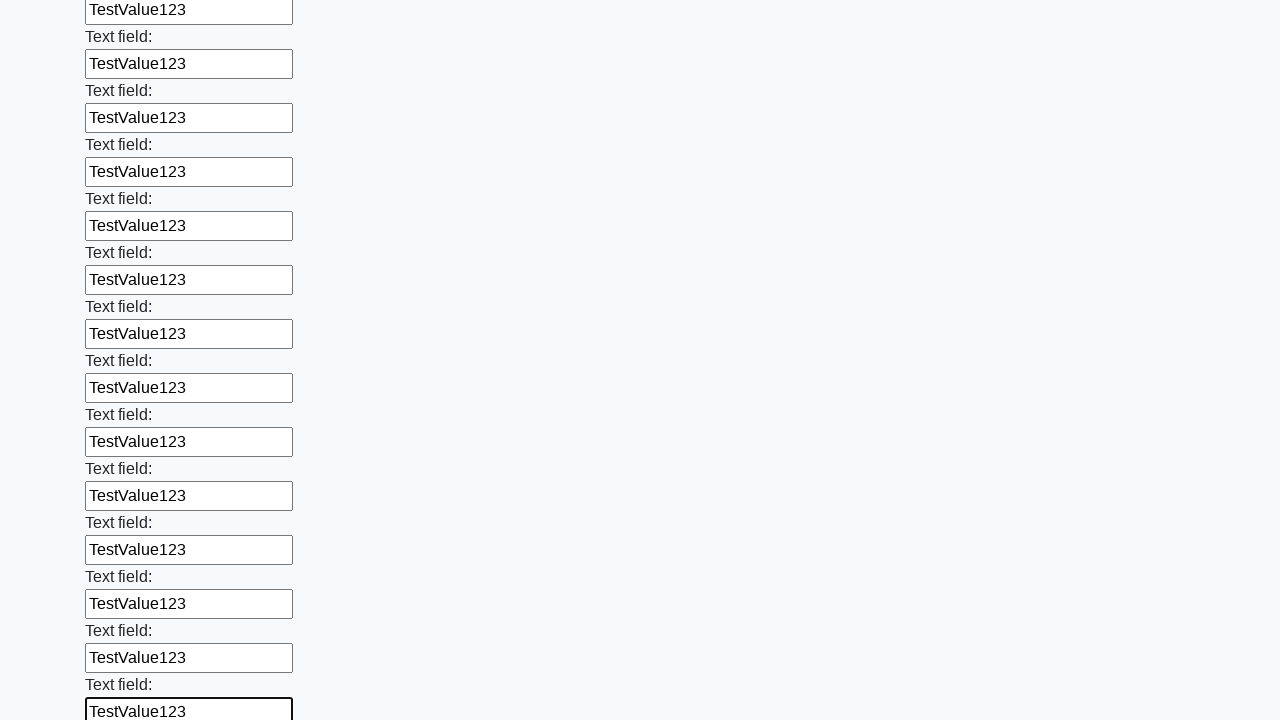

Filled a text input field with 'TestValue123' on input[type='text'] >> nth=56
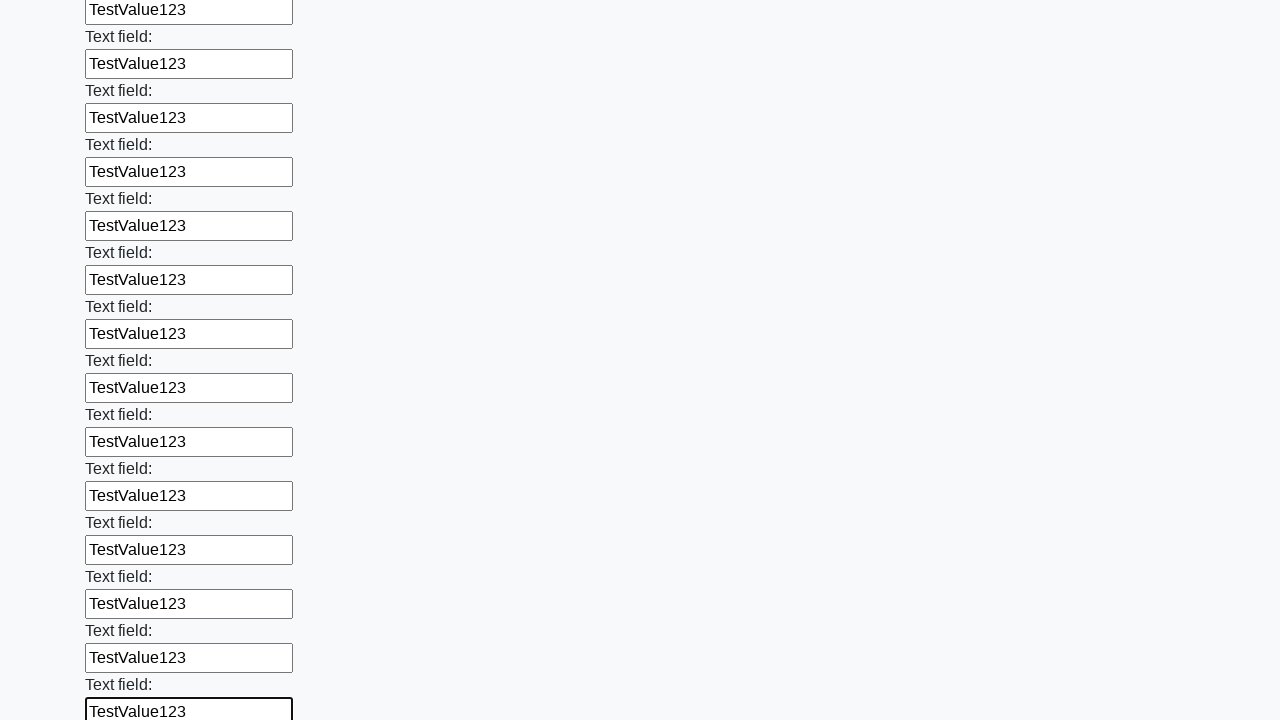

Filled a text input field with 'TestValue123' on input[type='text'] >> nth=57
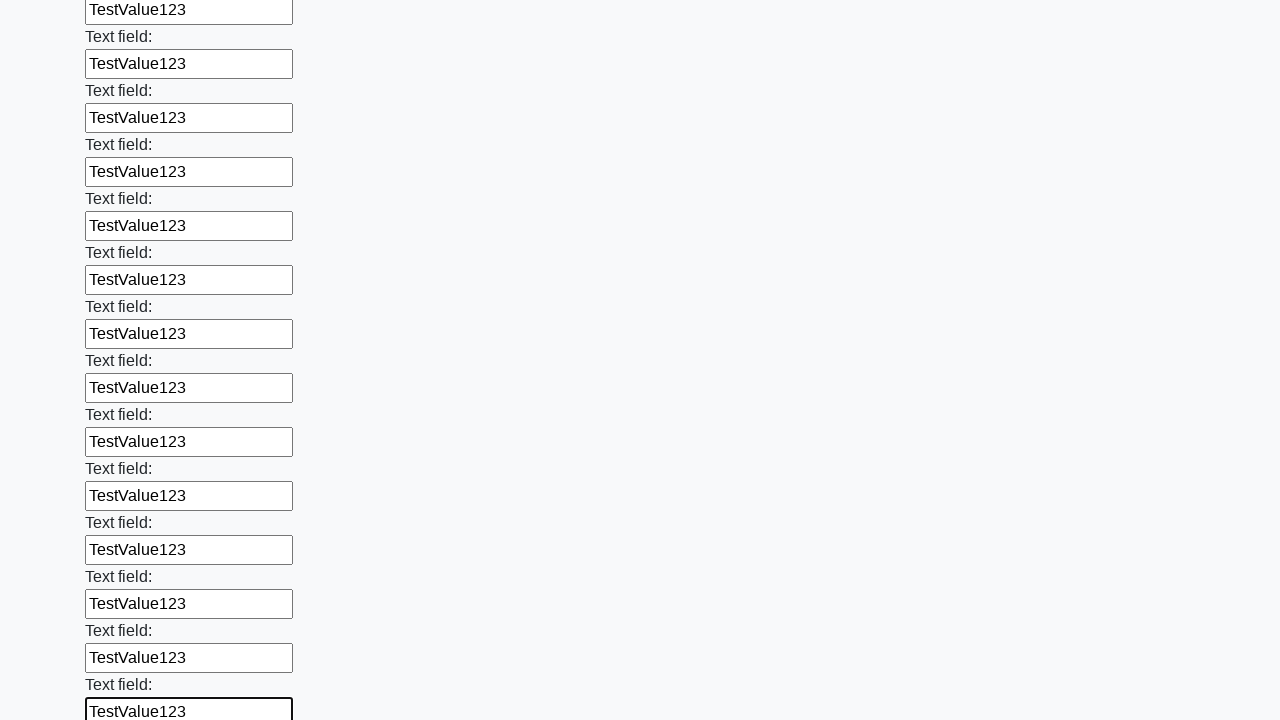

Filled a text input field with 'TestValue123' on input[type='text'] >> nth=58
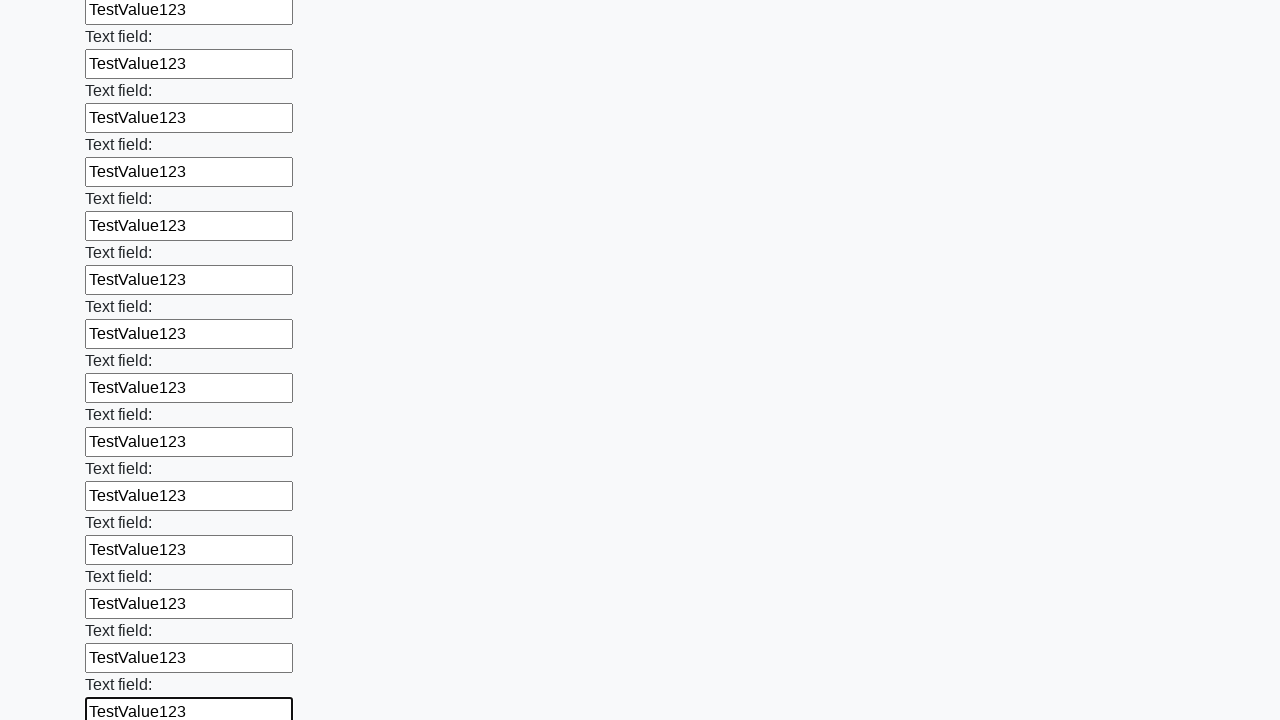

Filled a text input field with 'TestValue123' on input[type='text'] >> nth=59
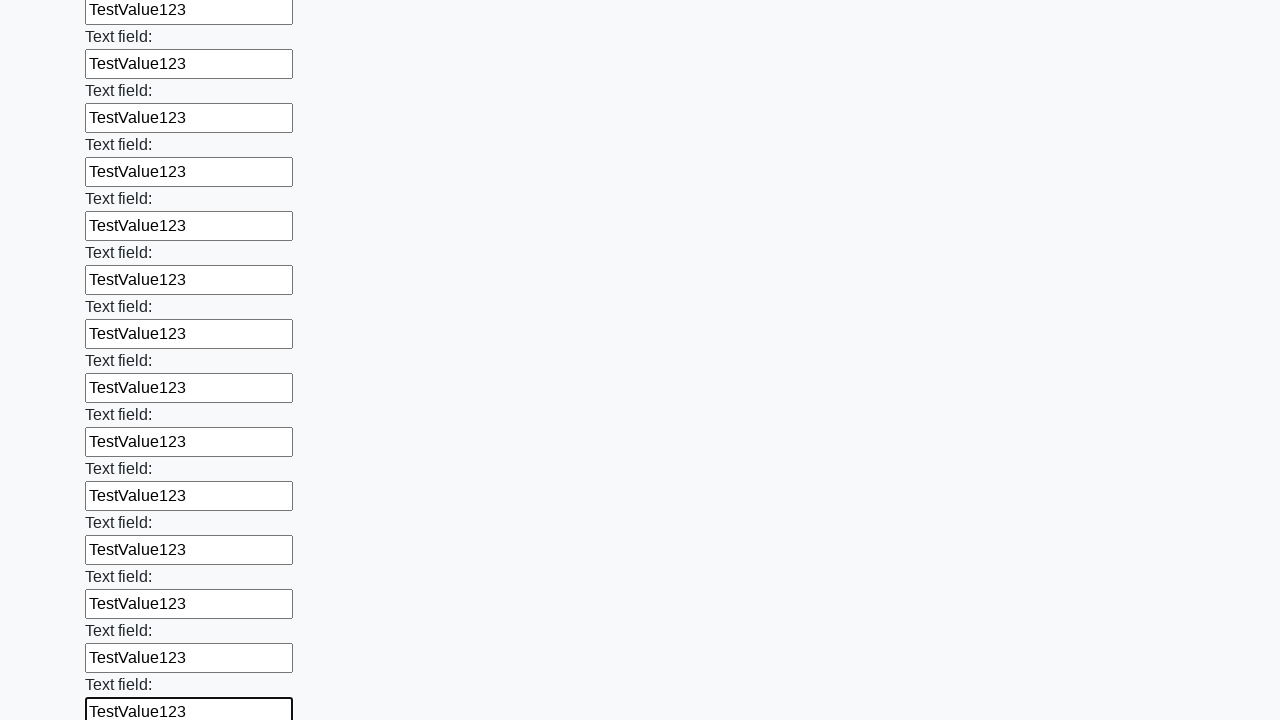

Filled a text input field with 'TestValue123' on input[type='text'] >> nth=60
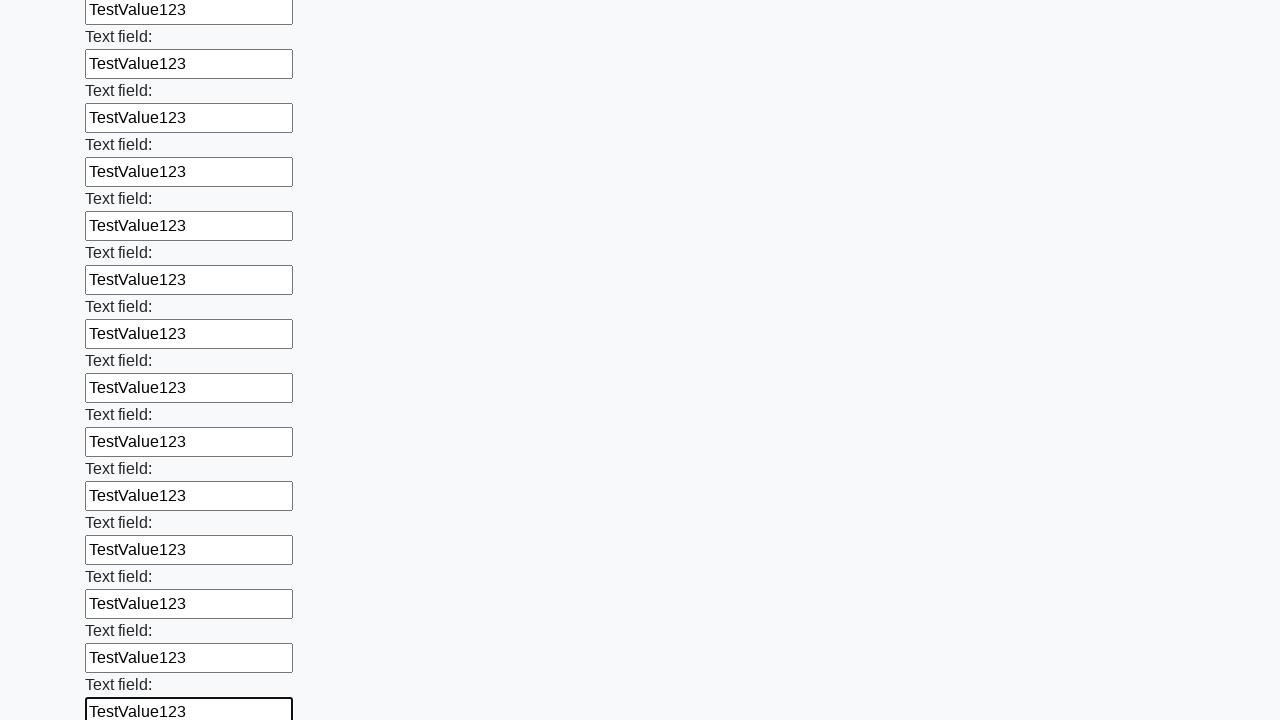

Filled a text input field with 'TestValue123' on input[type='text'] >> nth=61
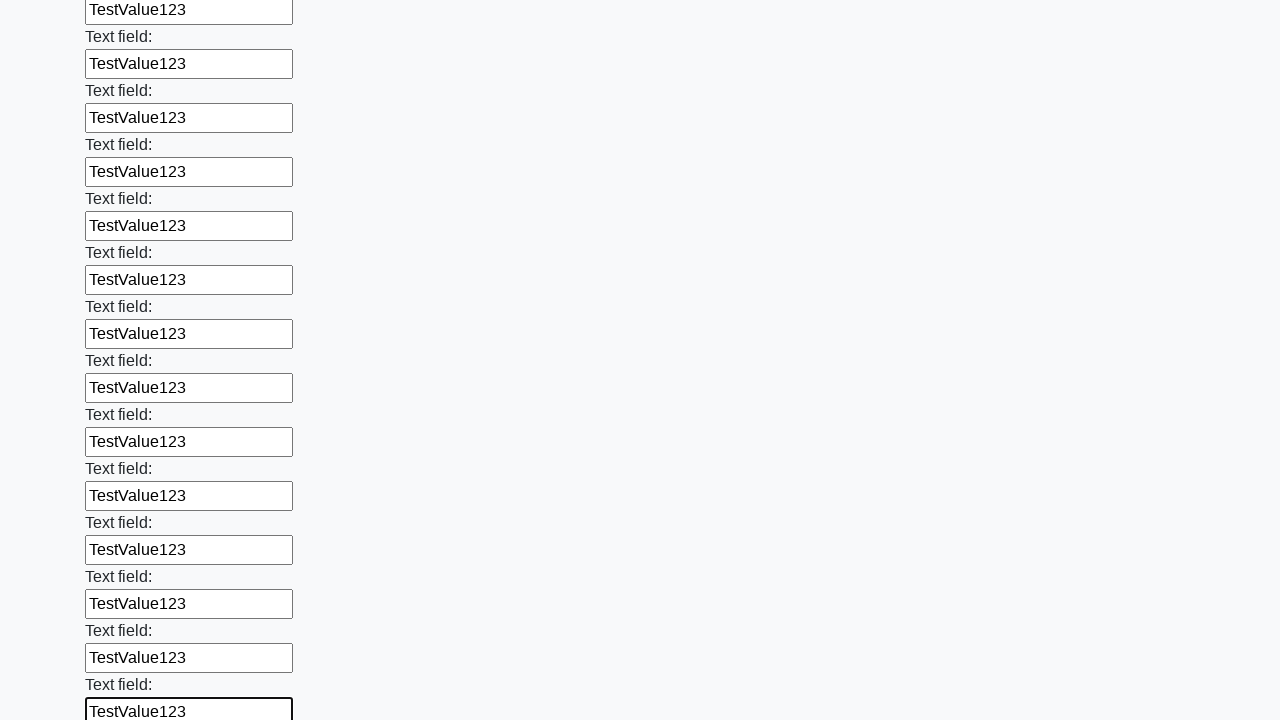

Filled a text input field with 'TestValue123' on input[type='text'] >> nth=62
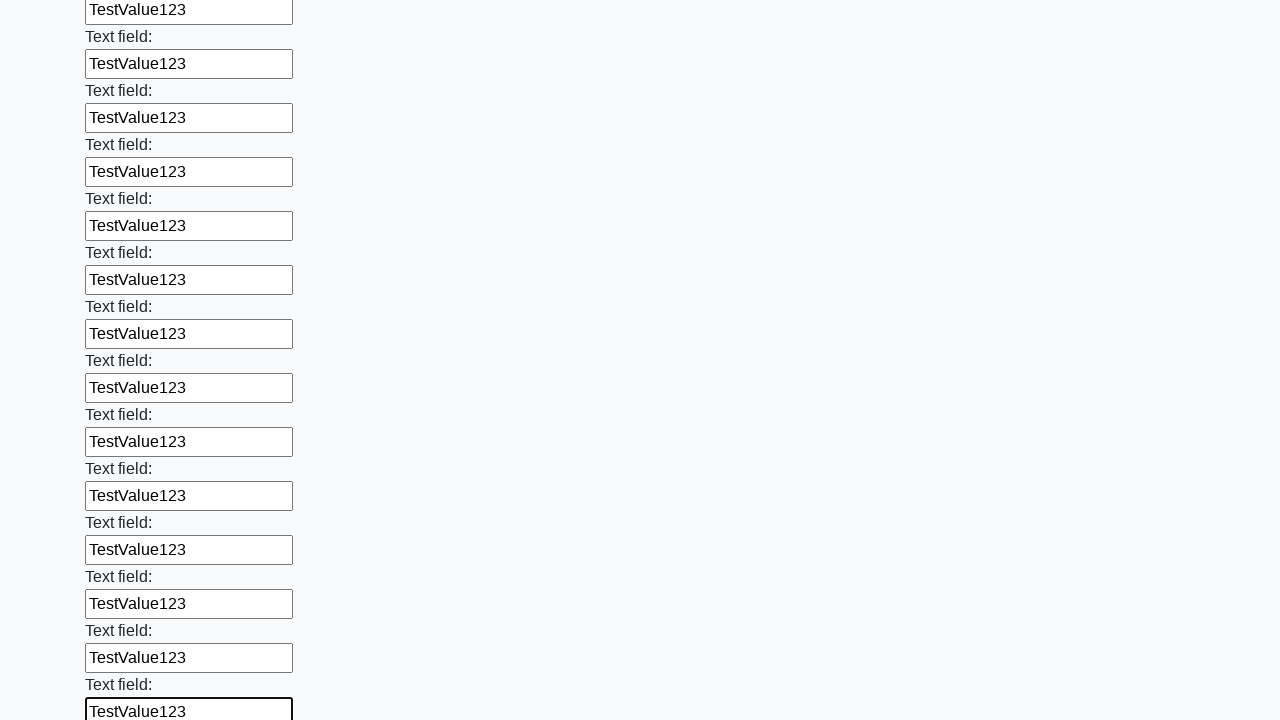

Filled a text input field with 'TestValue123' on input[type='text'] >> nth=63
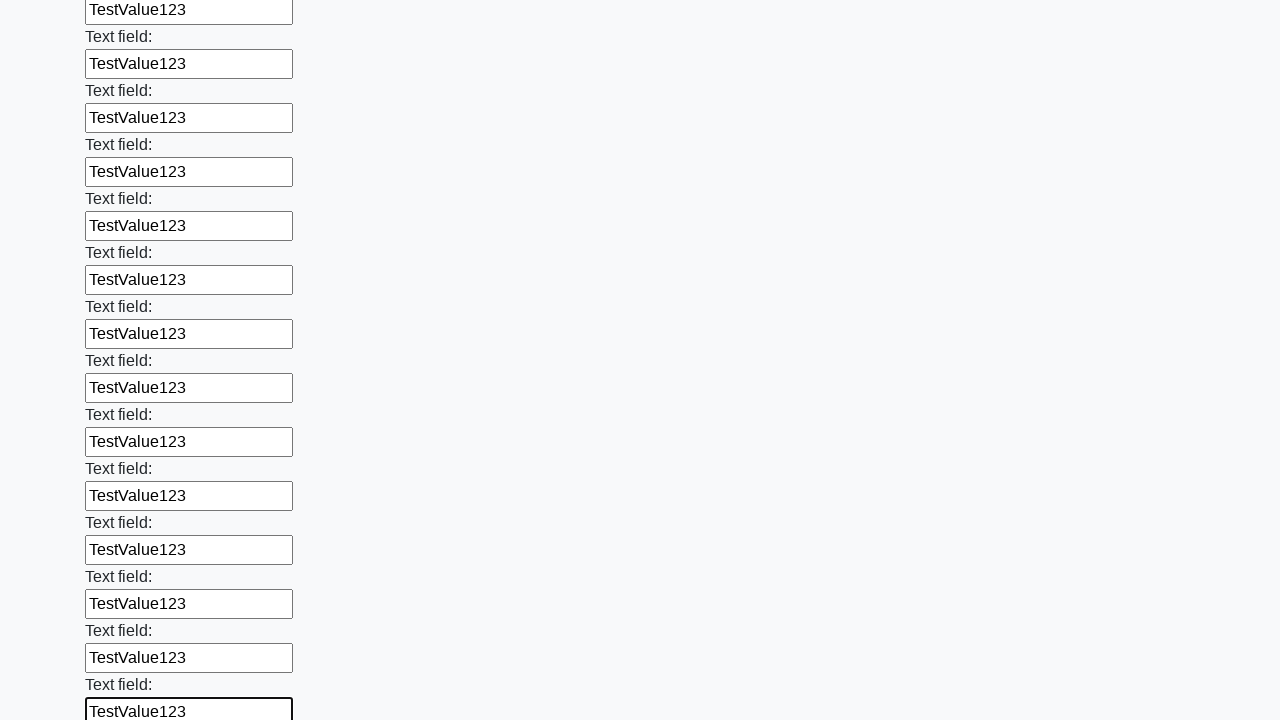

Filled a text input field with 'TestValue123' on input[type='text'] >> nth=64
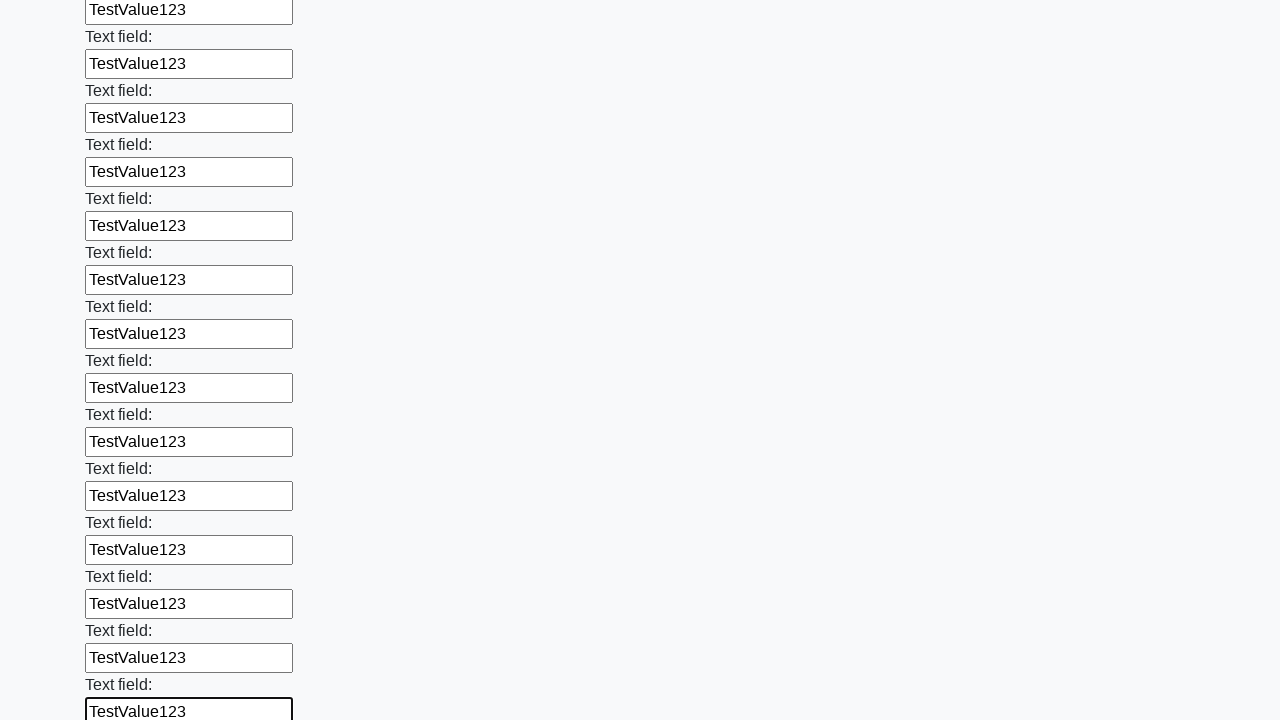

Filled a text input field with 'TestValue123' on input[type='text'] >> nth=65
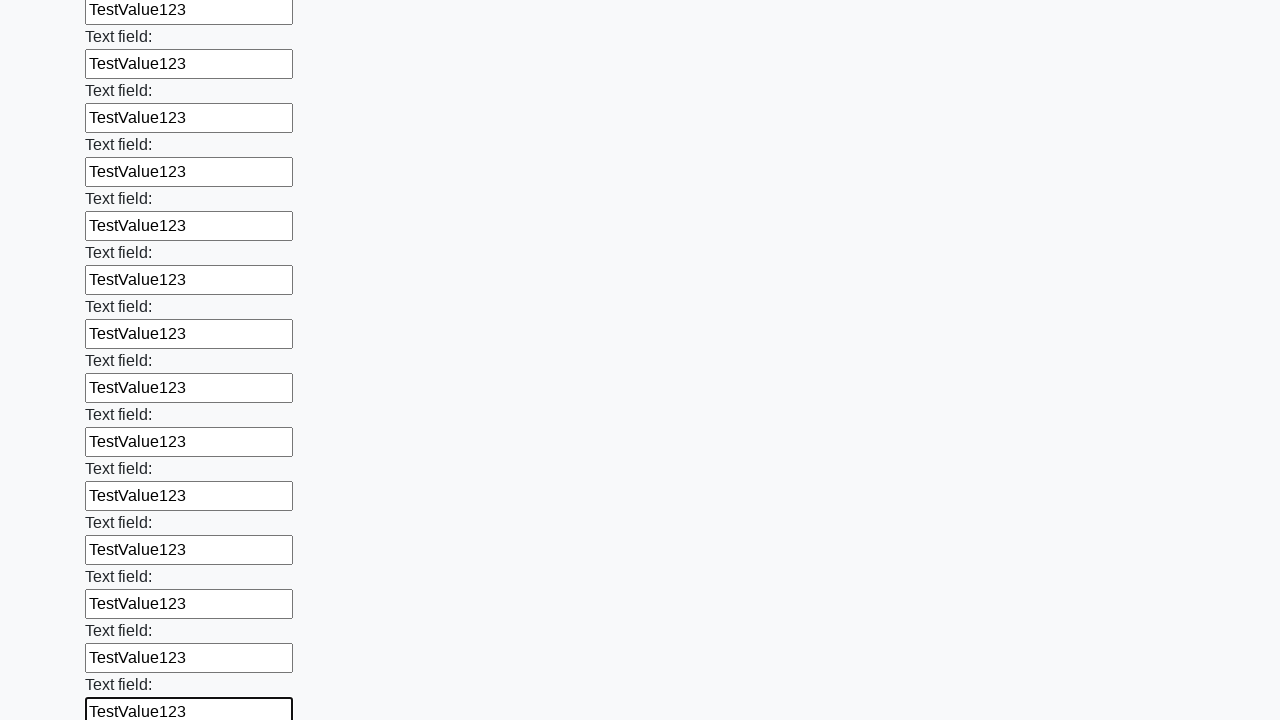

Filled a text input field with 'TestValue123' on input[type='text'] >> nth=66
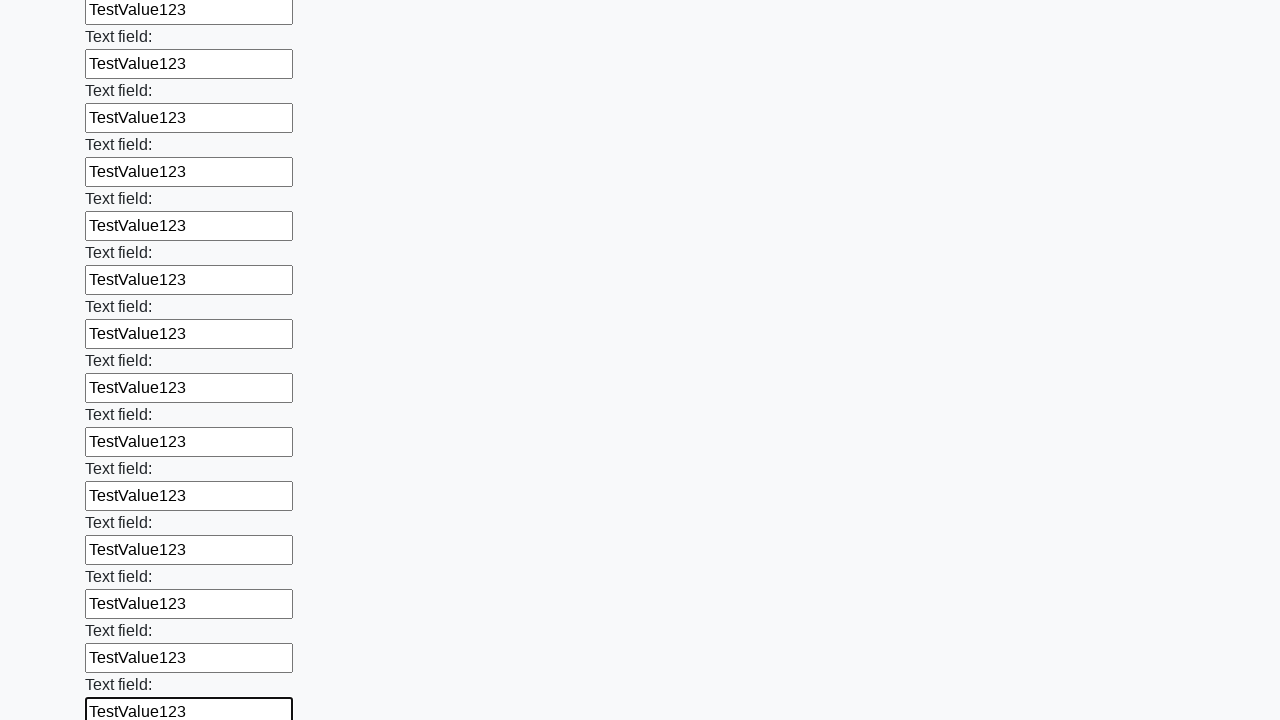

Filled a text input field with 'TestValue123' on input[type='text'] >> nth=67
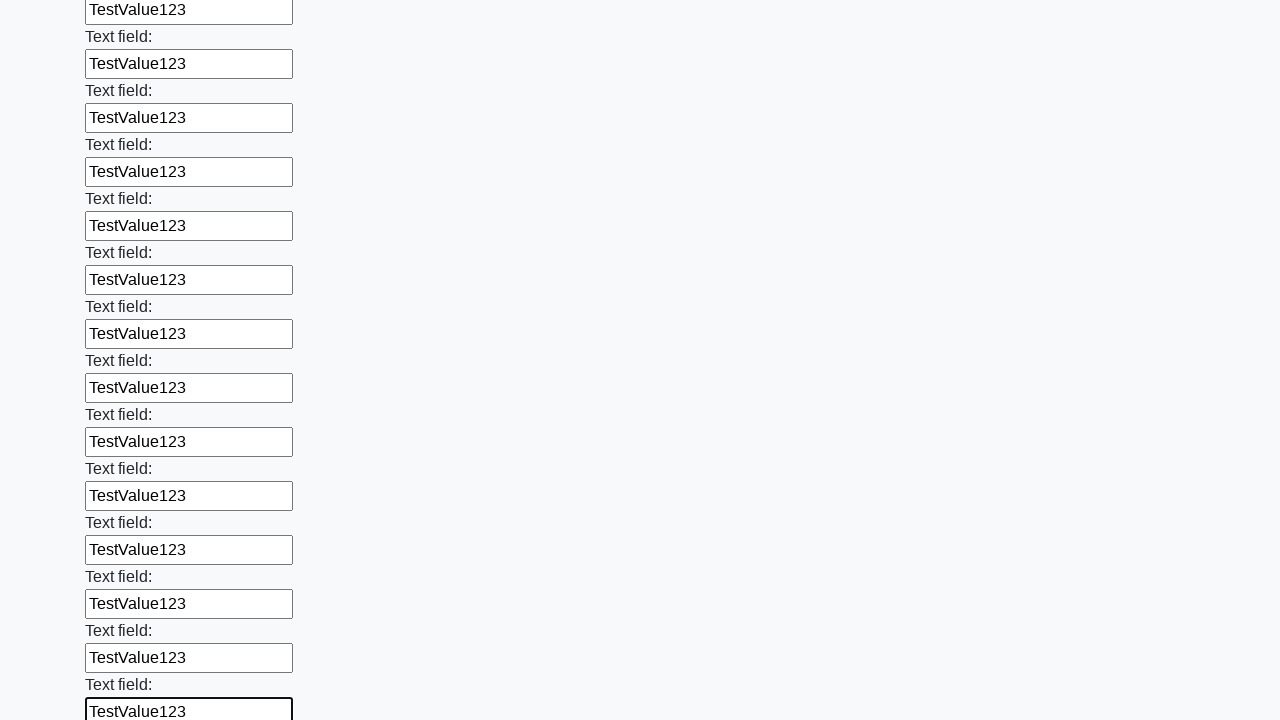

Filled a text input field with 'TestValue123' on input[type='text'] >> nth=68
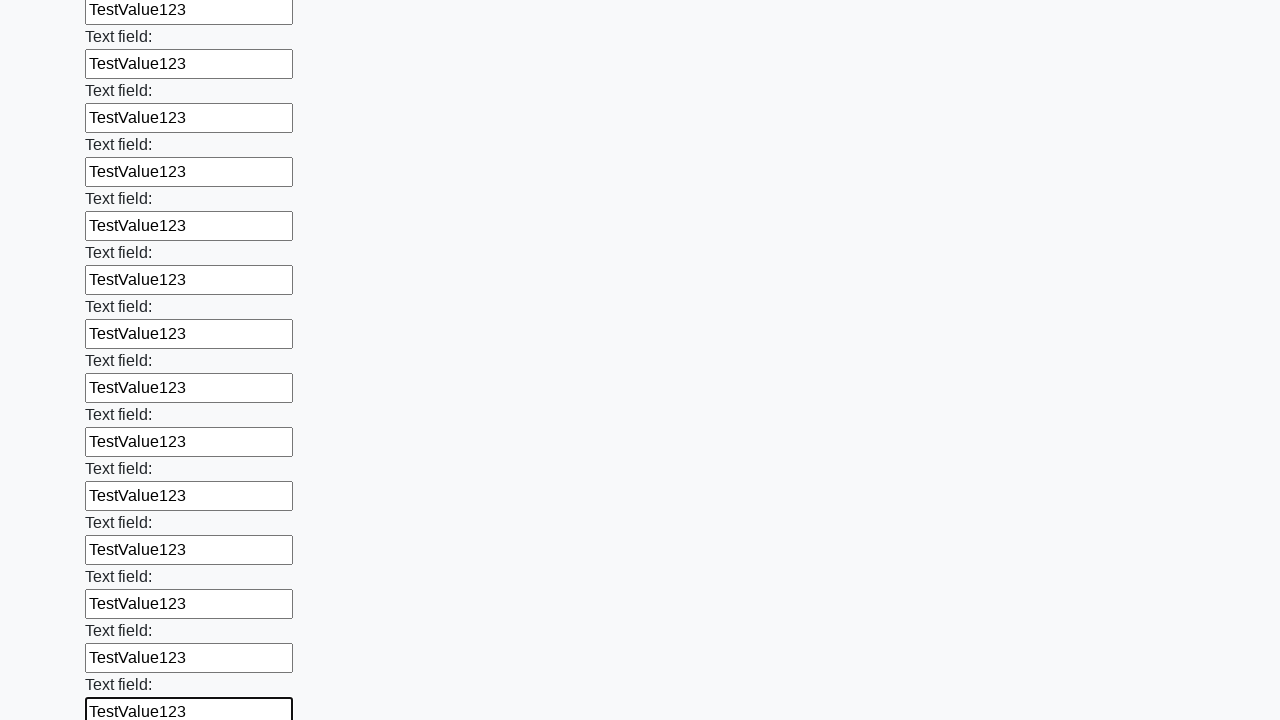

Filled a text input field with 'TestValue123' on input[type='text'] >> nth=69
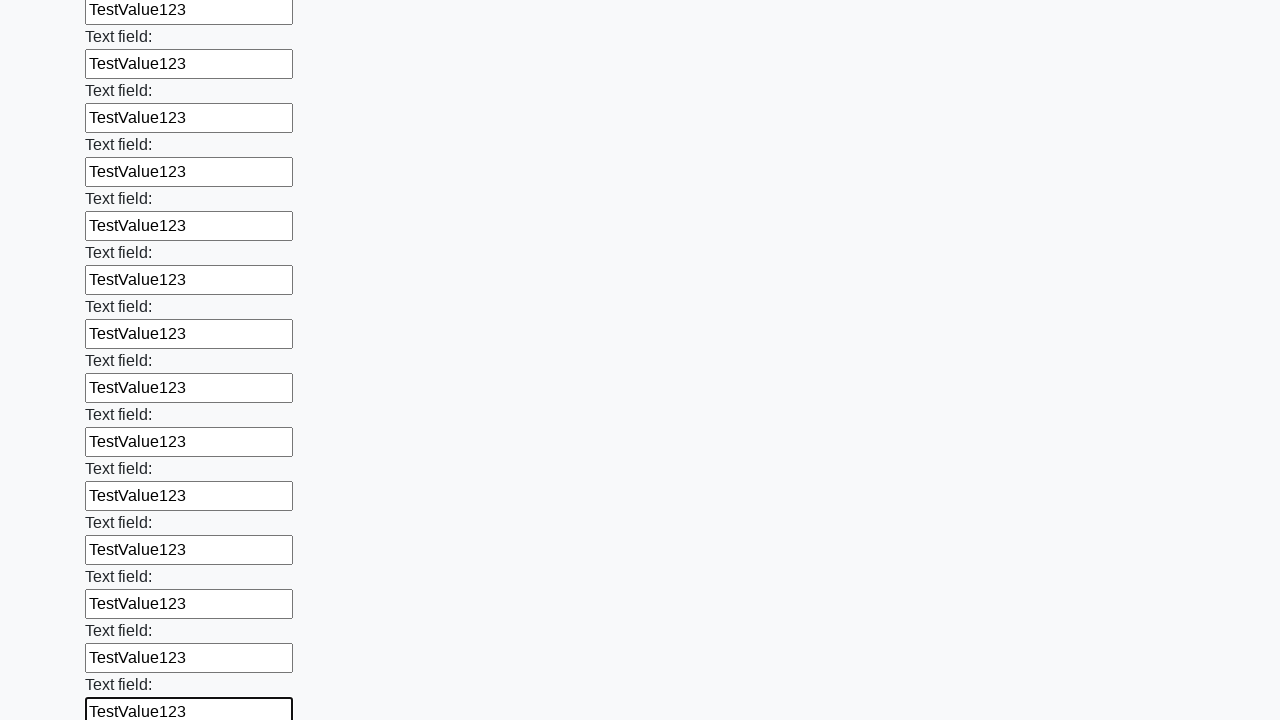

Filled a text input field with 'TestValue123' on input[type='text'] >> nth=70
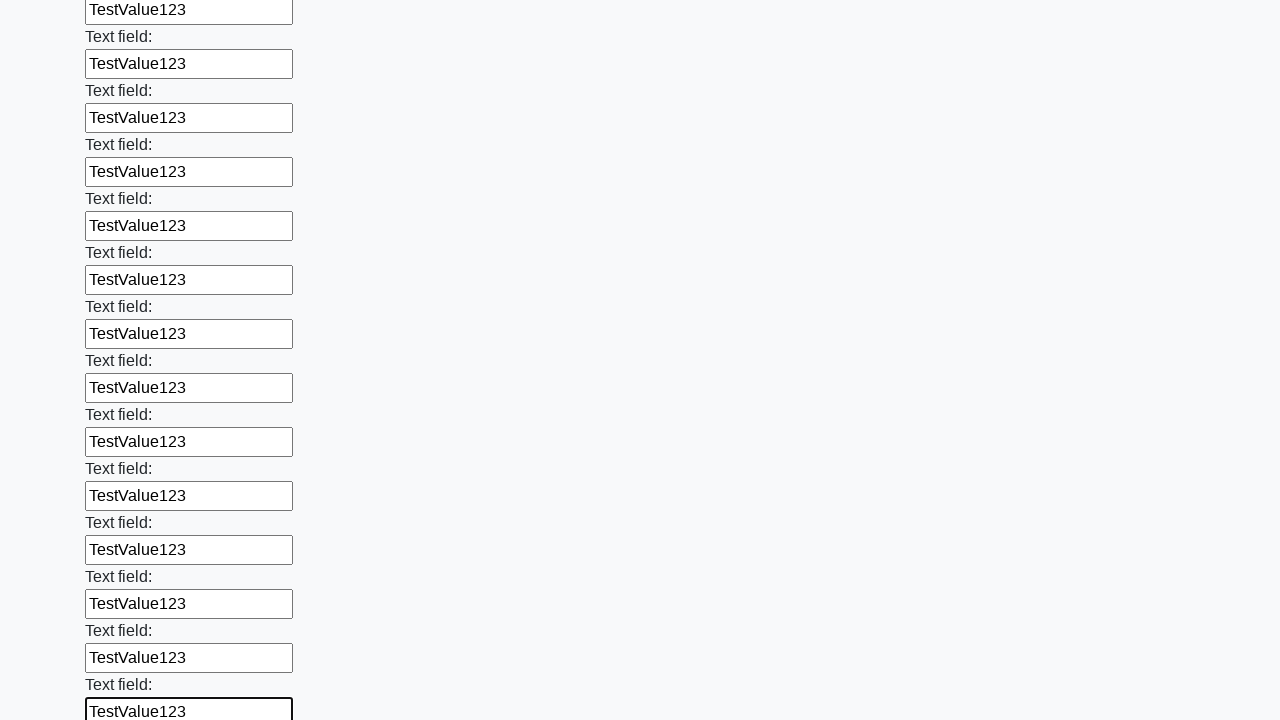

Filled a text input field with 'TestValue123' on input[type='text'] >> nth=71
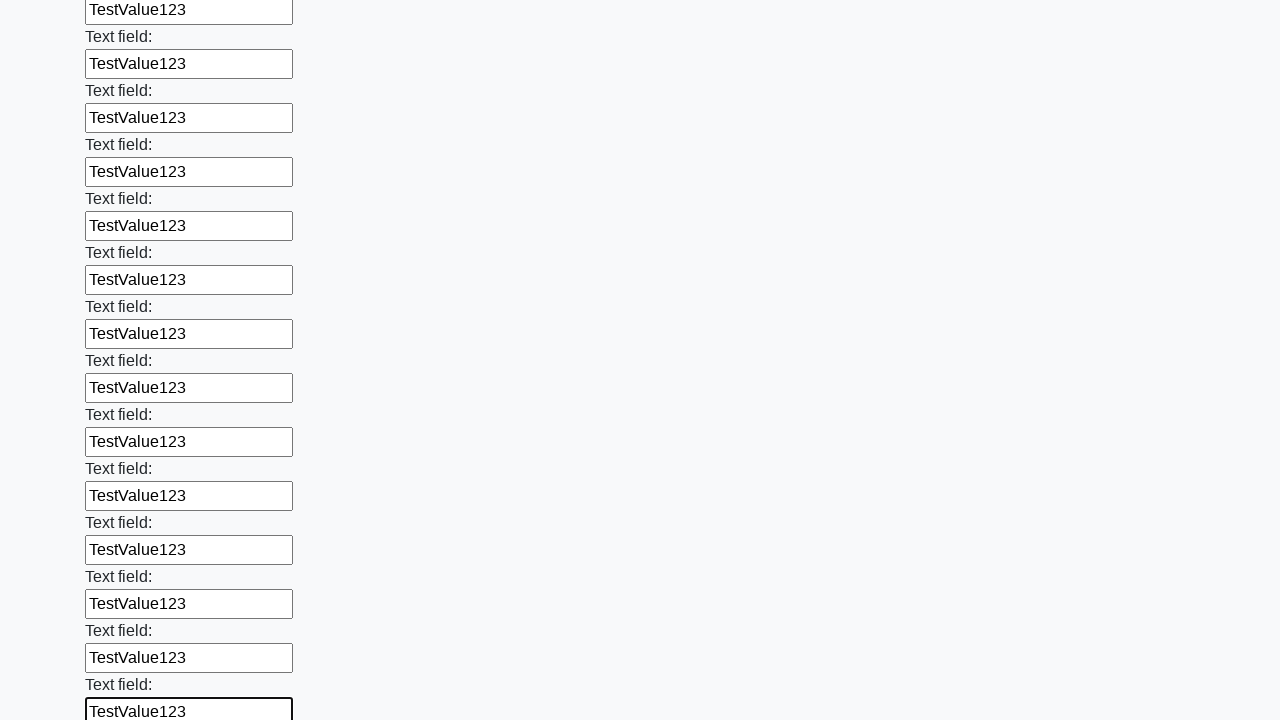

Filled a text input field with 'TestValue123' on input[type='text'] >> nth=72
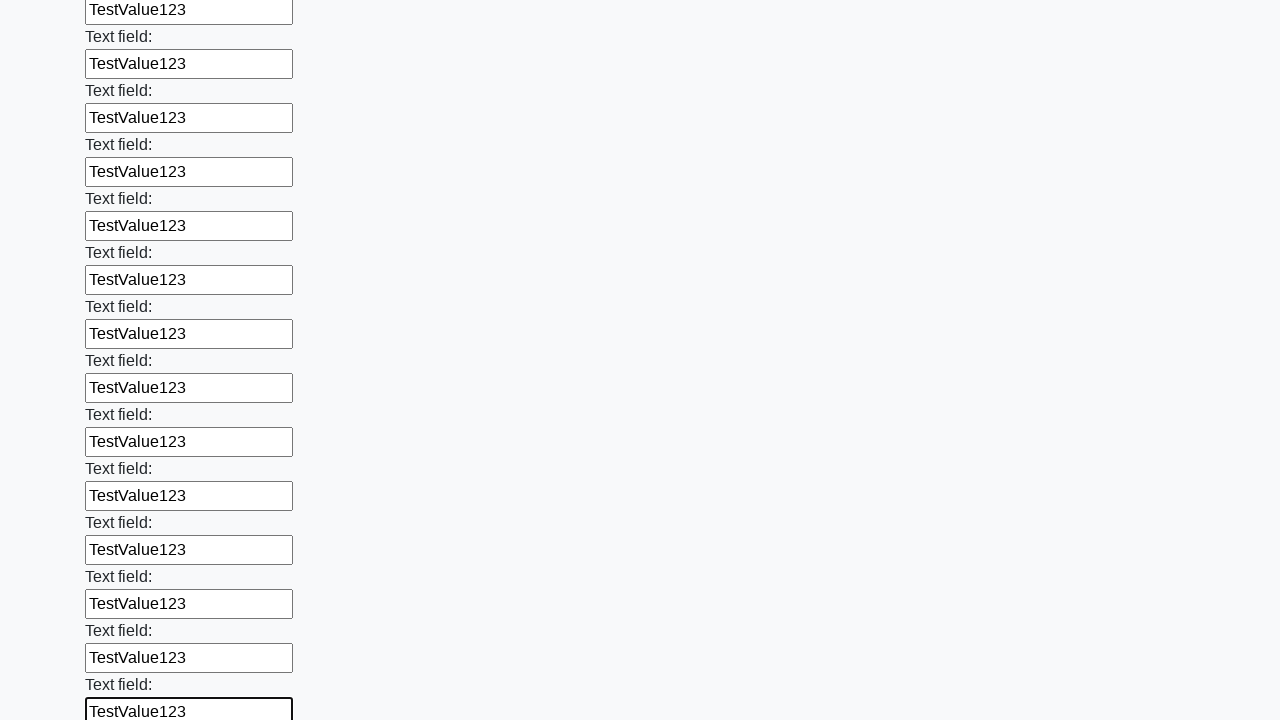

Filled a text input field with 'TestValue123' on input[type='text'] >> nth=73
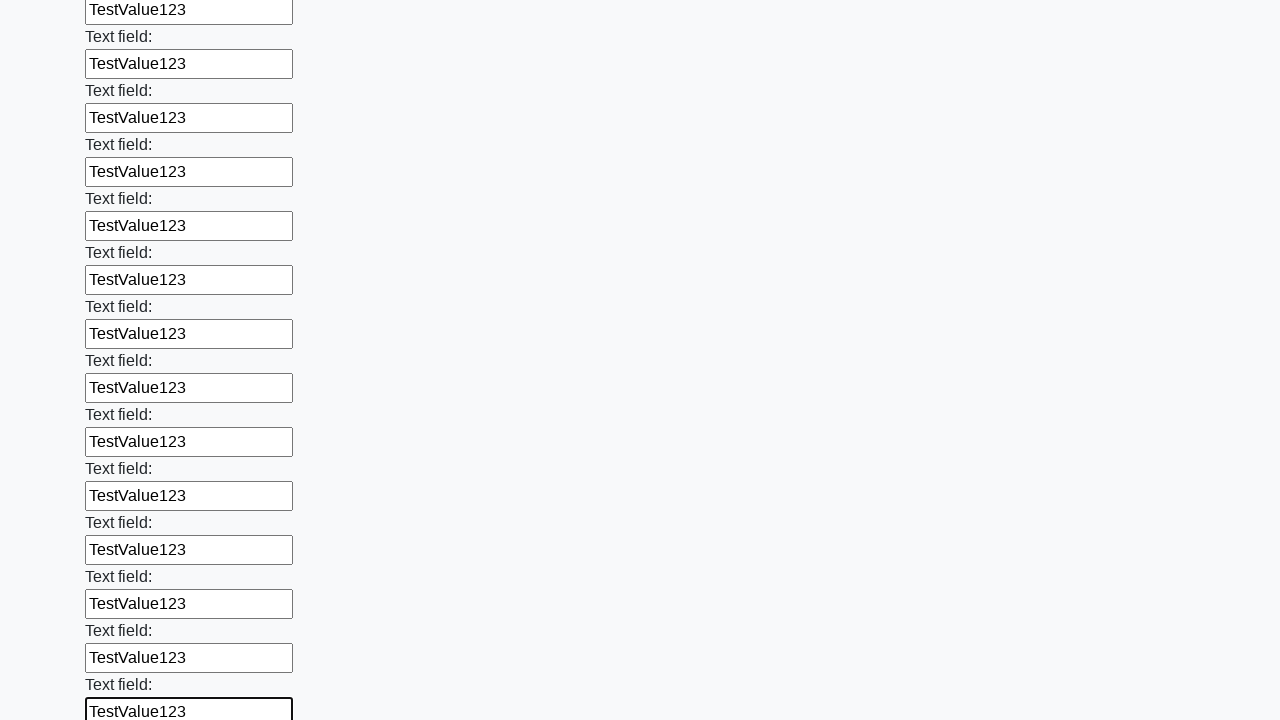

Filled a text input field with 'TestValue123' on input[type='text'] >> nth=74
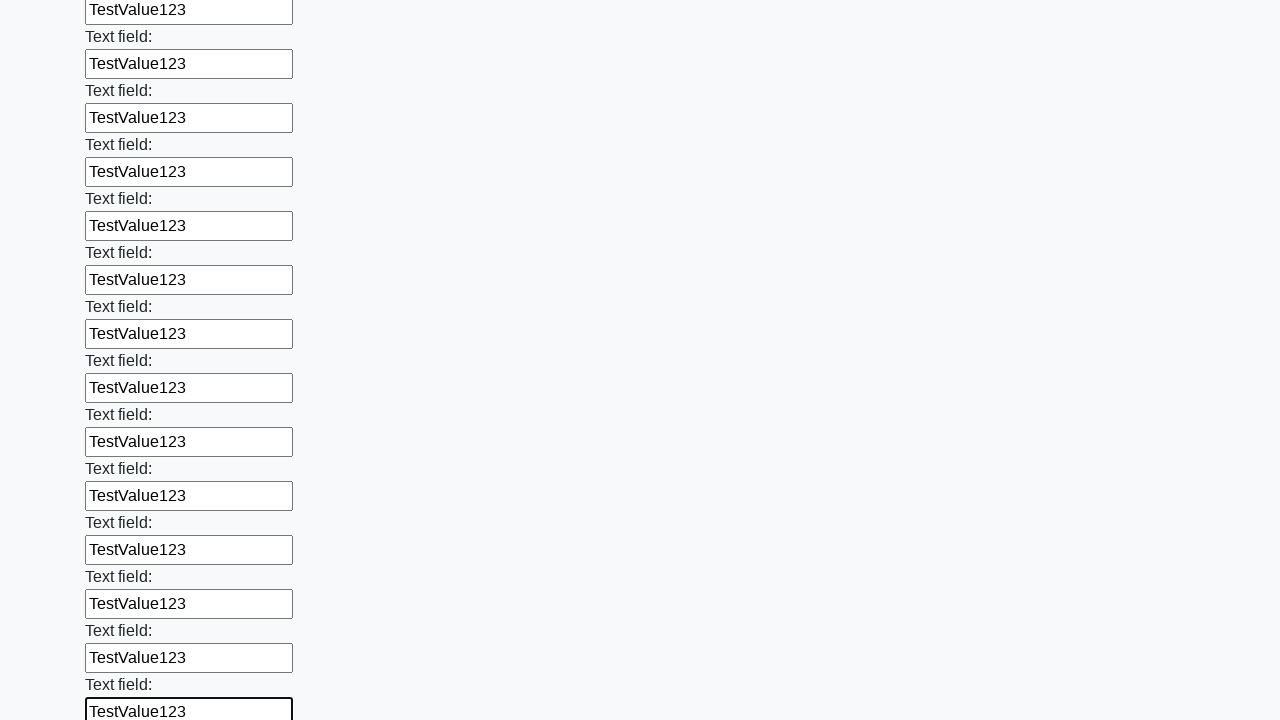

Filled a text input field with 'TestValue123' on input[type='text'] >> nth=75
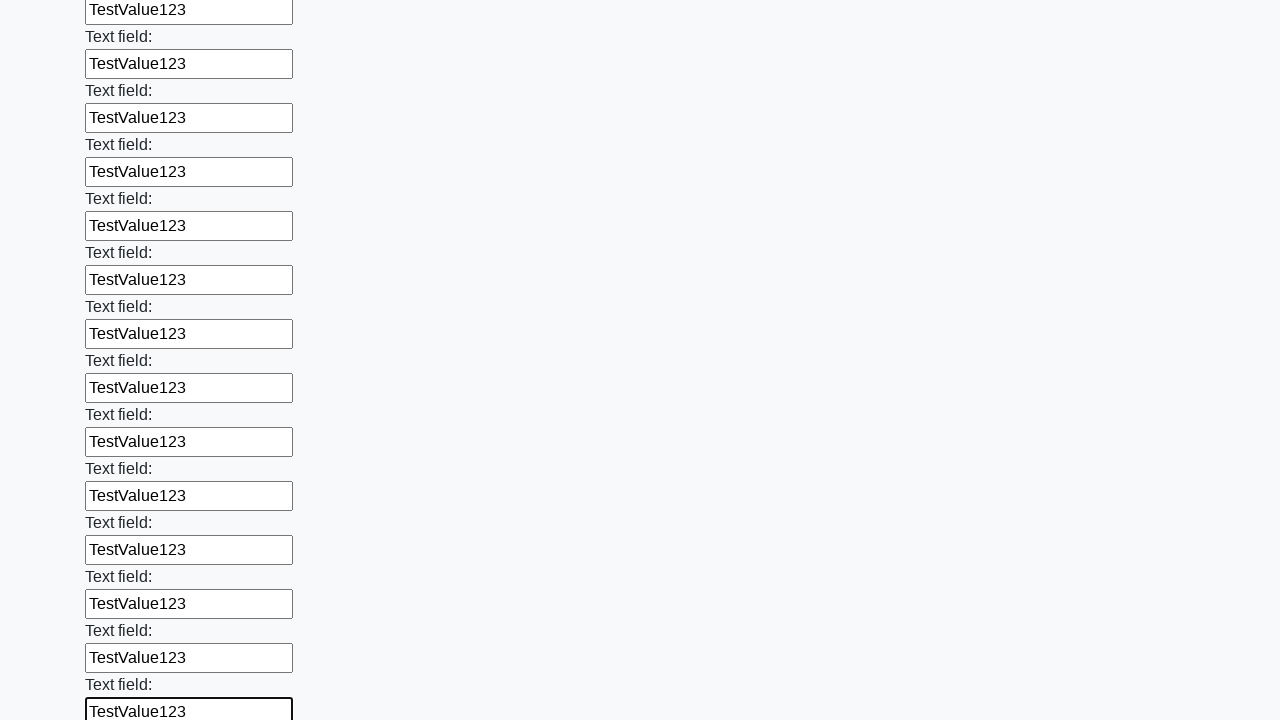

Filled a text input field with 'TestValue123' on input[type='text'] >> nth=76
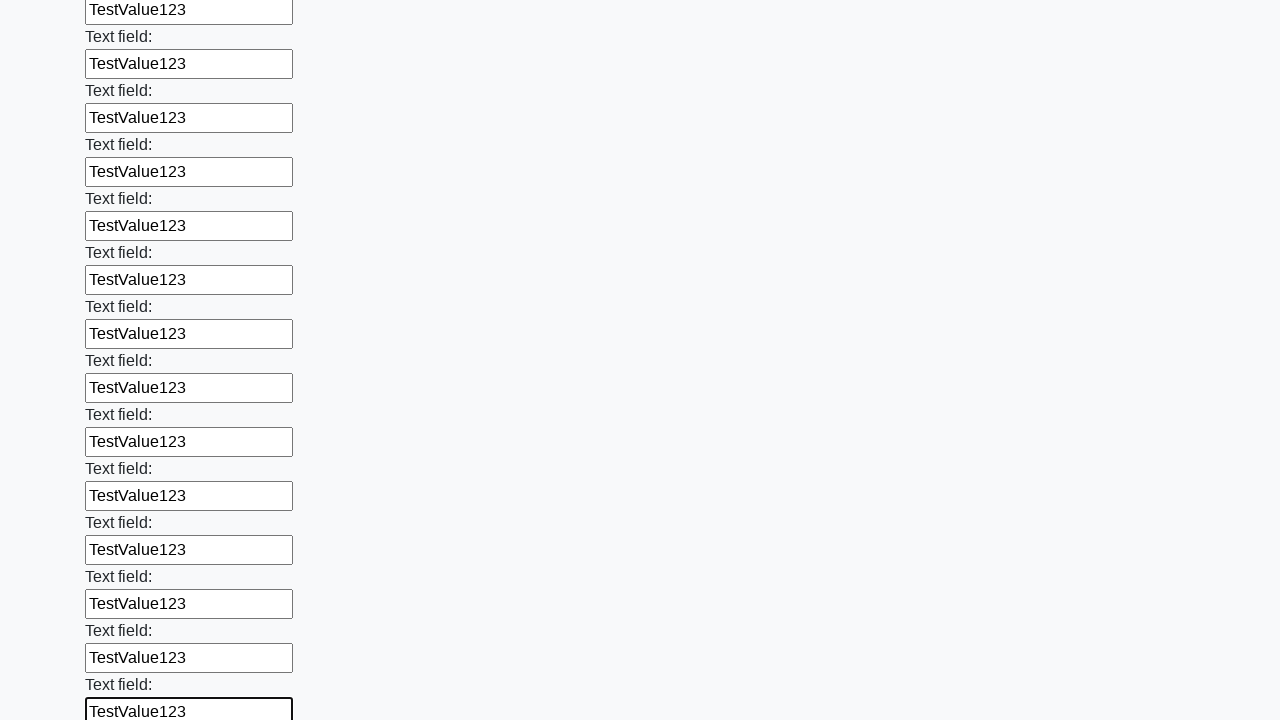

Filled a text input field with 'TestValue123' on input[type='text'] >> nth=77
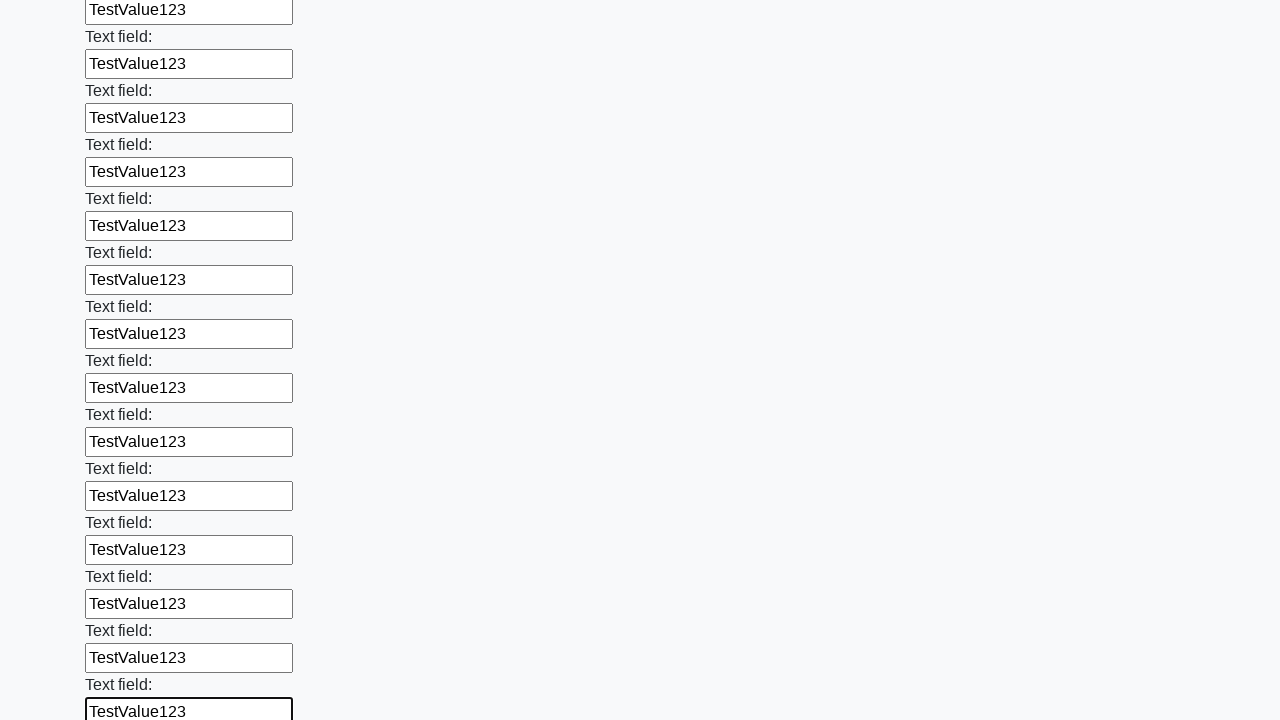

Filled a text input field with 'TestValue123' on input[type='text'] >> nth=78
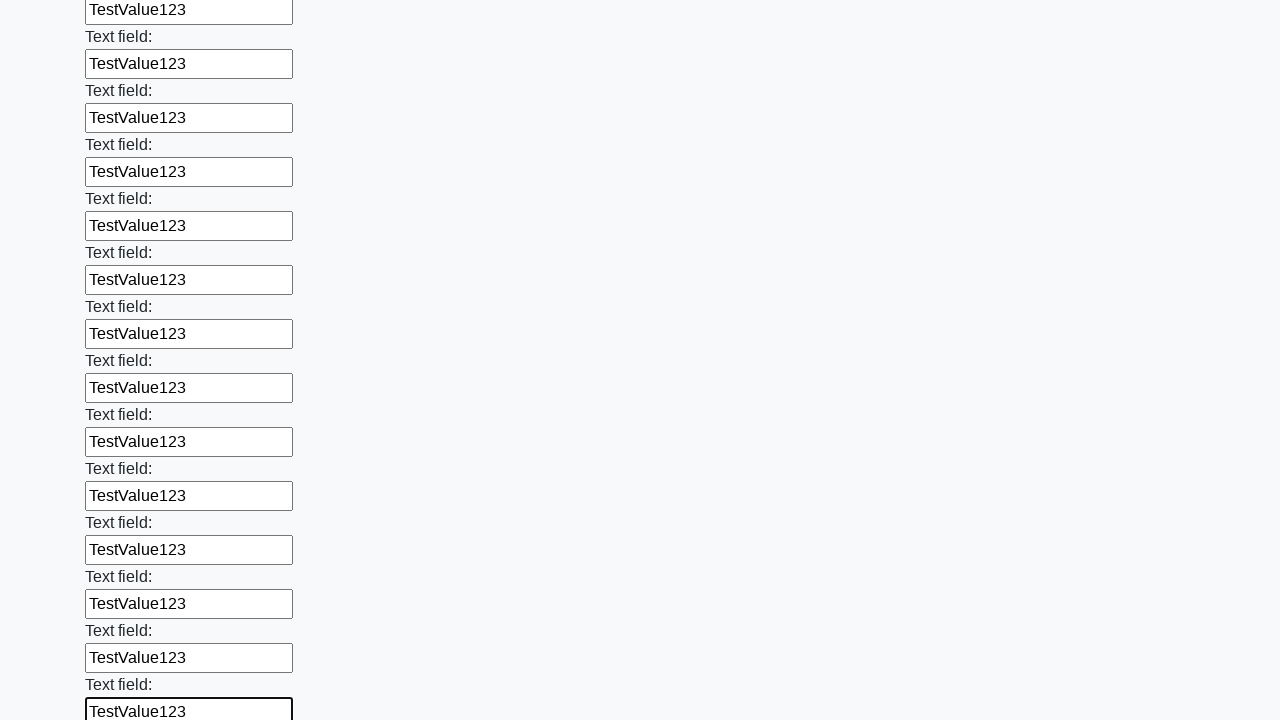

Filled a text input field with 'TestValue123' on input[type='text'] >> nth=79
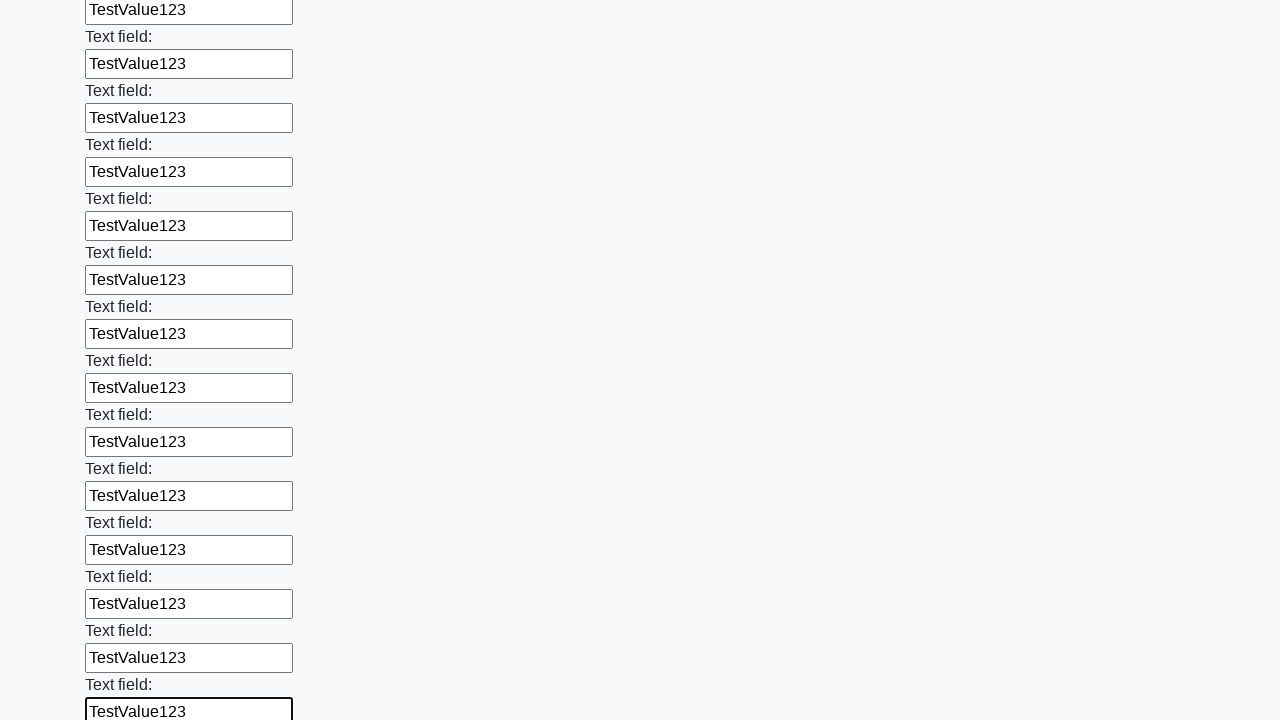

Filled a text input field with 'TestValue123' on input[type='text'] >> nth=80
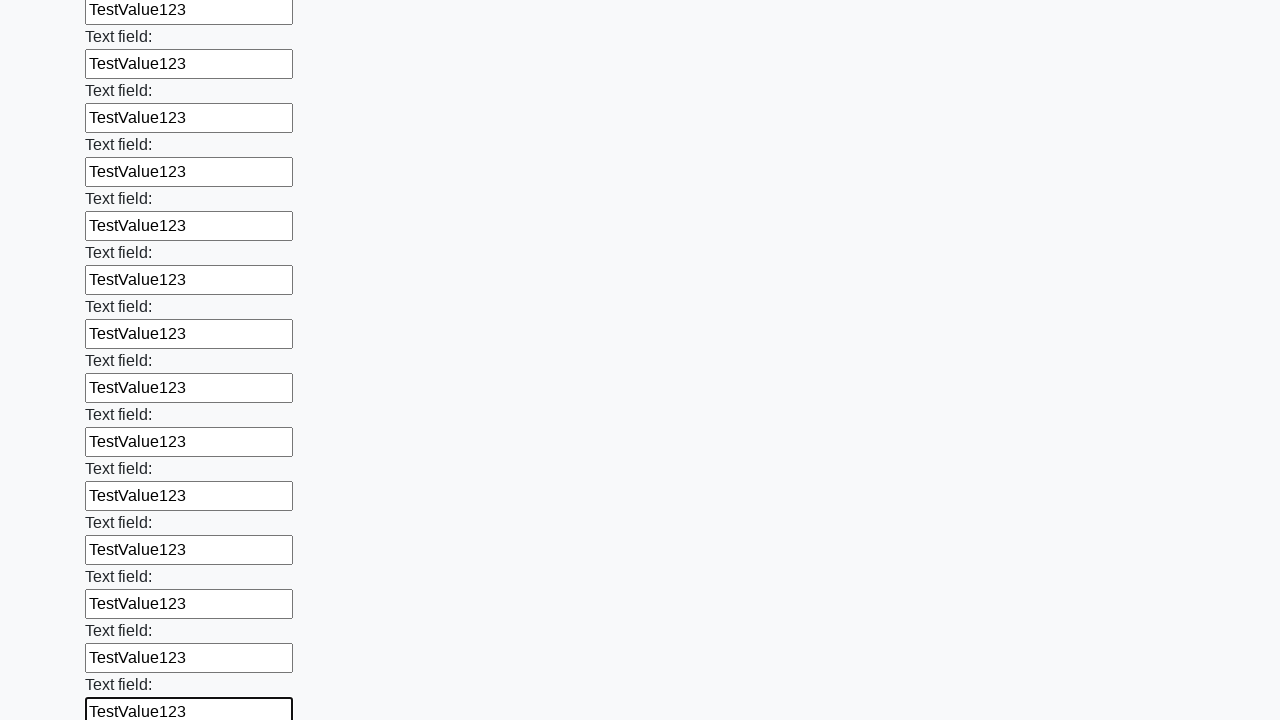

Filled a text input field with 'TestValue123' on input[type='text'] >> nth=81
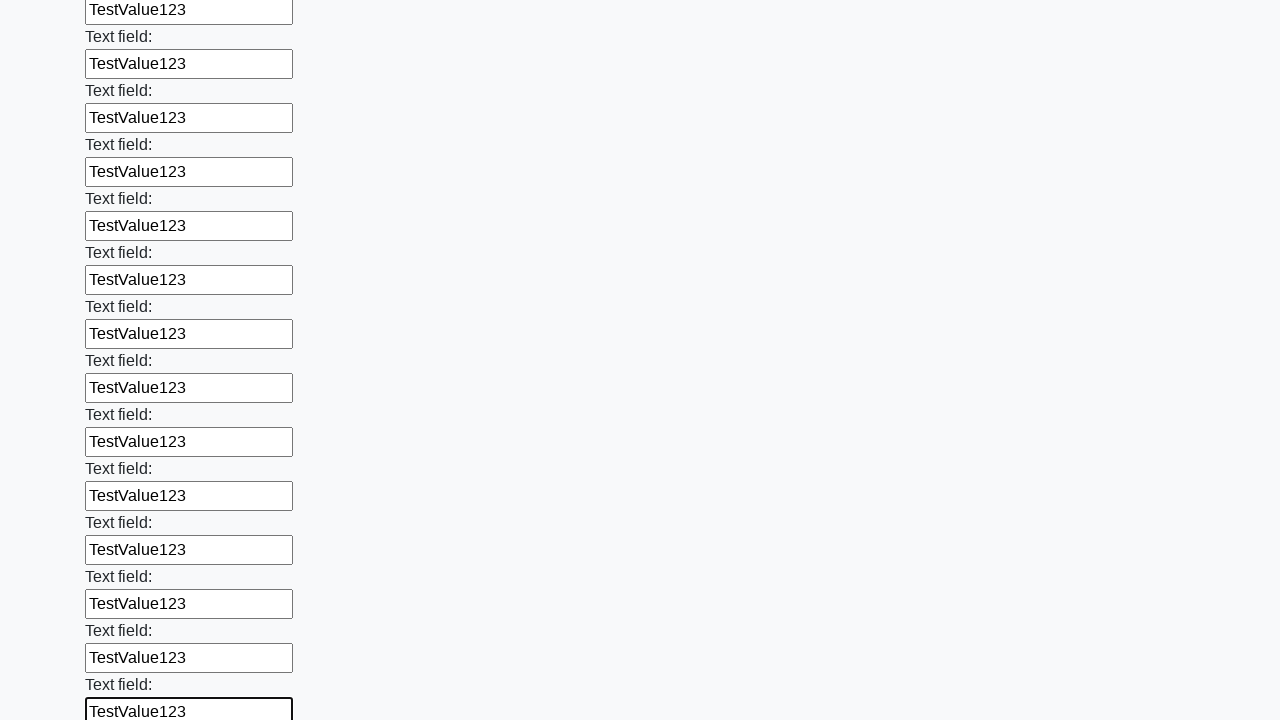

Filled a text input field with 'TestValue123' on input[type='text'] >> nth=82
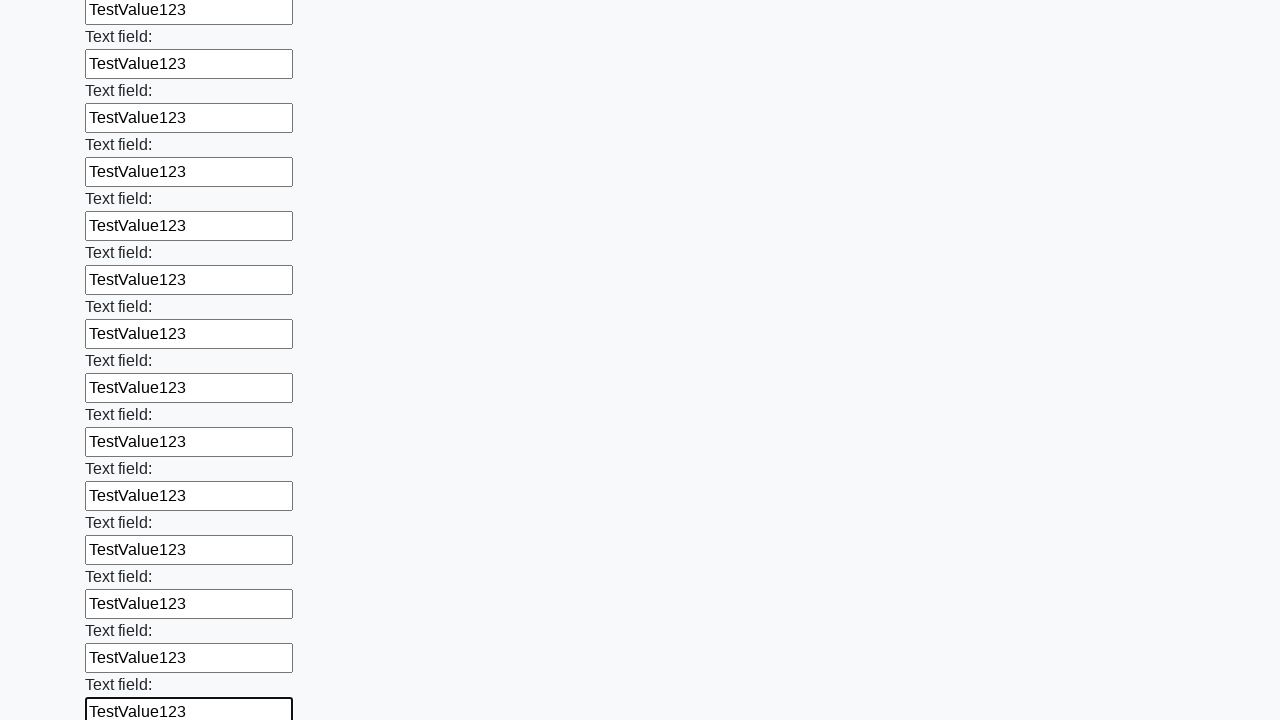

Filled a text input field with 'TestValue123' on input[type='text'] >> nth=83
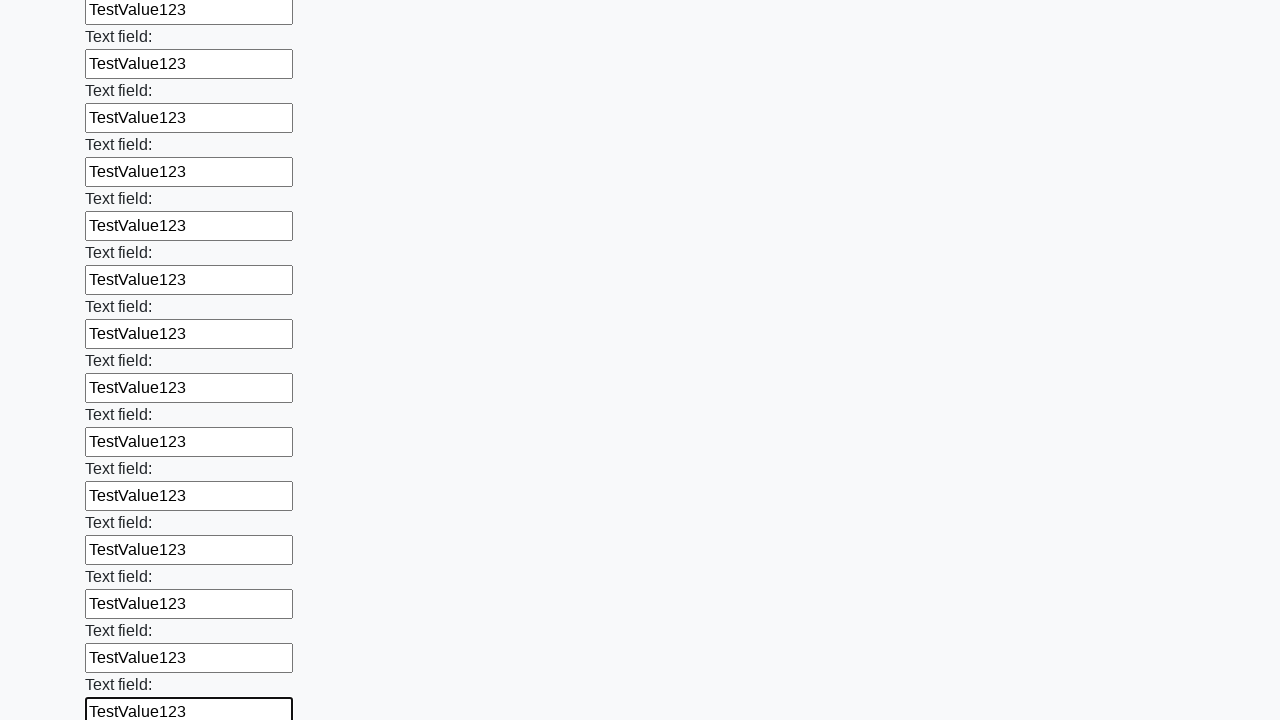

Filled a text input field with 'TestValue123' on input[type='text'] >> nth=84
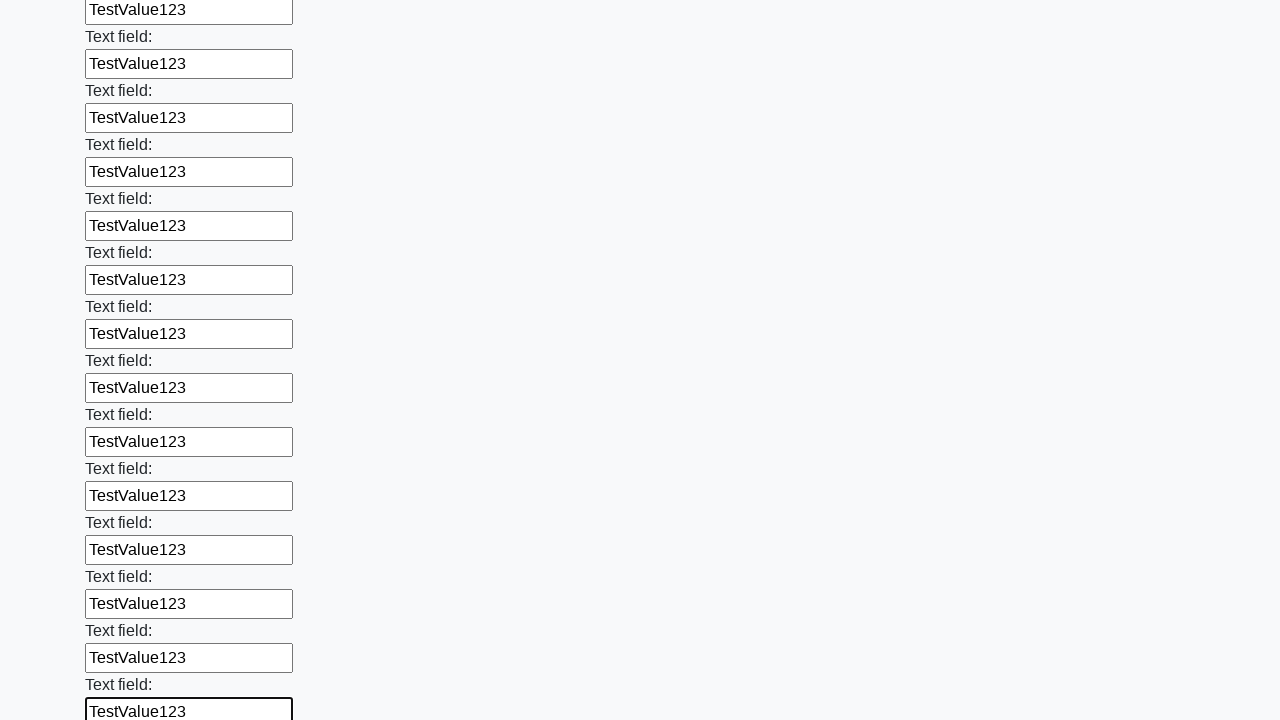

Filled a text input field with 'TestValue123' on input[type='text'] >> nth=85
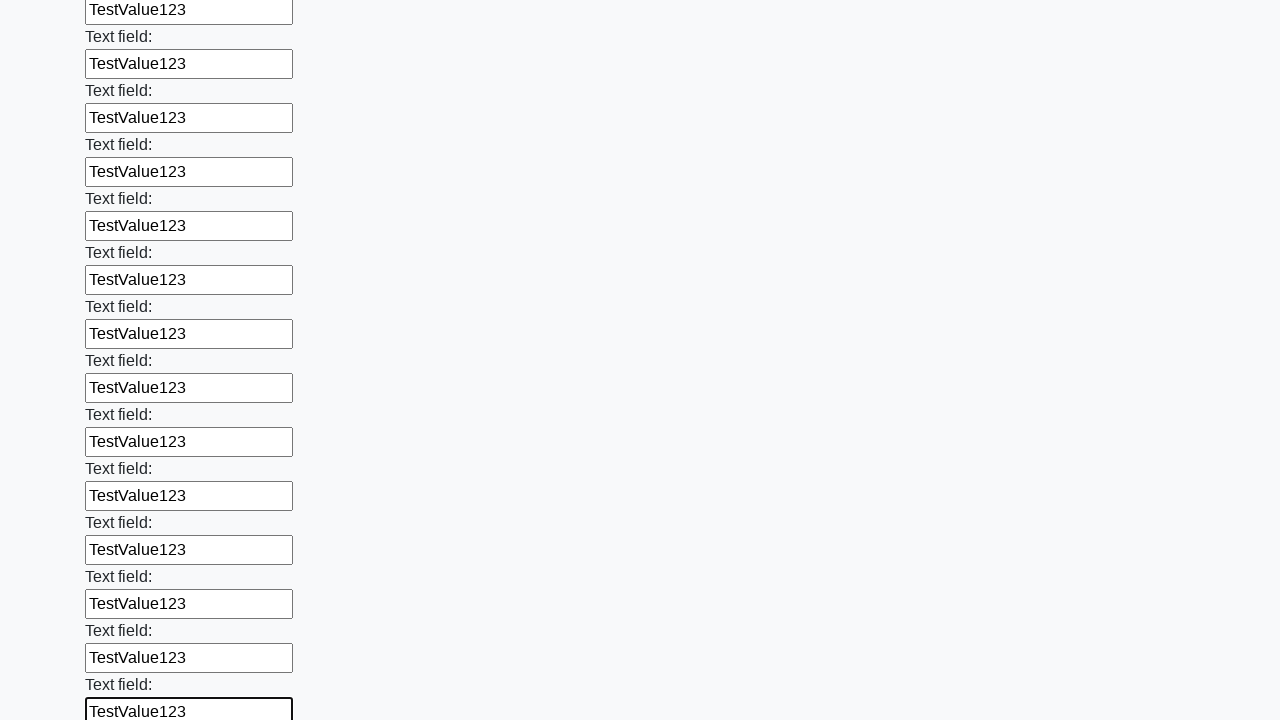

Filled a text input field with 'TestValue123' on input[type='text'] >> nth=86
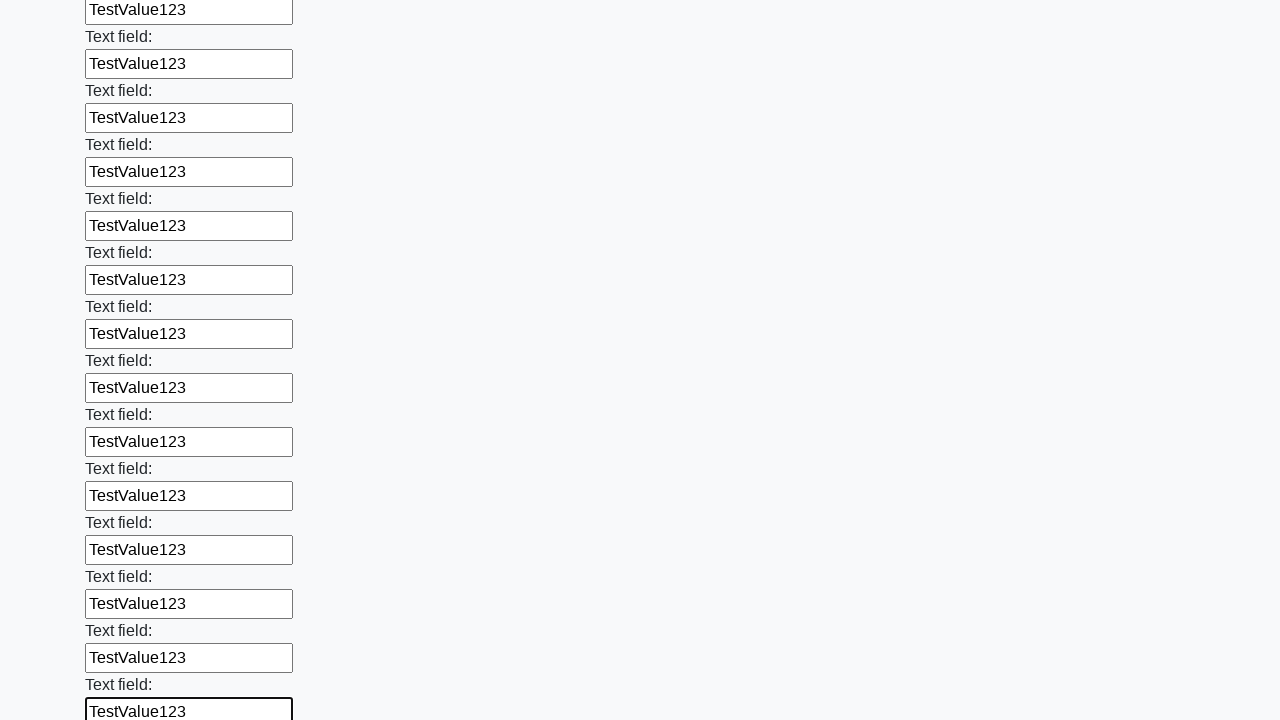

Filled a text input field with 'TestValue123' on input[type='text'] >> nth=87
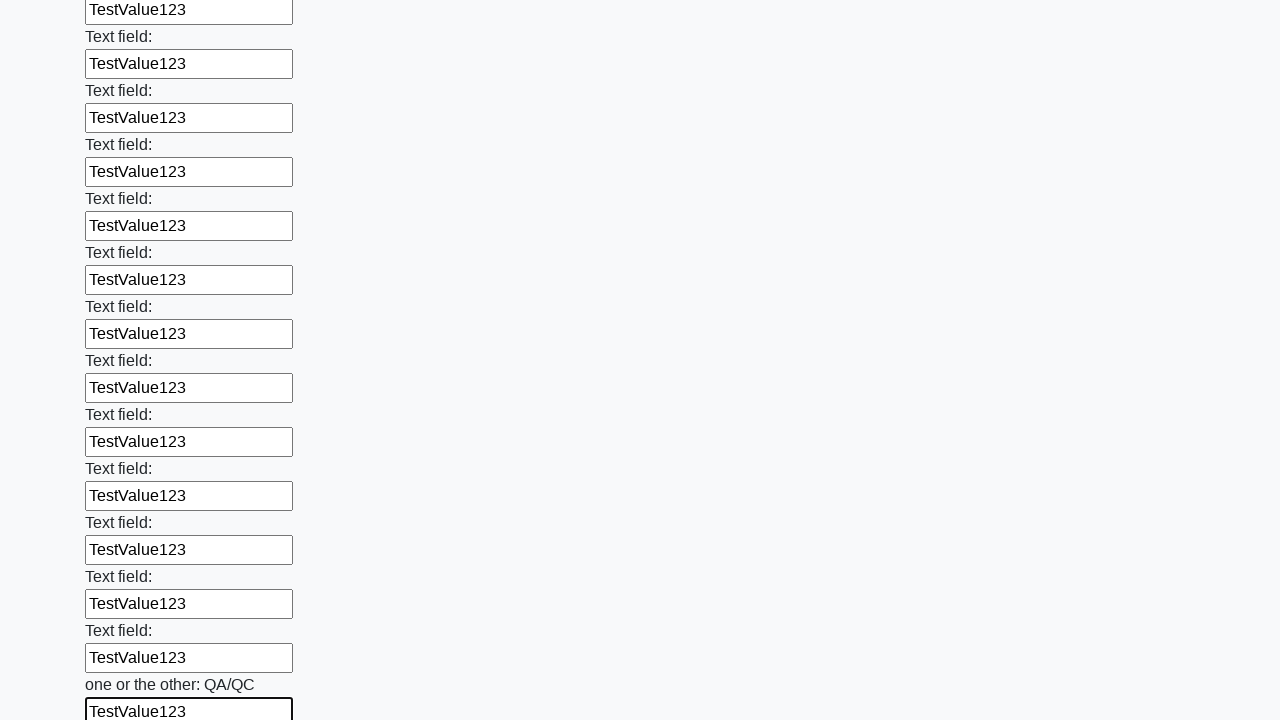

Filled a text input field with 'TestValue123' on input[type='text'] >> nth=88
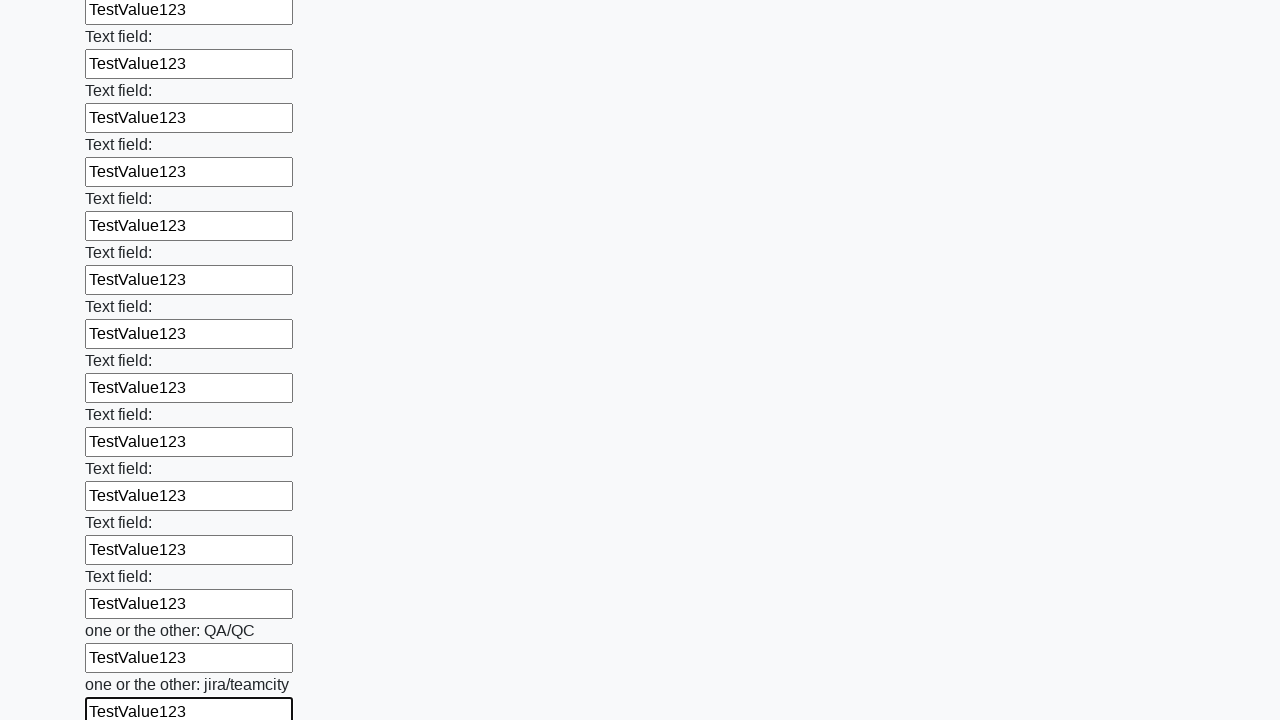

Filled a text input field with 'TestValue123' on input[type='text'] >> nth=89
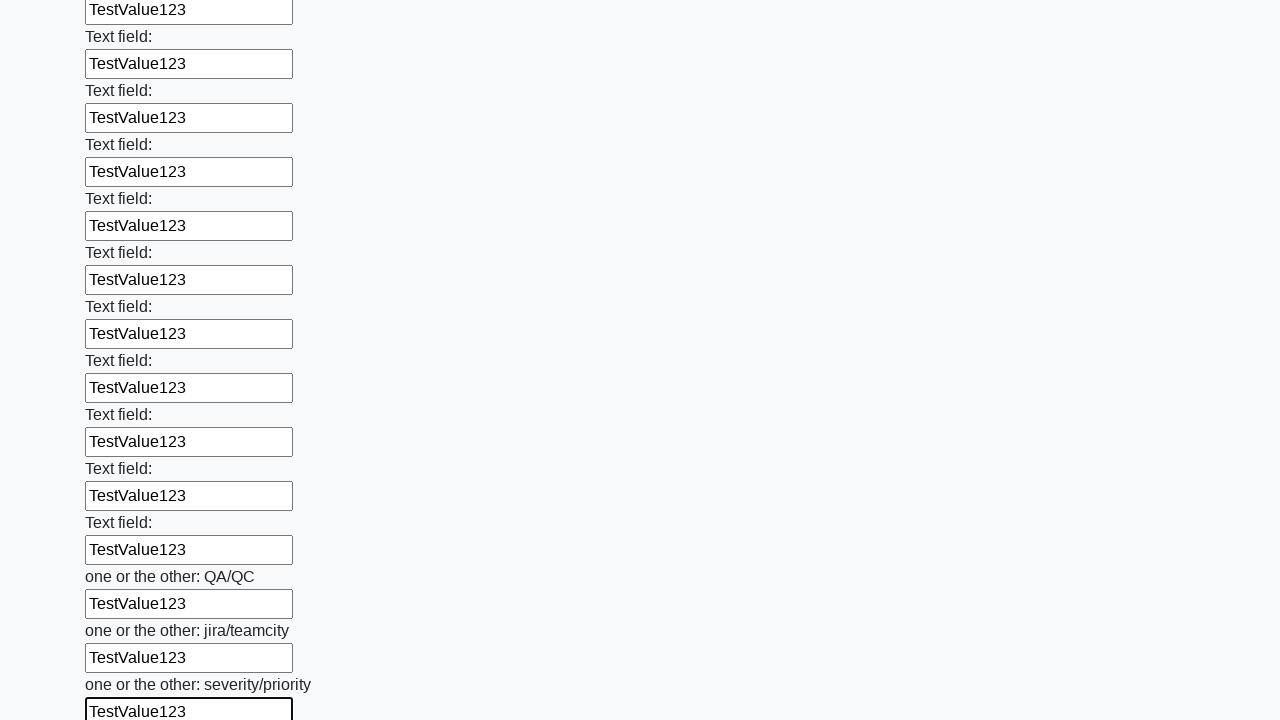

Filled a text input field with 'TestValue123' on input[type='text'] >> nth=90
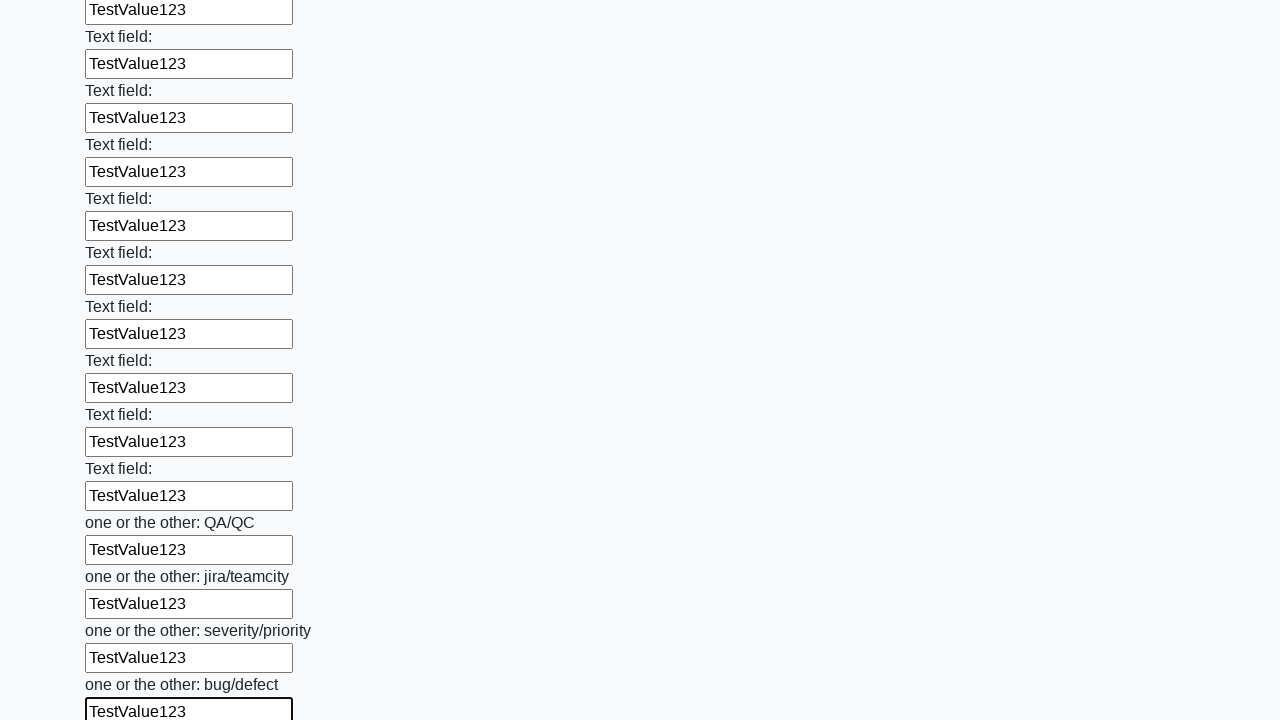

Filled a text input field with 'TestValue123' on input[type='text'] >> nth=91
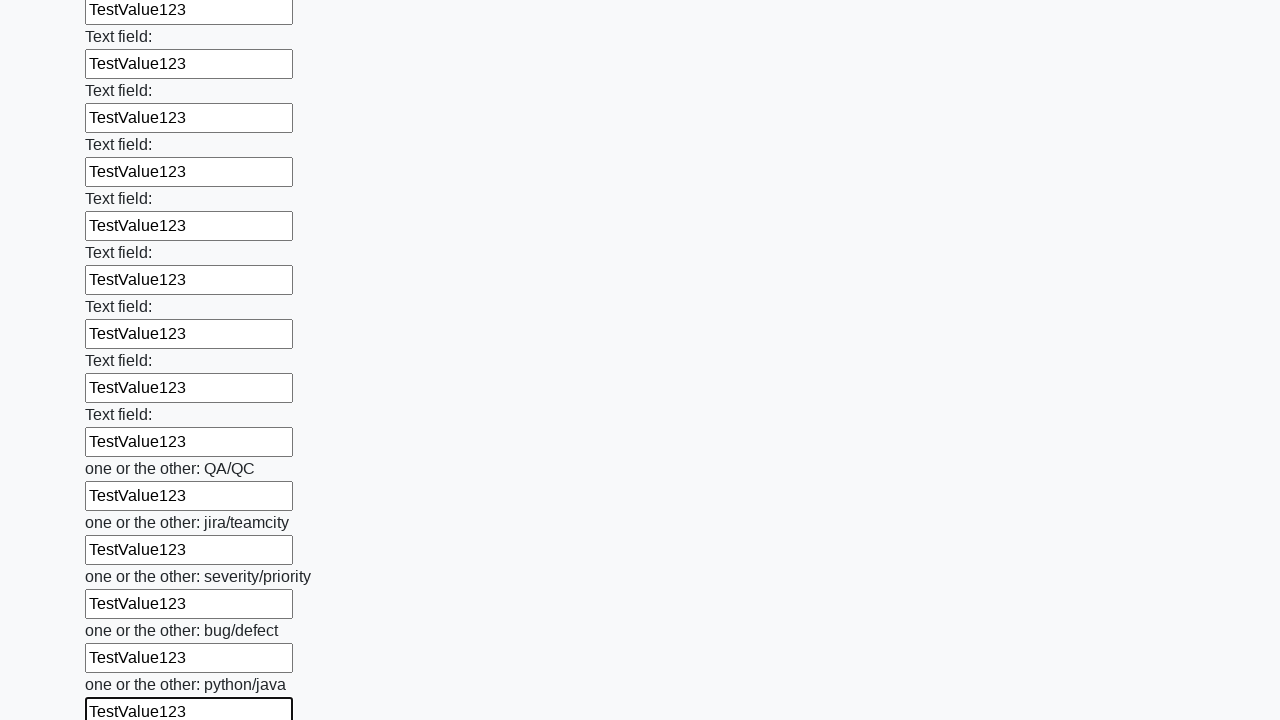

Filled a text input field with 'TestValue123' on input[type='text'] >> nth=92
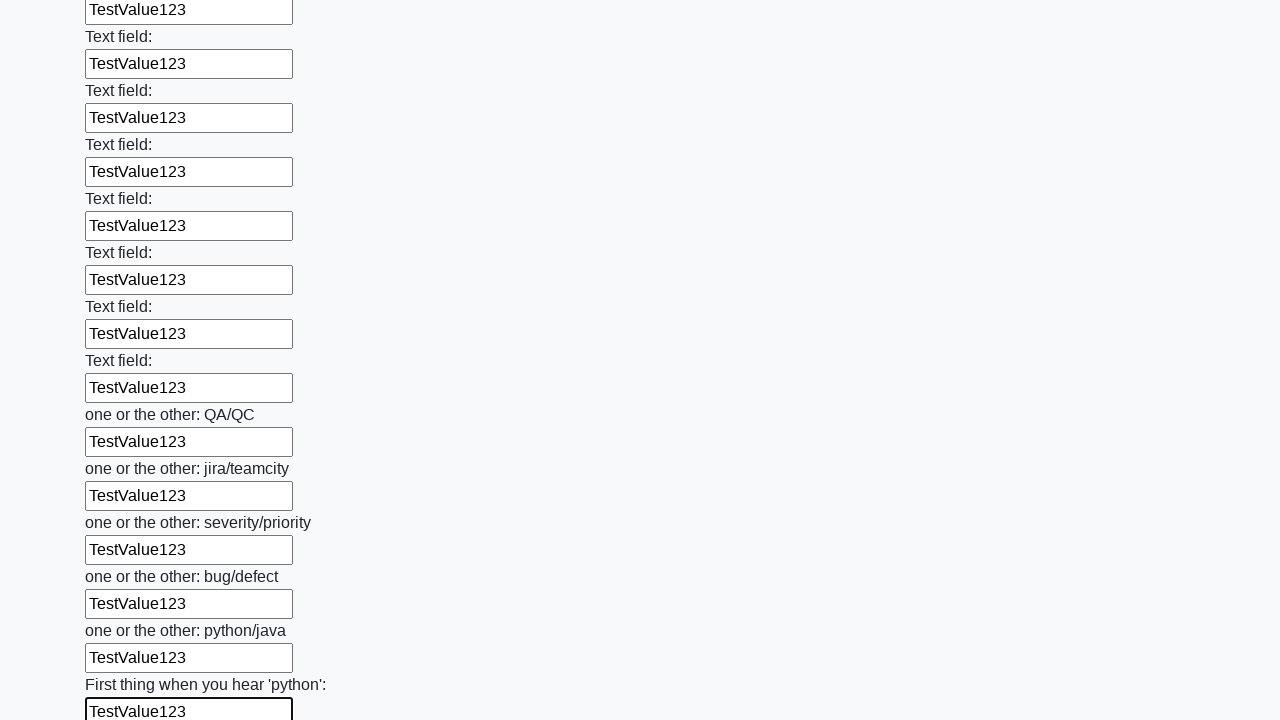

Filled a text input field with 'TestValue123' on input[type='text'] >> nth=93
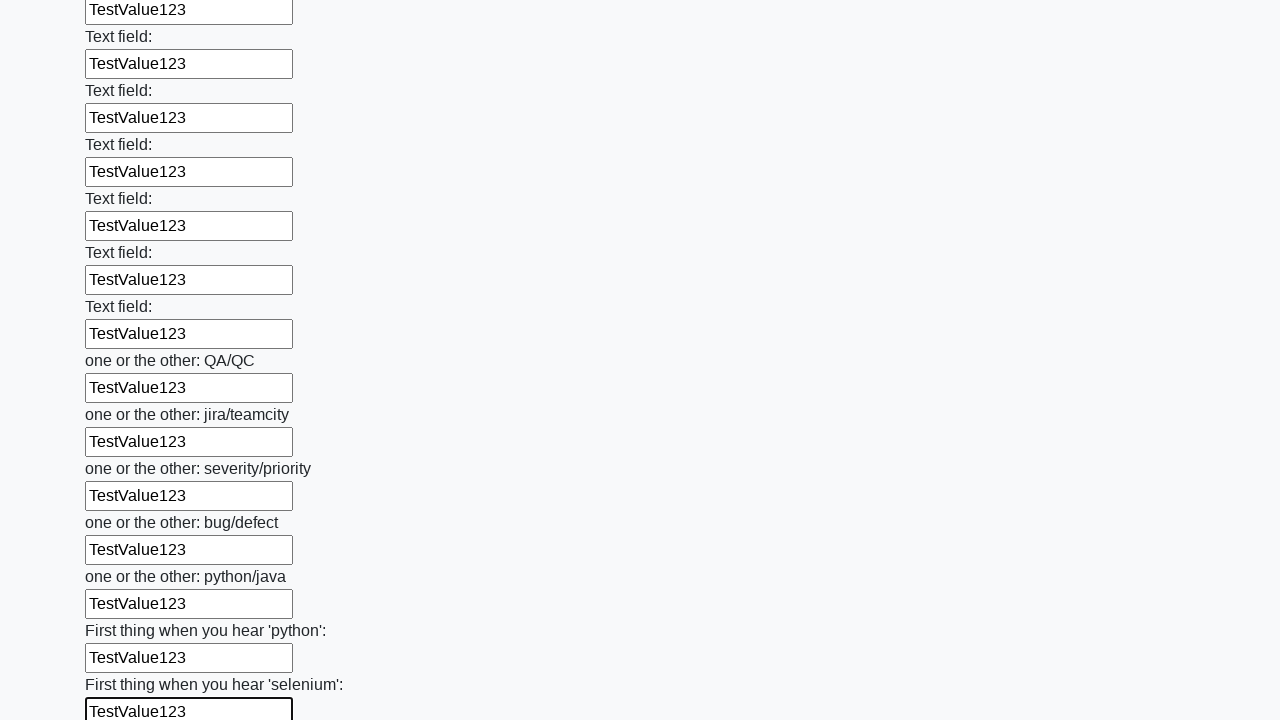

Filled a text input field with 'TestValue123' on input[type='text'] >> nth=94
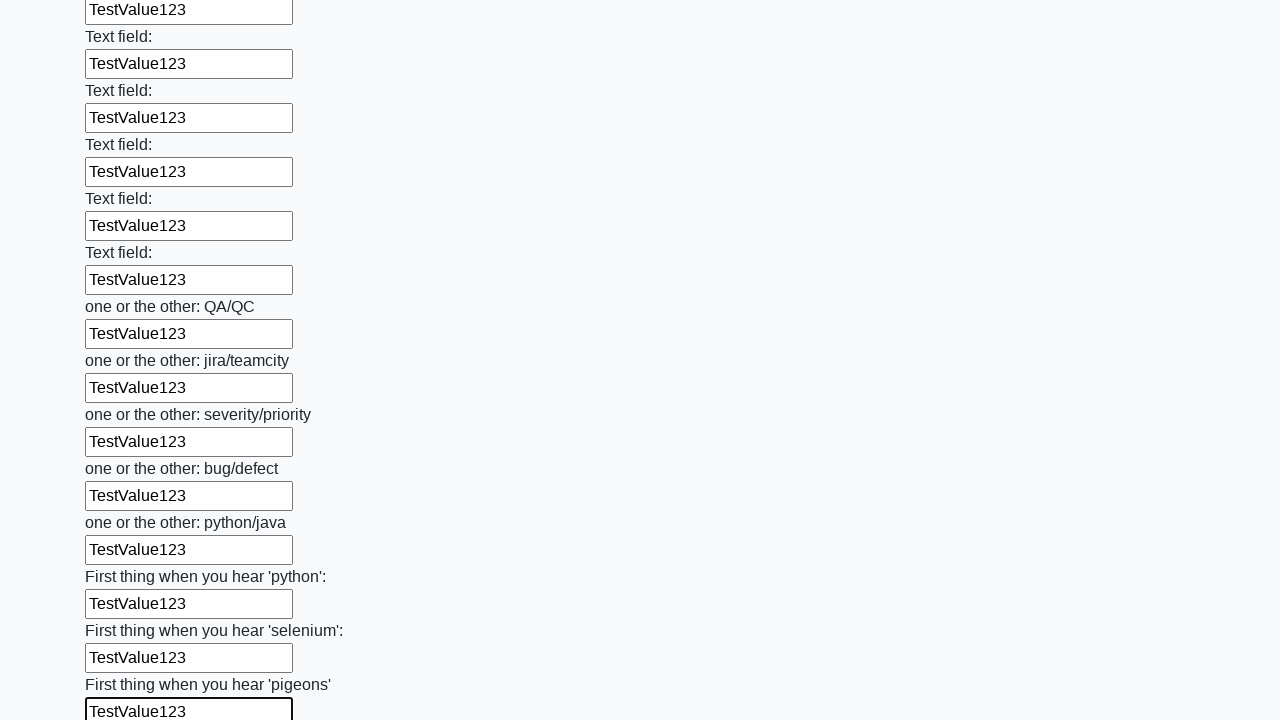

Filled a text input field with 'TestValue123' on input[type='text'] >> nth=95
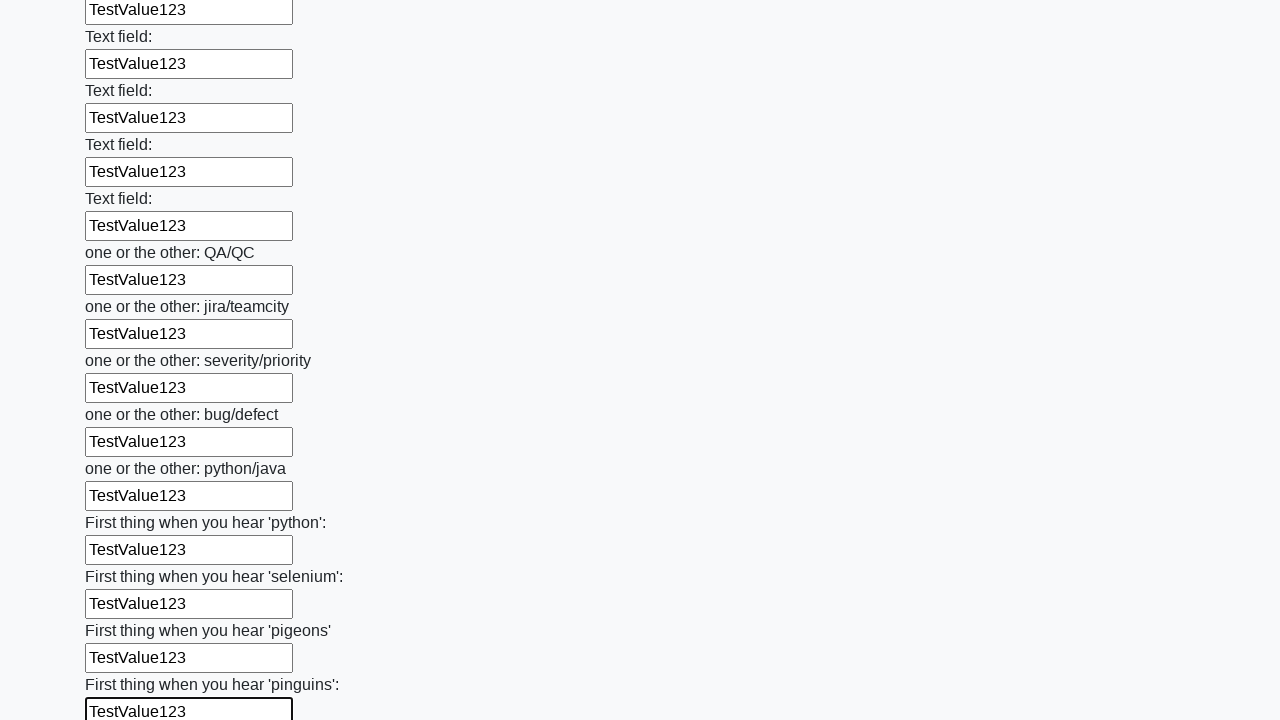

Filled a text input field with 'TestValue123' on input[type='text'] >> nth=96
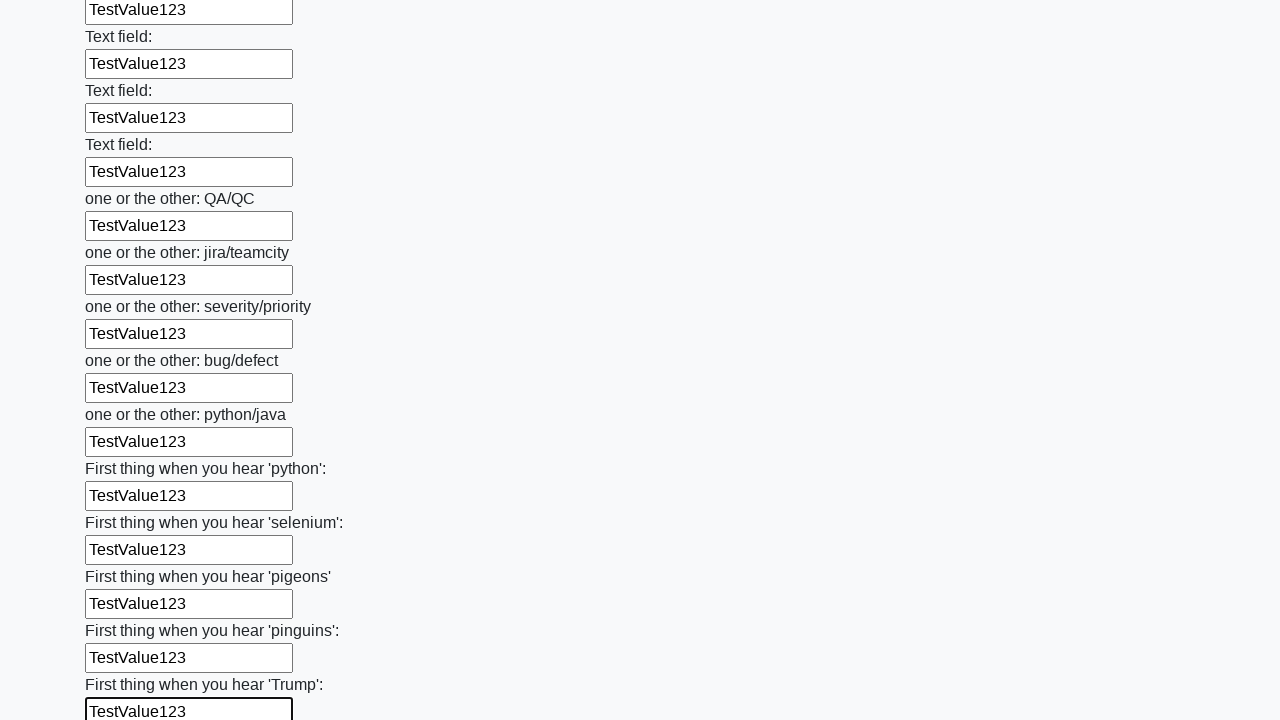

Filled a text input field with 'TestValue123' on input[type='text'] >> nth=97
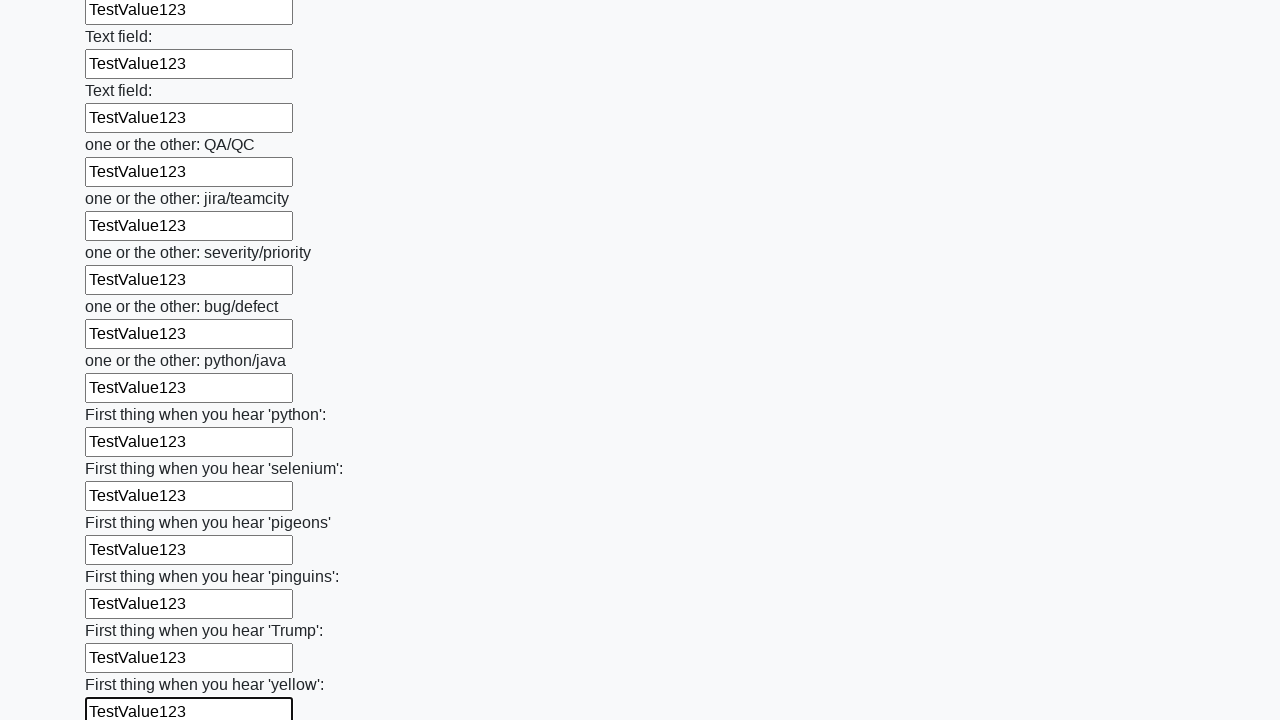

Filled a text input field with 'TestValue123' on input[type='text'] >> nth=98
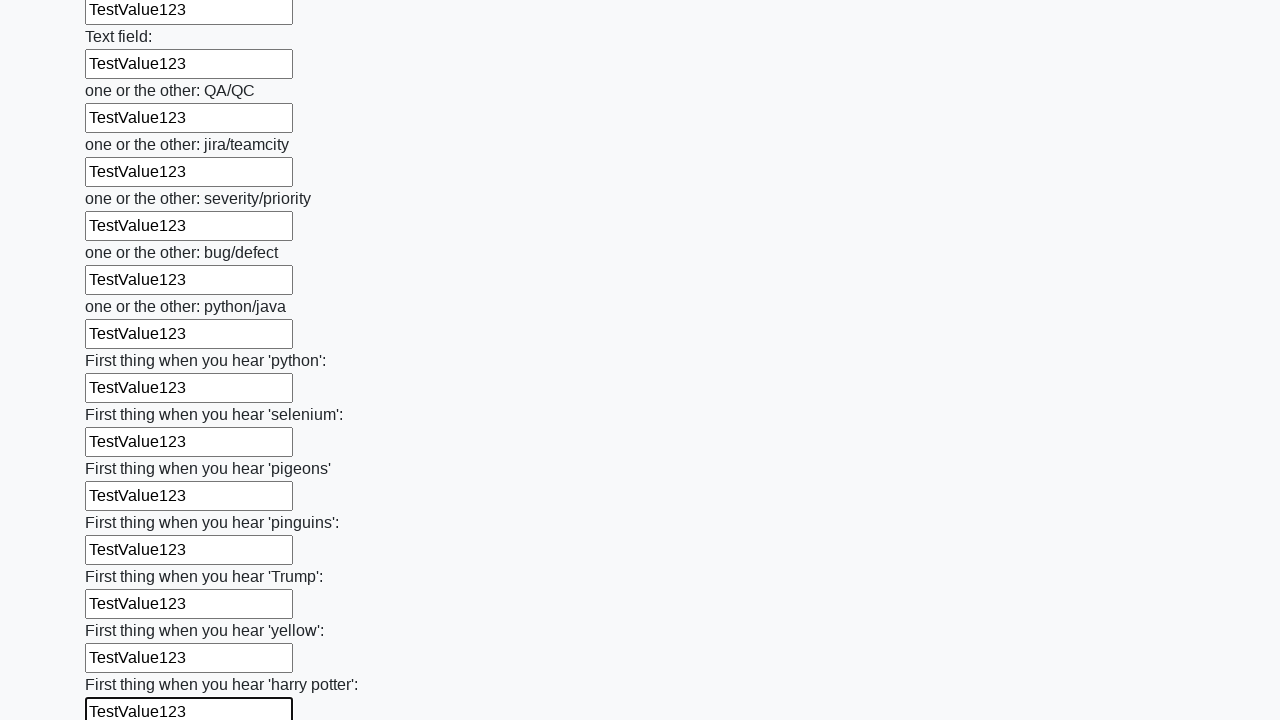

Filled a text input field with 'TestValue123' on input[type='text'] >> nth=99
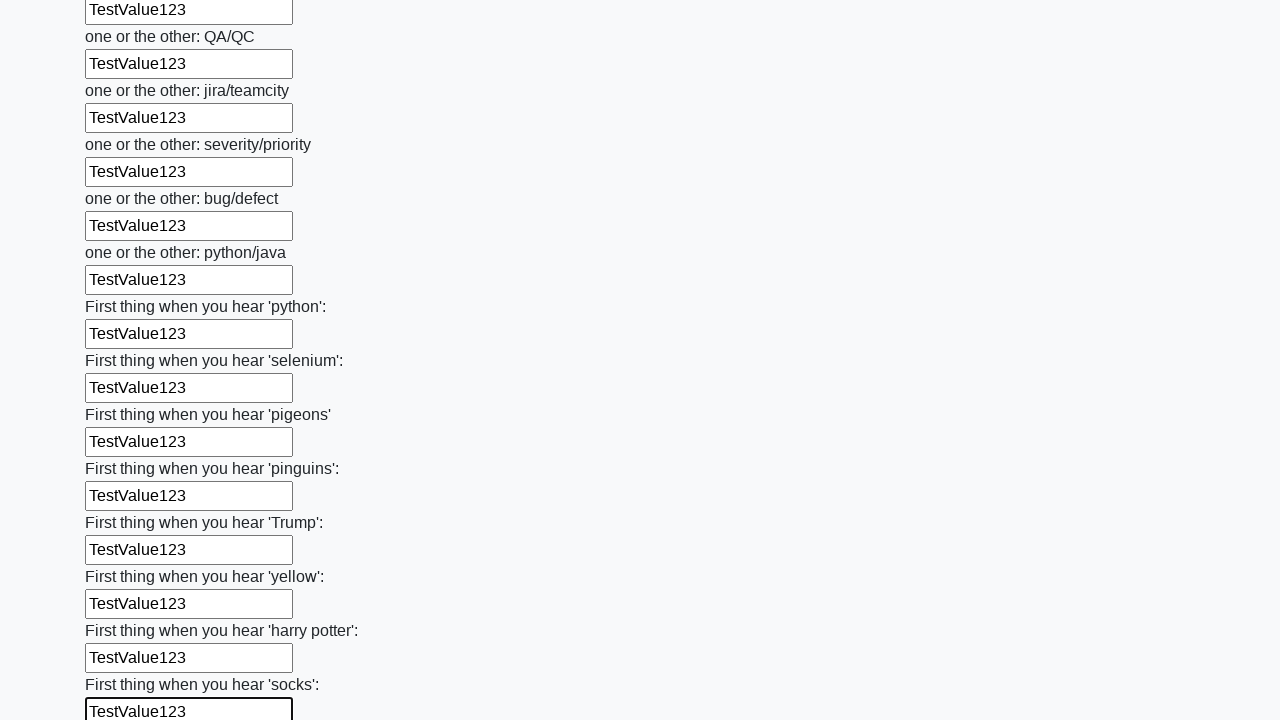

Clicked the submit button to submit the form at (123, 611) on button.btn
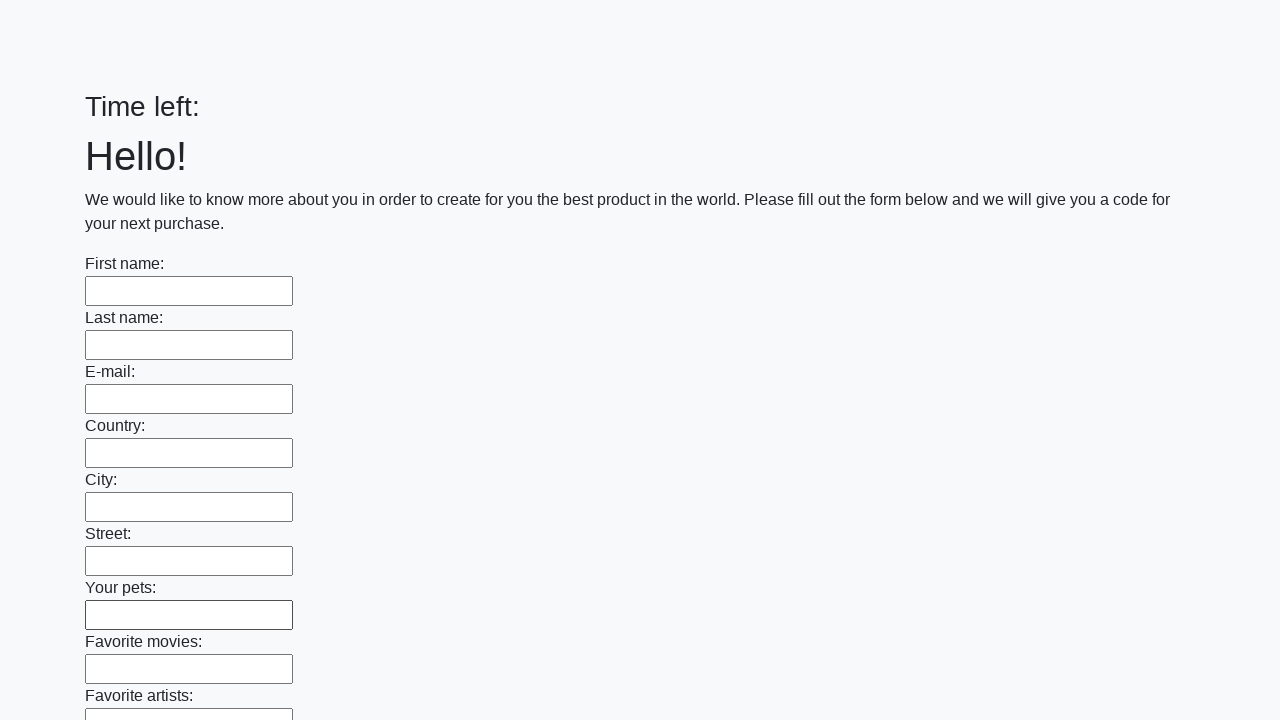

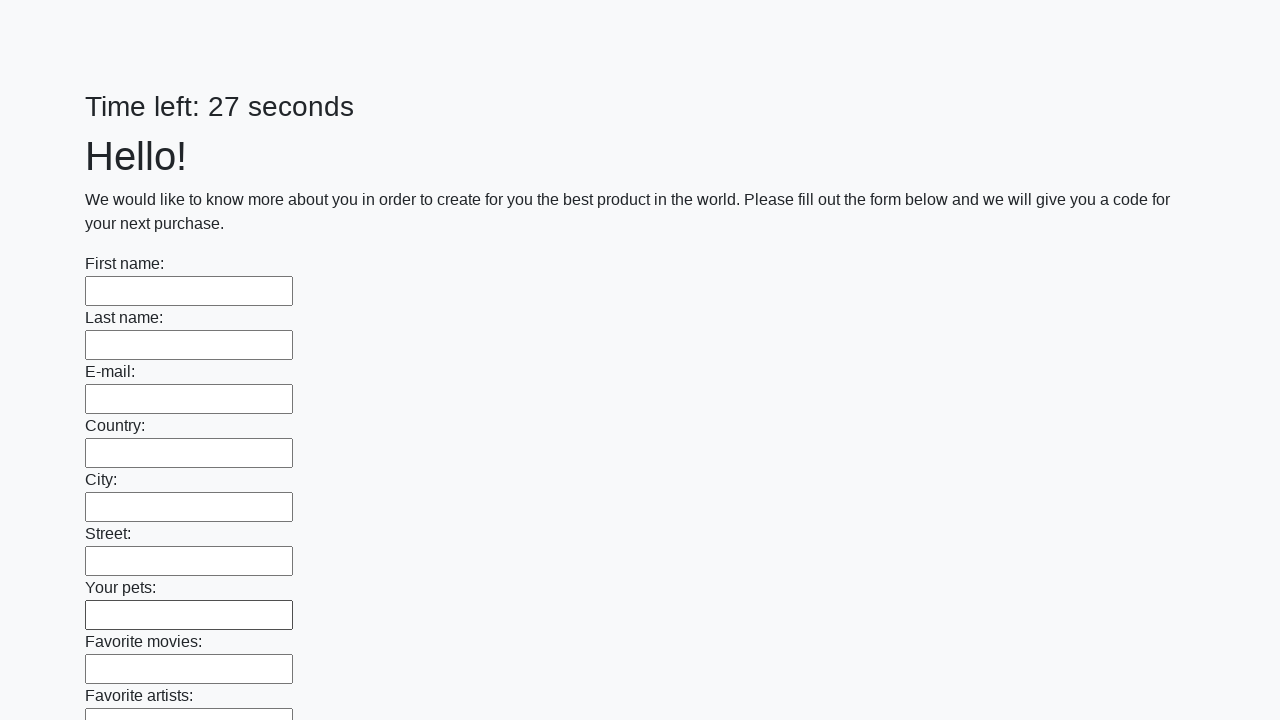